Tests filling a large form by entering text into all input fields and clicking the submit button

Starting URL: http://suninjuly.github.io/huge_form.html

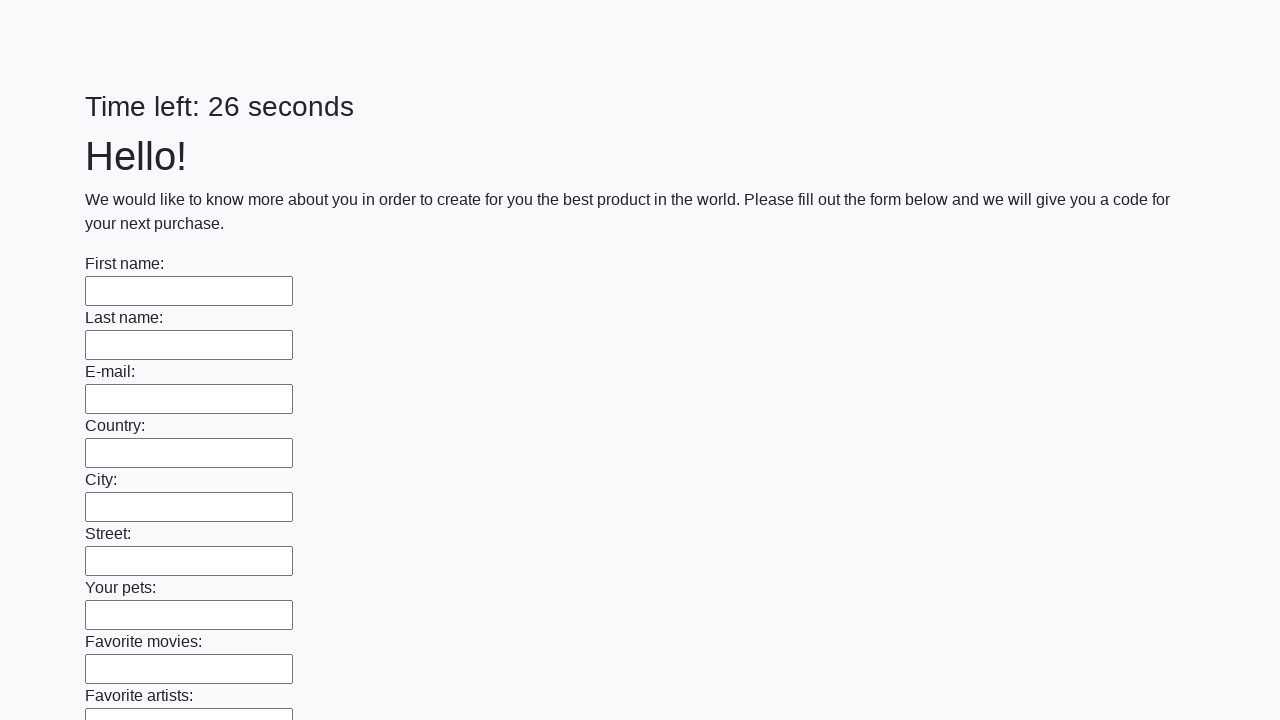

Waited for input fields to load on the huge form
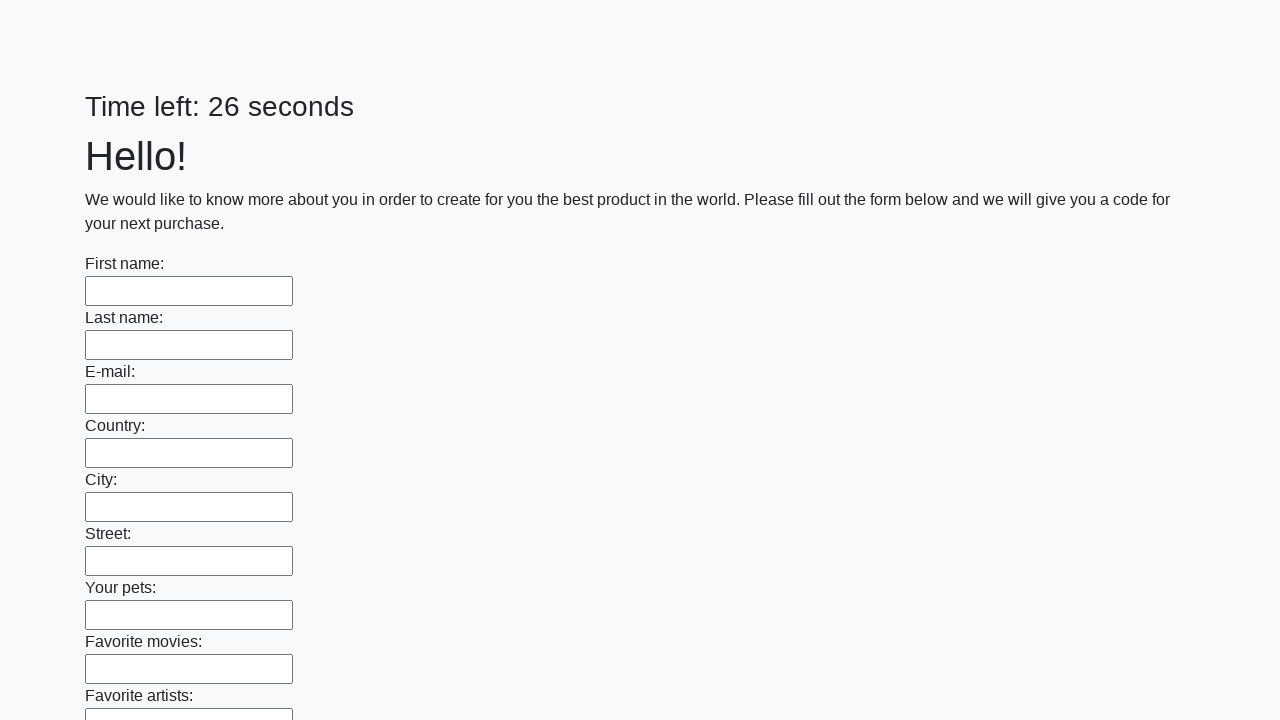

Filled an input field with 'HelloWorld' on input >> nth=0
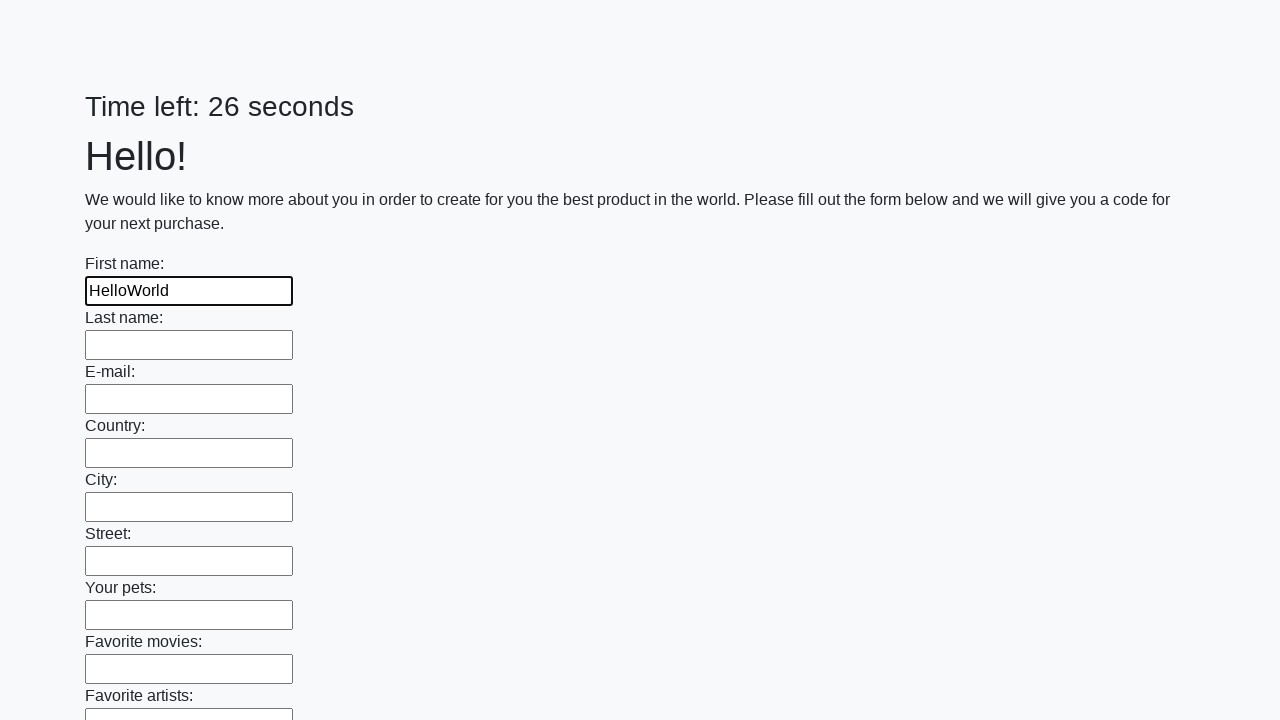

Filled an input field with 'HelloWorld' on input >> nth=1
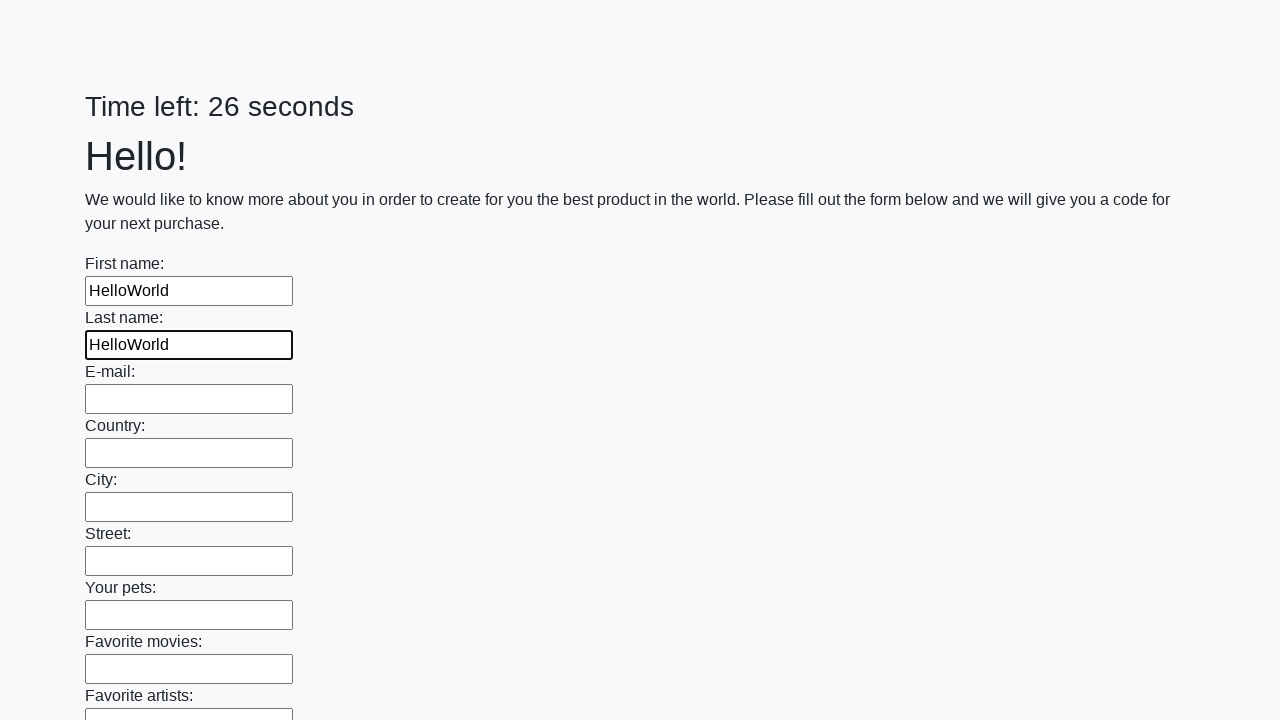

Filled an input field with 'HelloWorld' on input >> nth=2
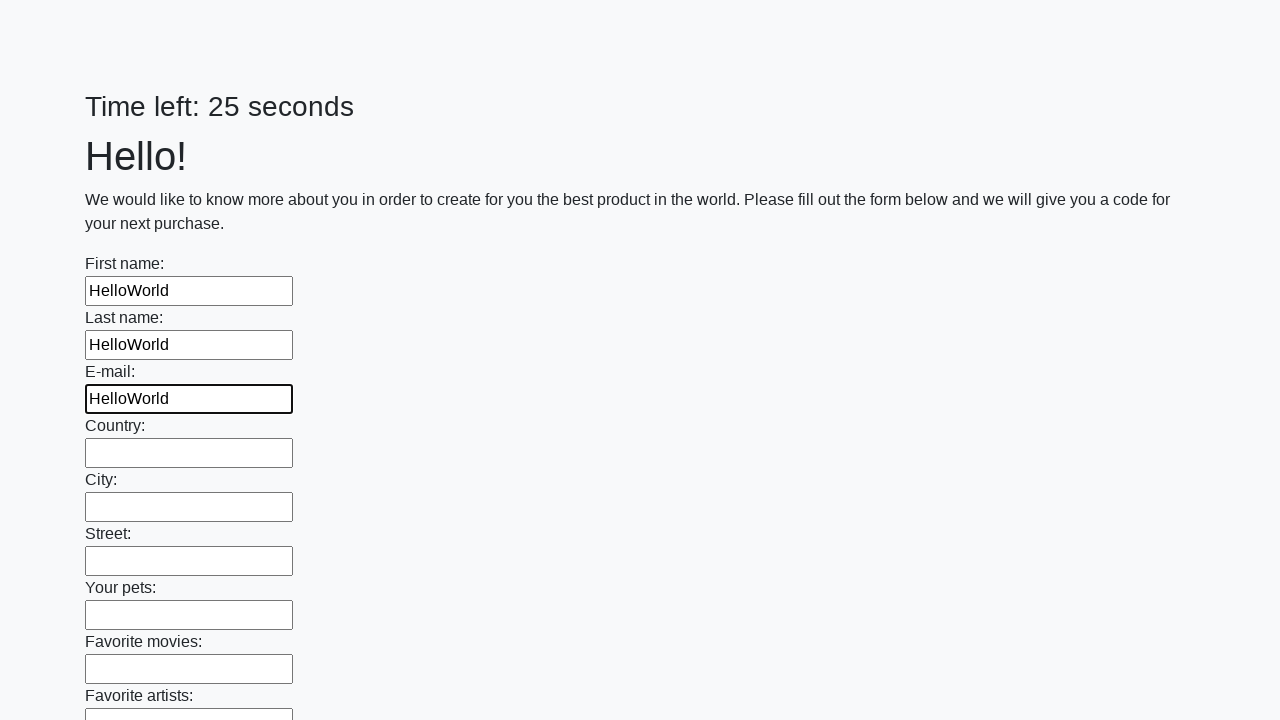

Filled an input field with 'HelloWorld' on input >> nth=3
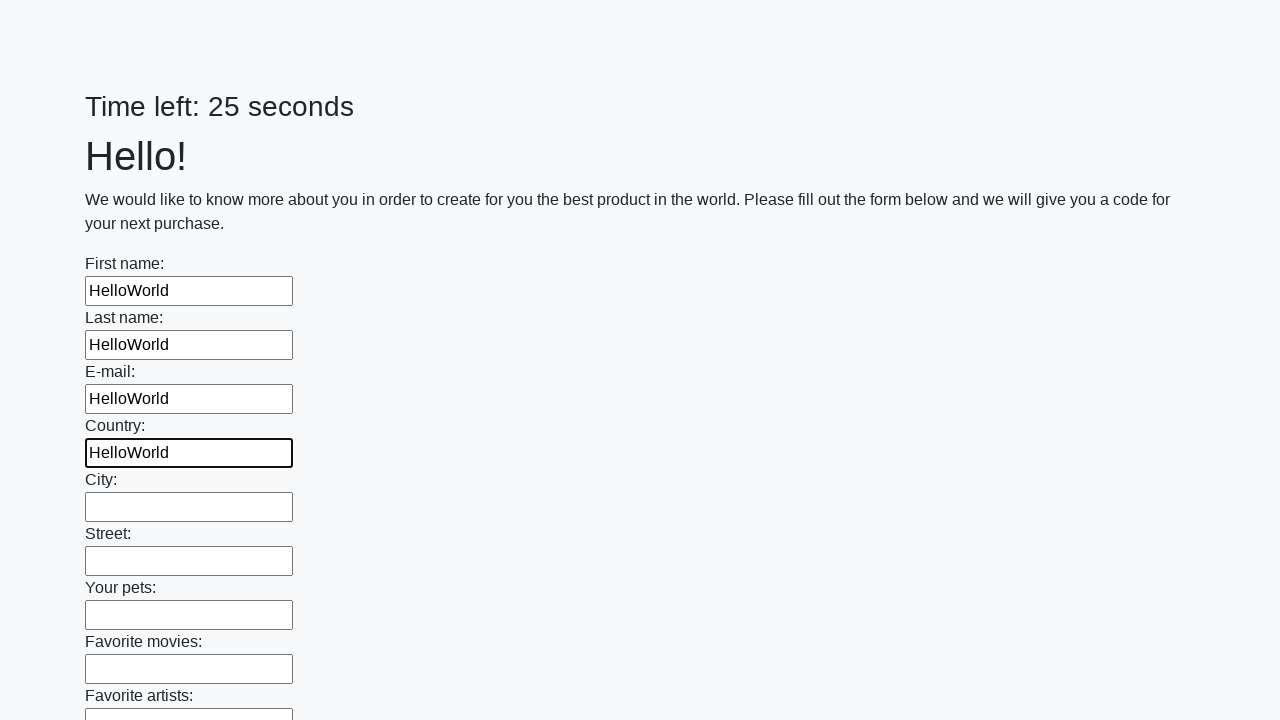

Filled an input field with 'HelloWorld' on input >> nth=4
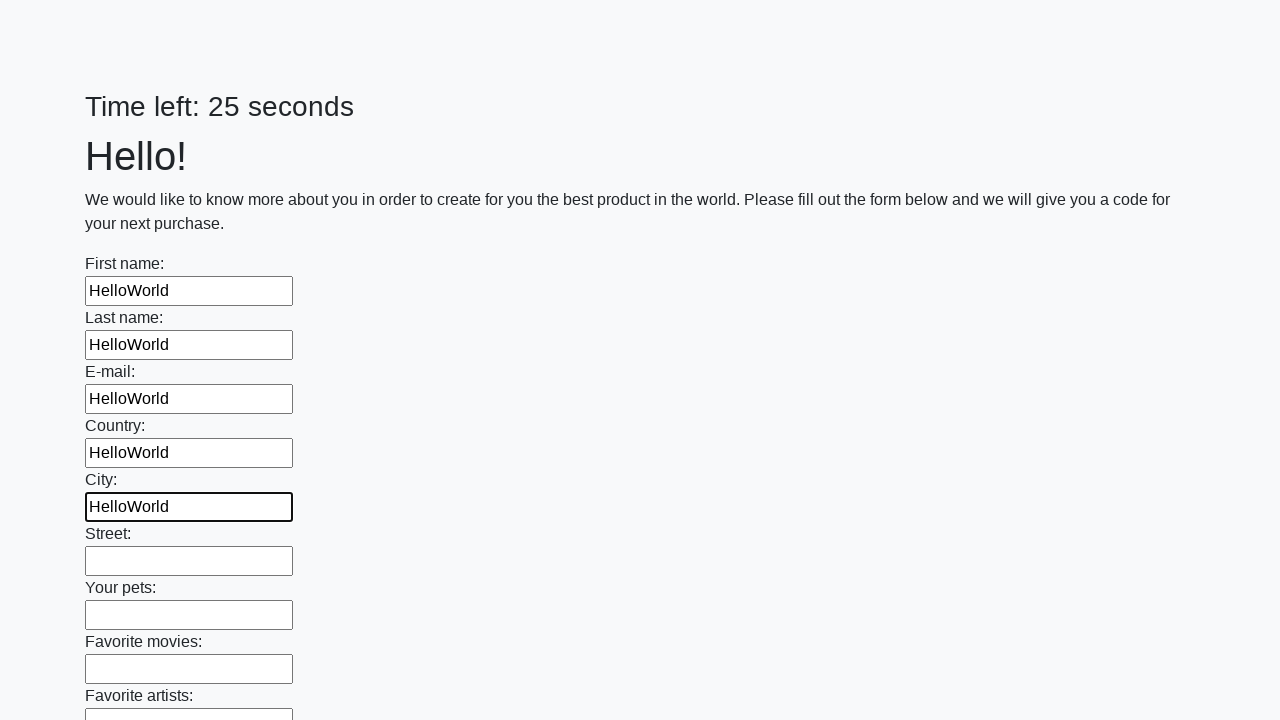

Filled an input field with 'HelloWorld' on input >> nth=5
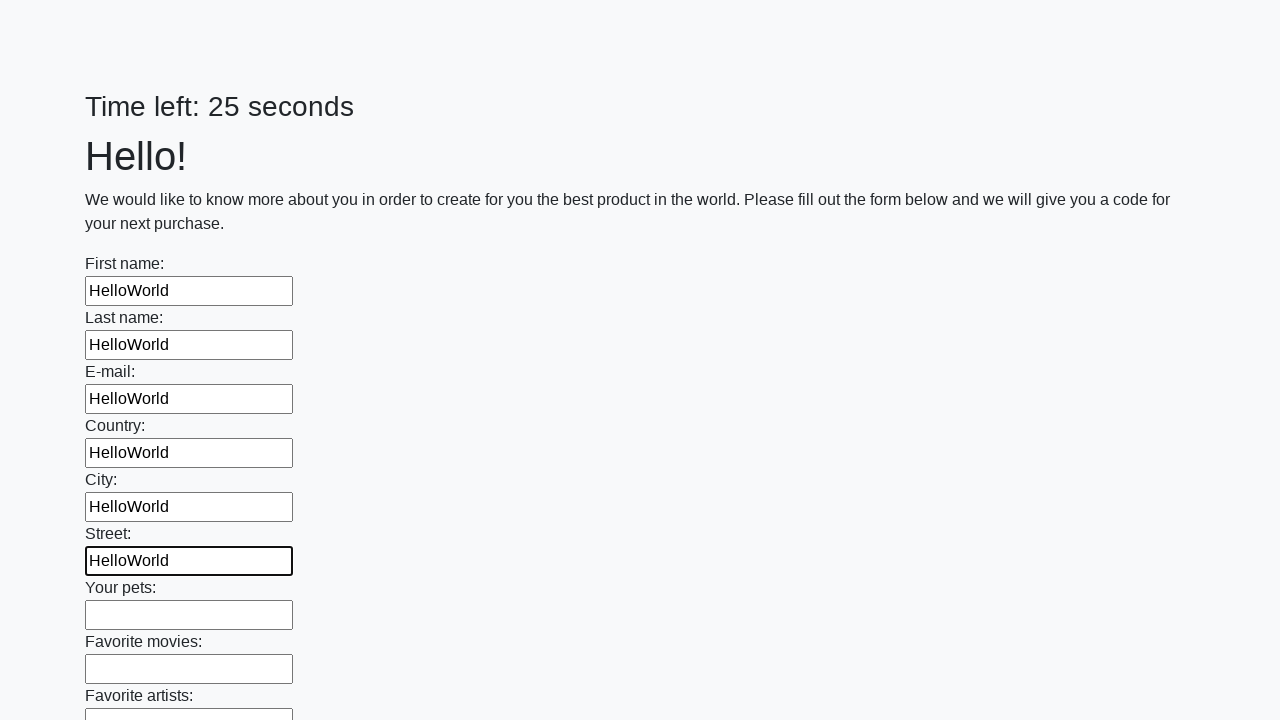

Filled an input field with 'HelloWorld' on input >> nth=6
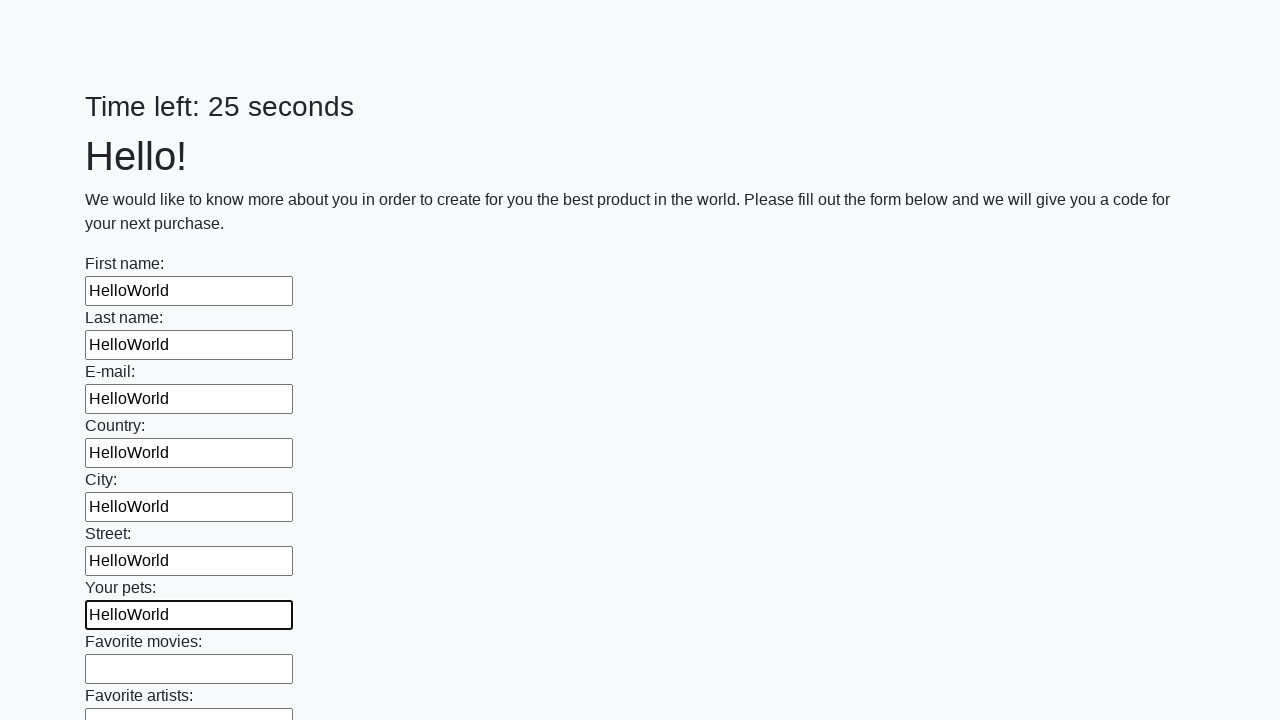

Filled an input field with 'HelloWorld' on input >> nth=7
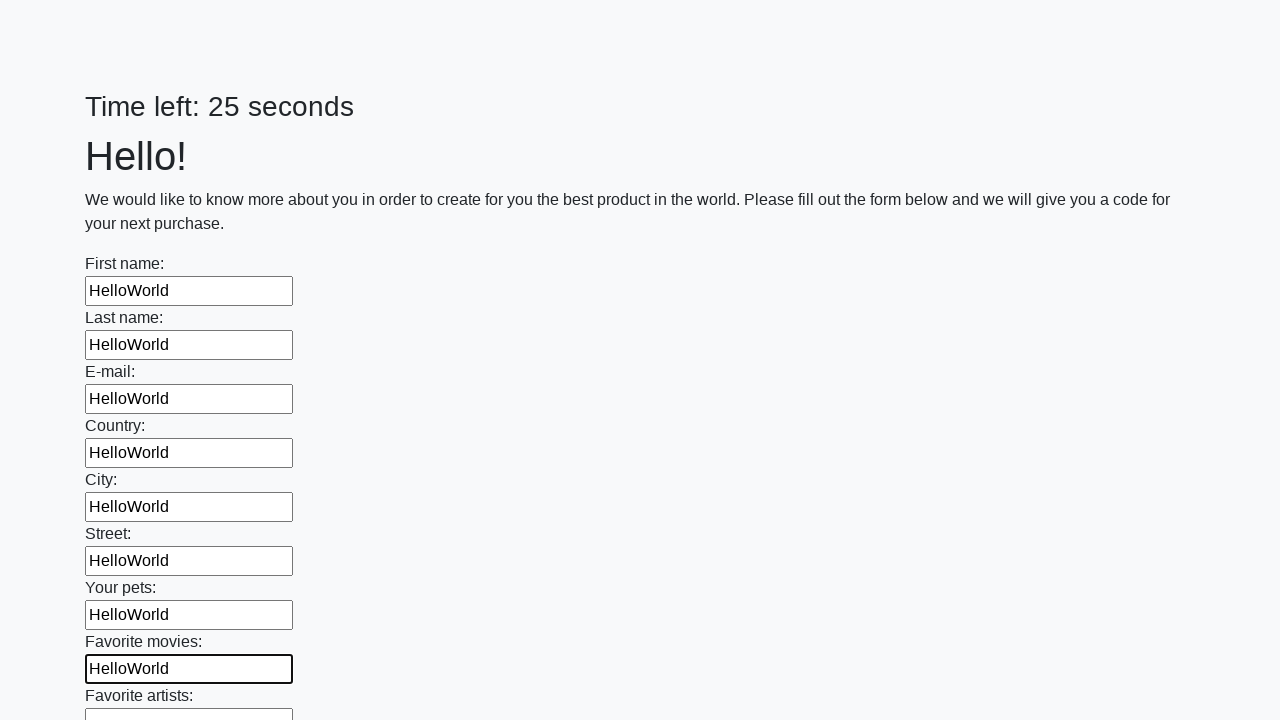

Filled an input field with 'HelloWorld' on input >> nth=8
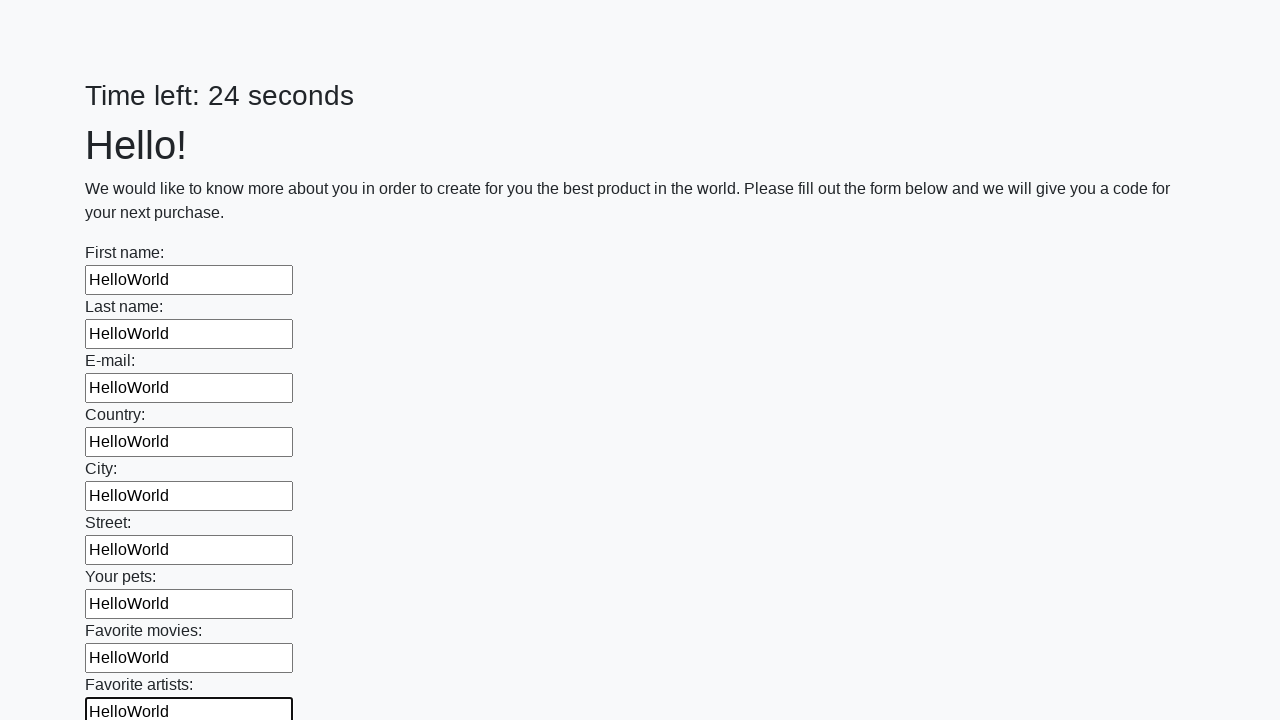

Filled an input field with 'HelloWorld' on input >> nth=9
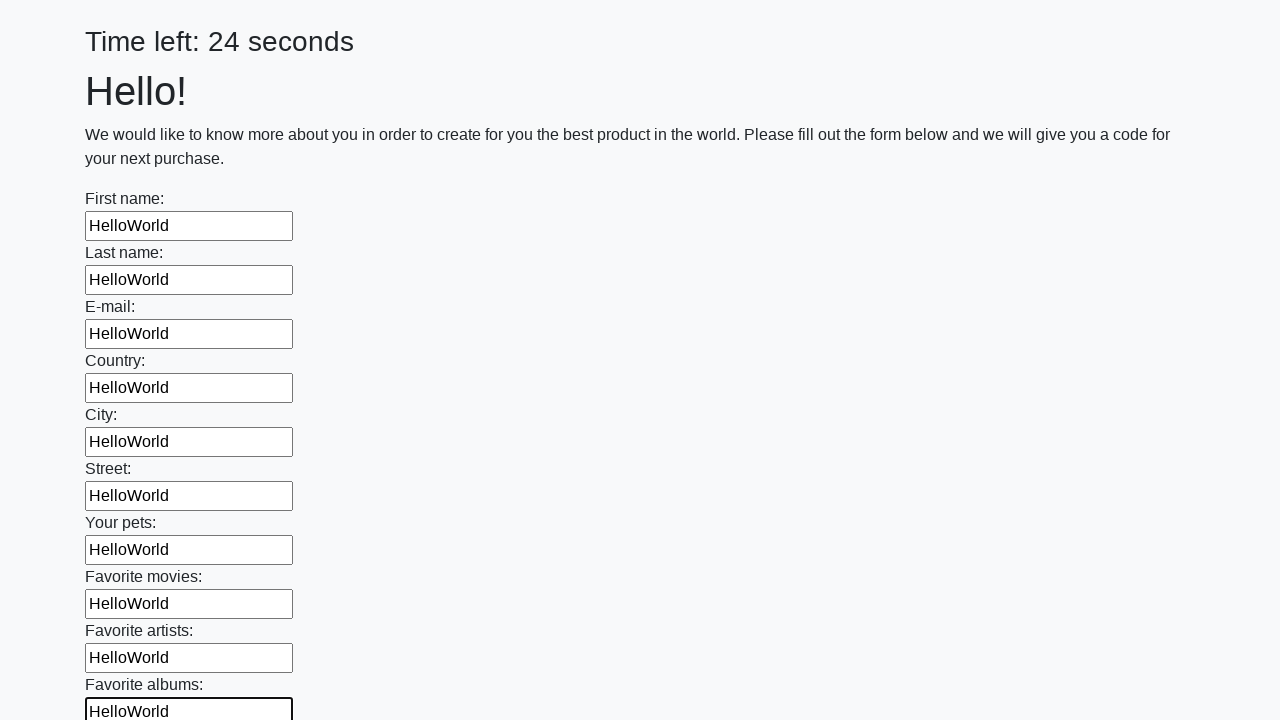

Filled an input field with 'HelloWorld' on input >> nth=10
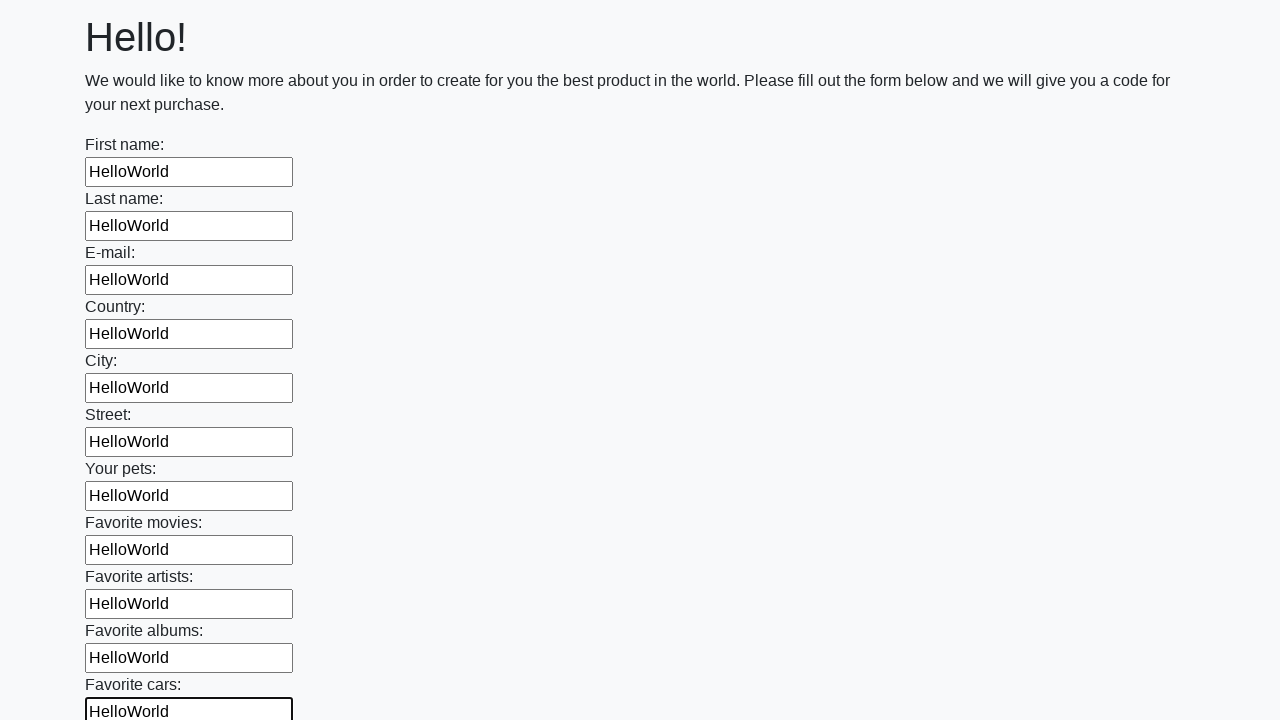

Filled an input field with 'HelloWorld' on input >> nth=11
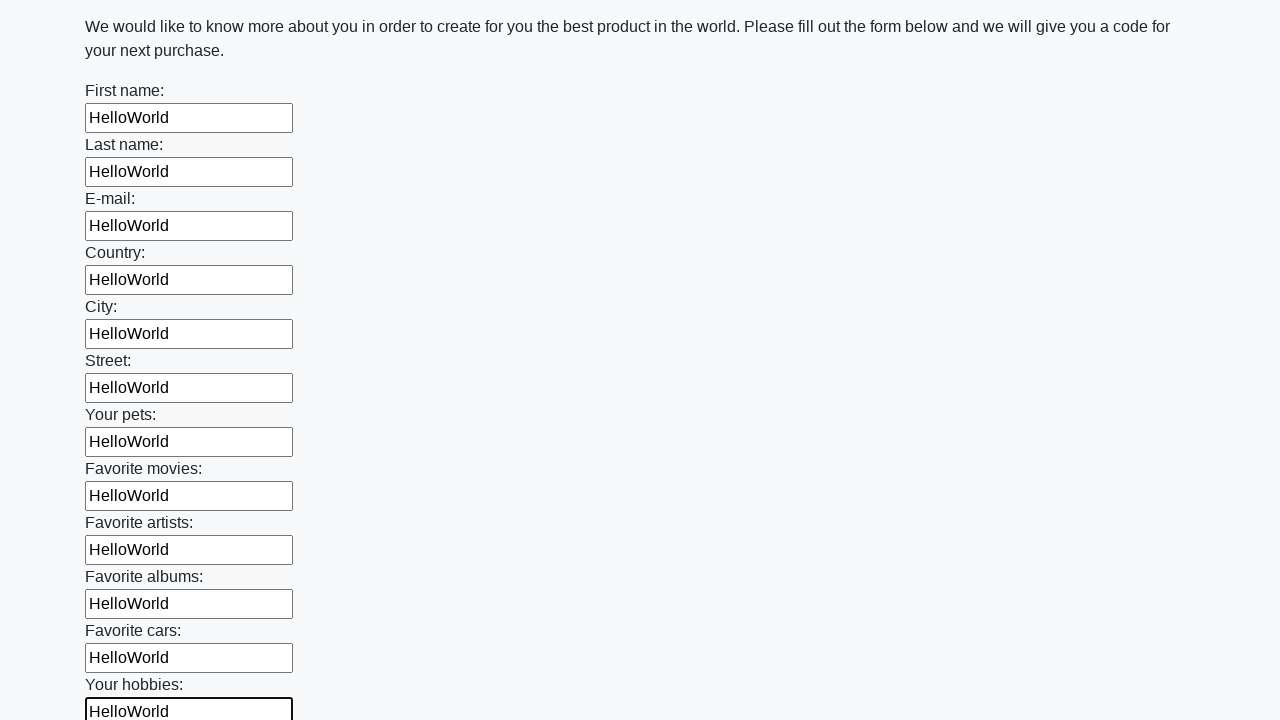

Filled an input field with 'HelloWorld' on input >> nth=12
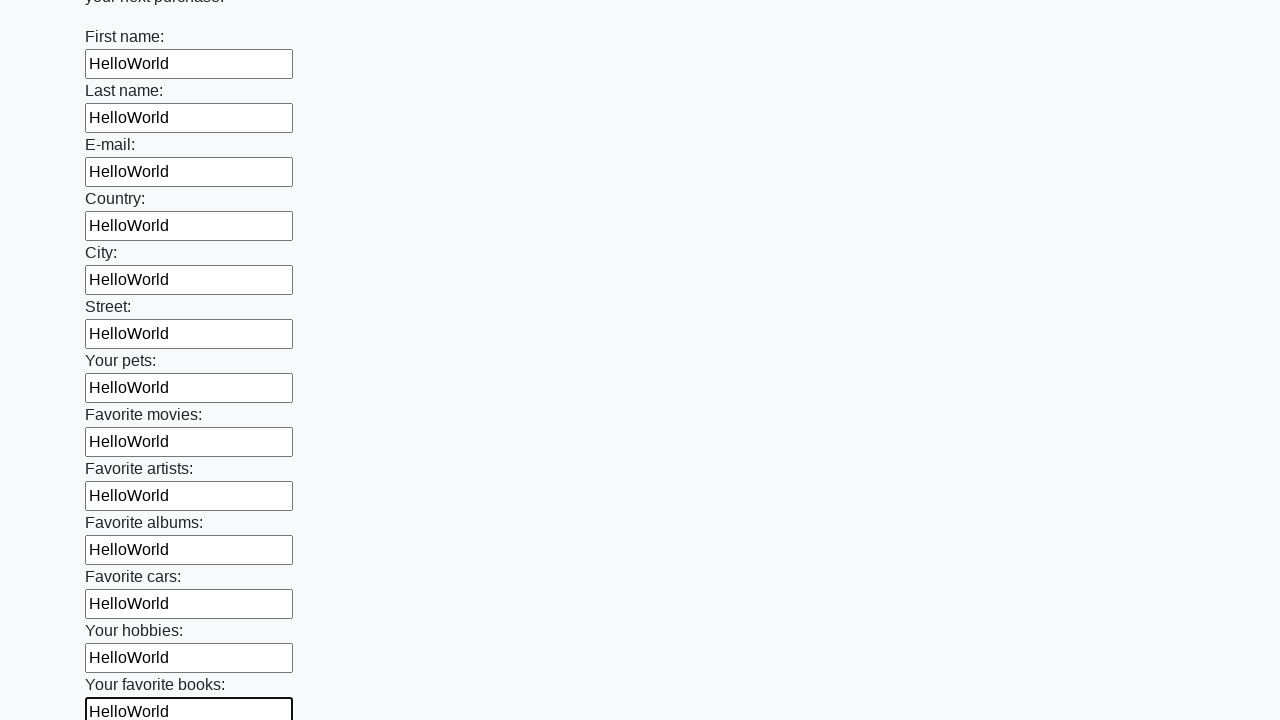

Filled an input field with 'HelloWorld' on input >> nth=13
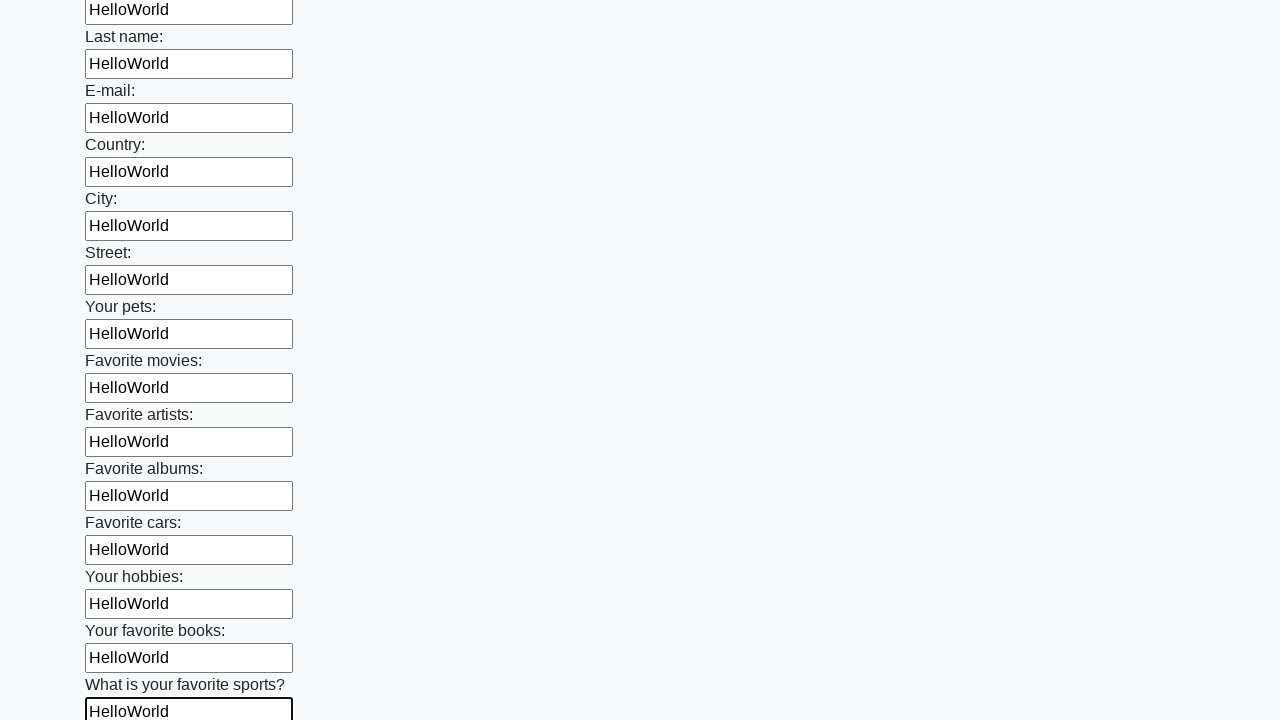

Filled an input field with 'HelloWorld' on input >> nth=14
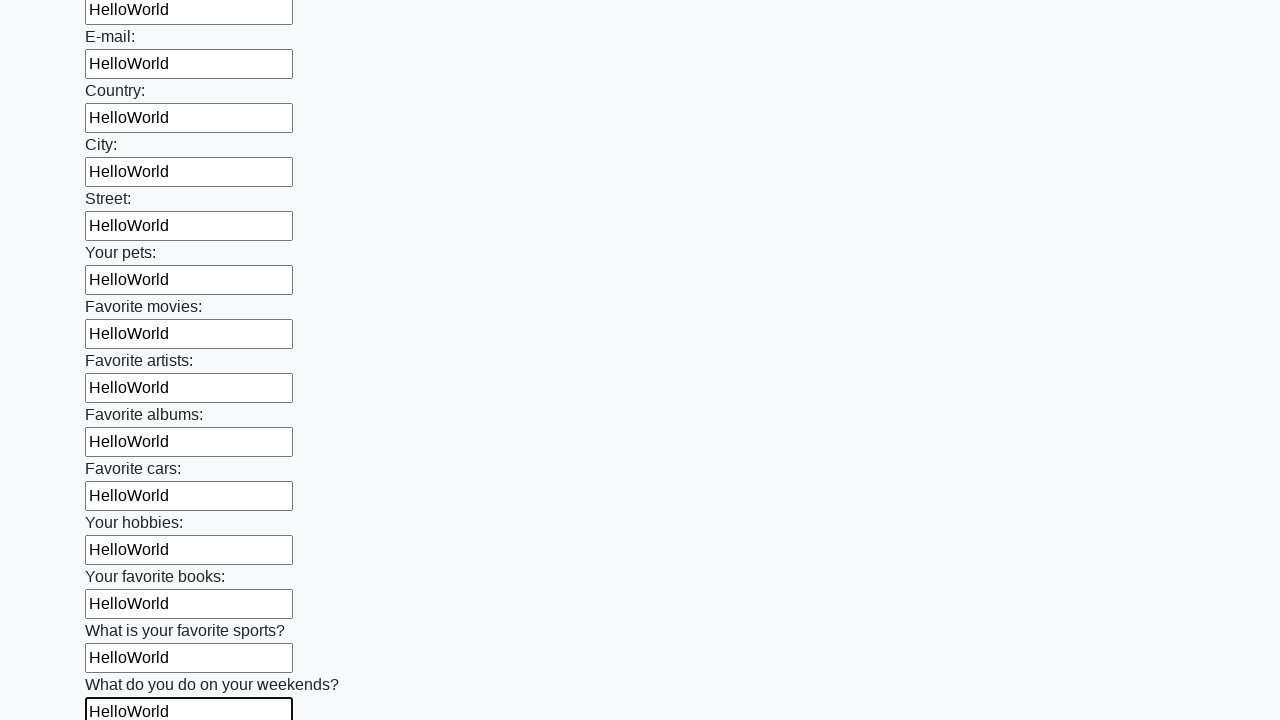

Filled an input field with 'HelloWorld' on input >> nth=15
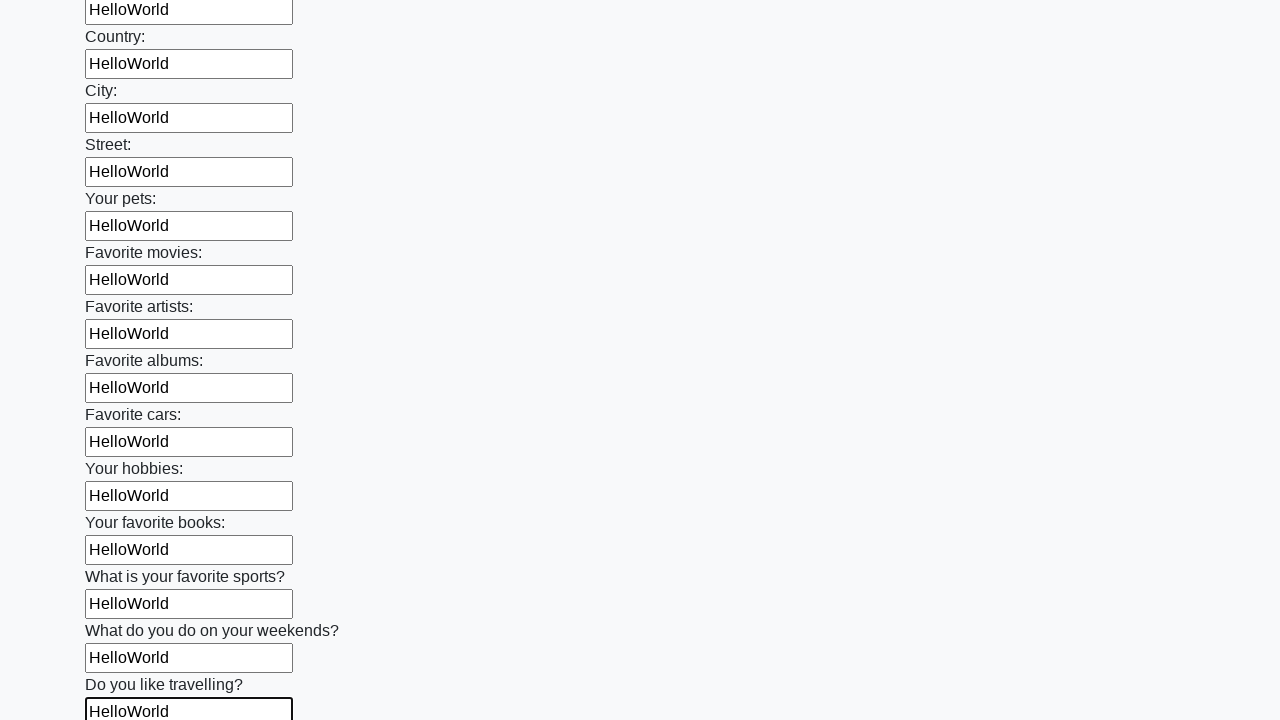

Filled an input field with 'HelloWorld' on input >> nth=16
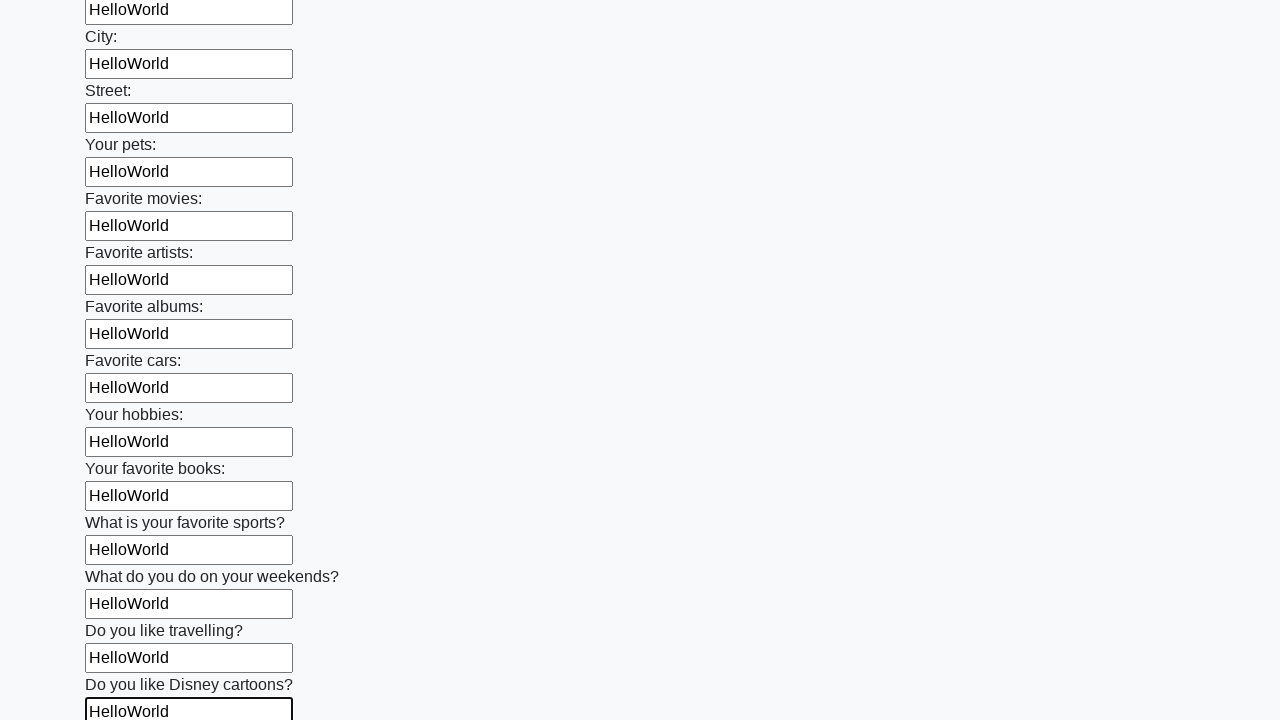

Filled an input field with 'HelloWorld' on input >> nth=17
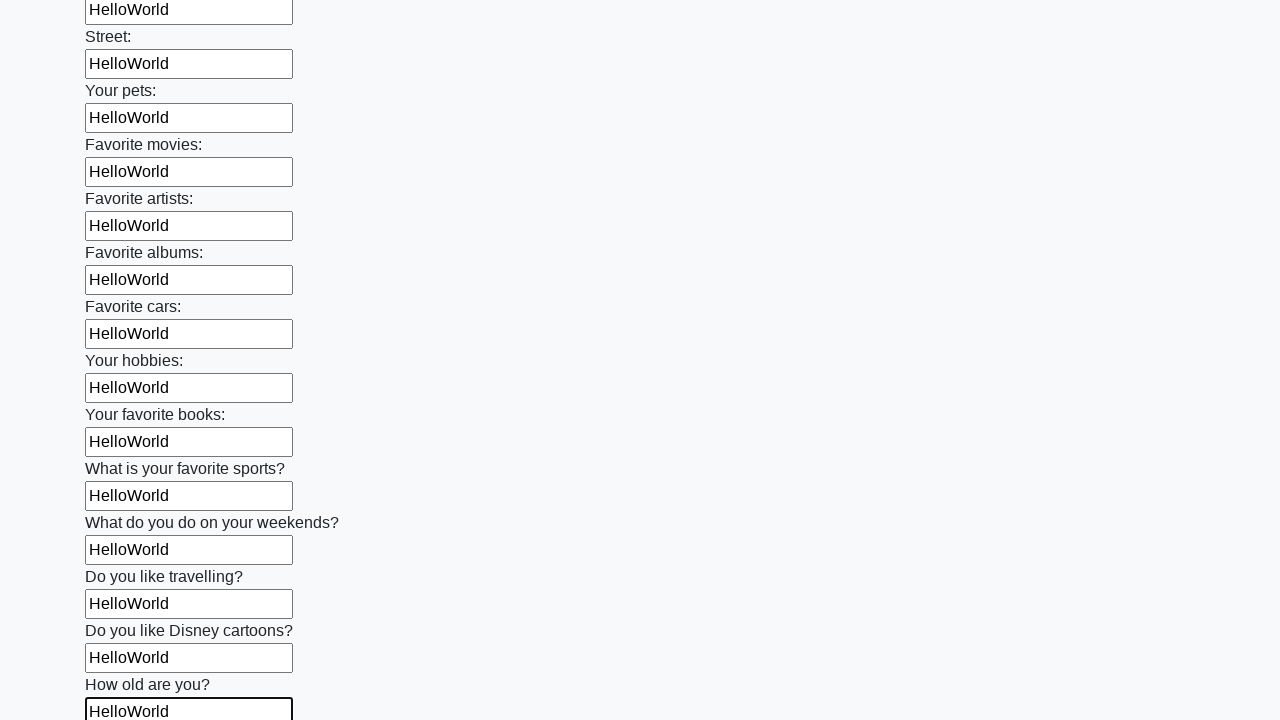

Filled an input field with 'HelloWorld' on input >> nth=18
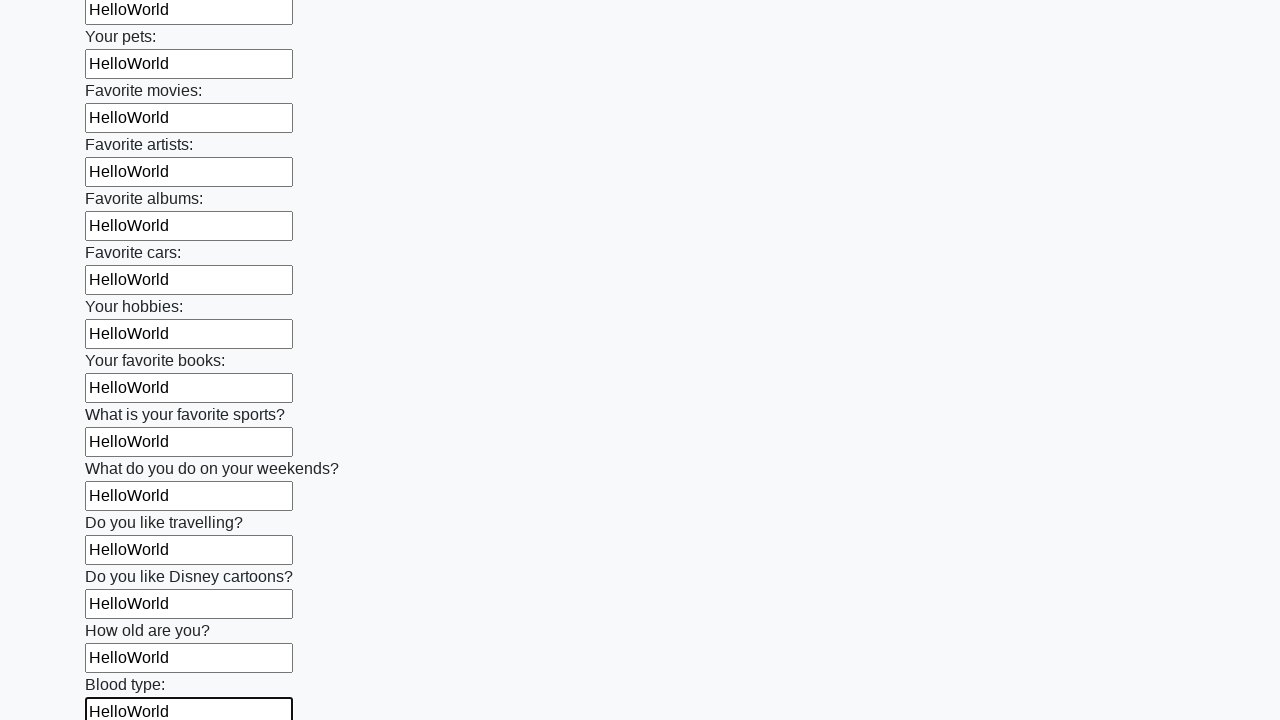

Filled an input field with 'HelloWorld' on input >> nth=19
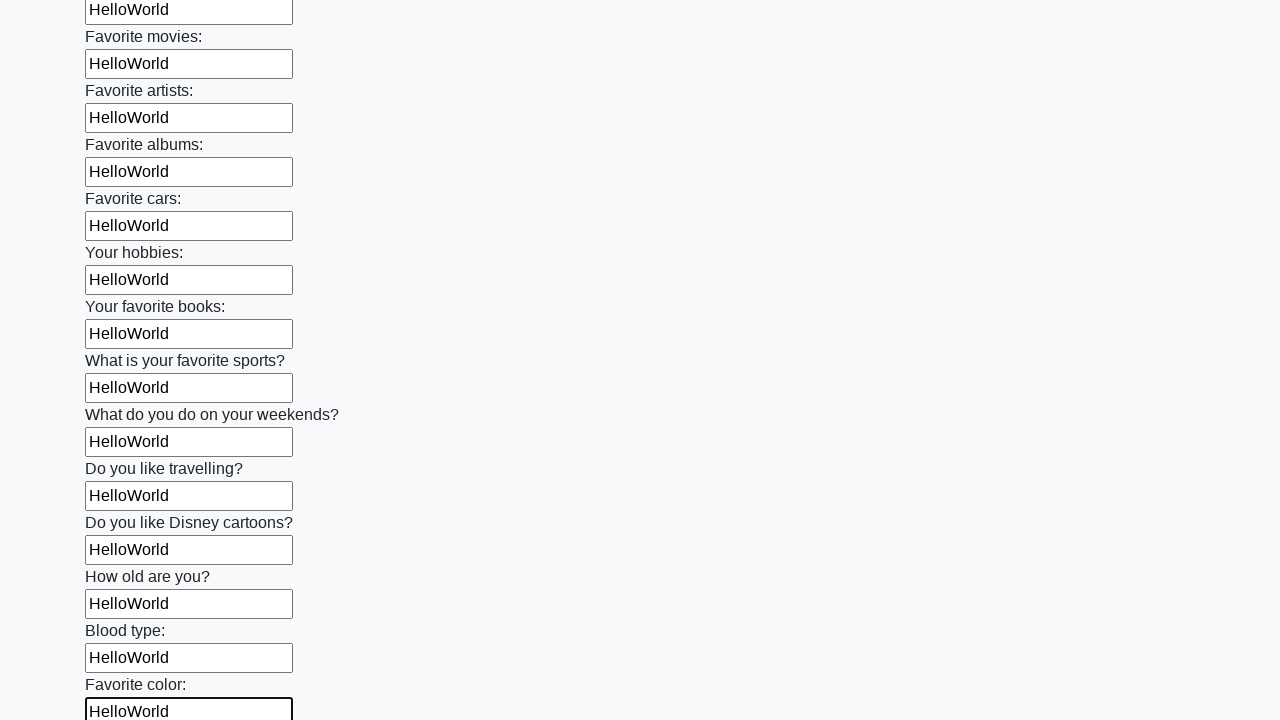

Filled an input field with 'HelloWorld' on input >> nth=20
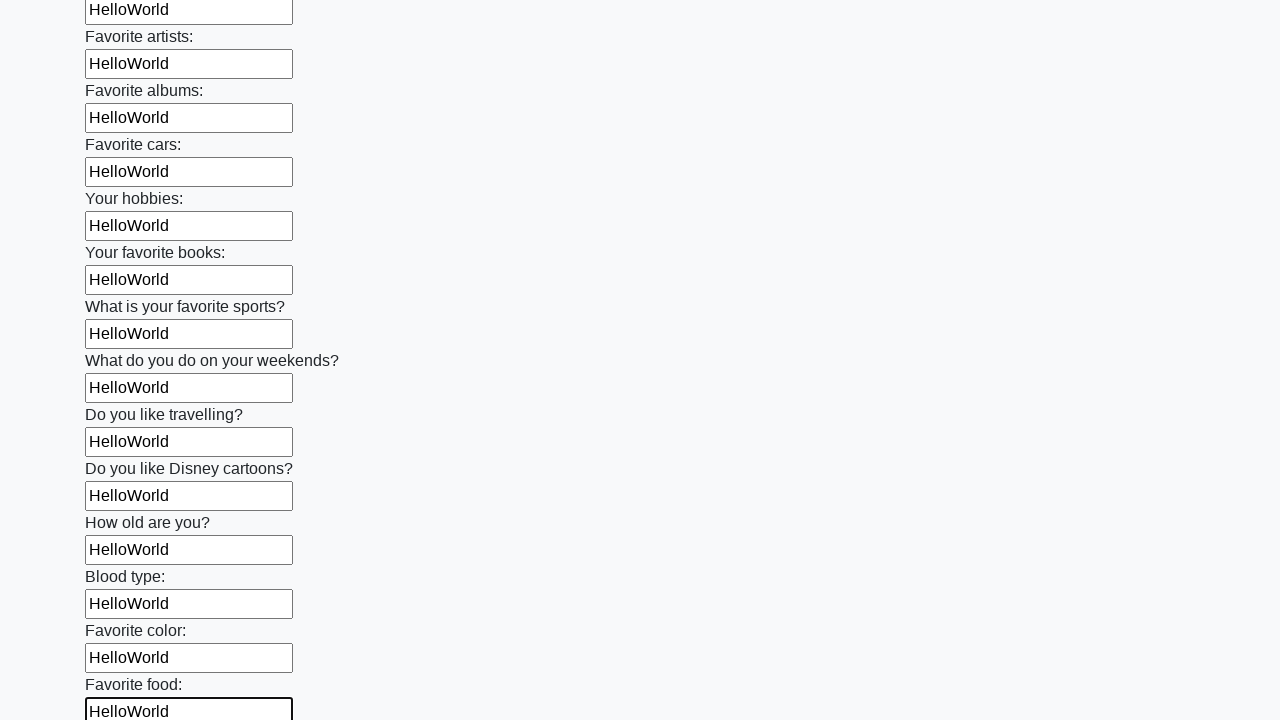

Filled an input field with 'HelloWorld' on input >> nth=21
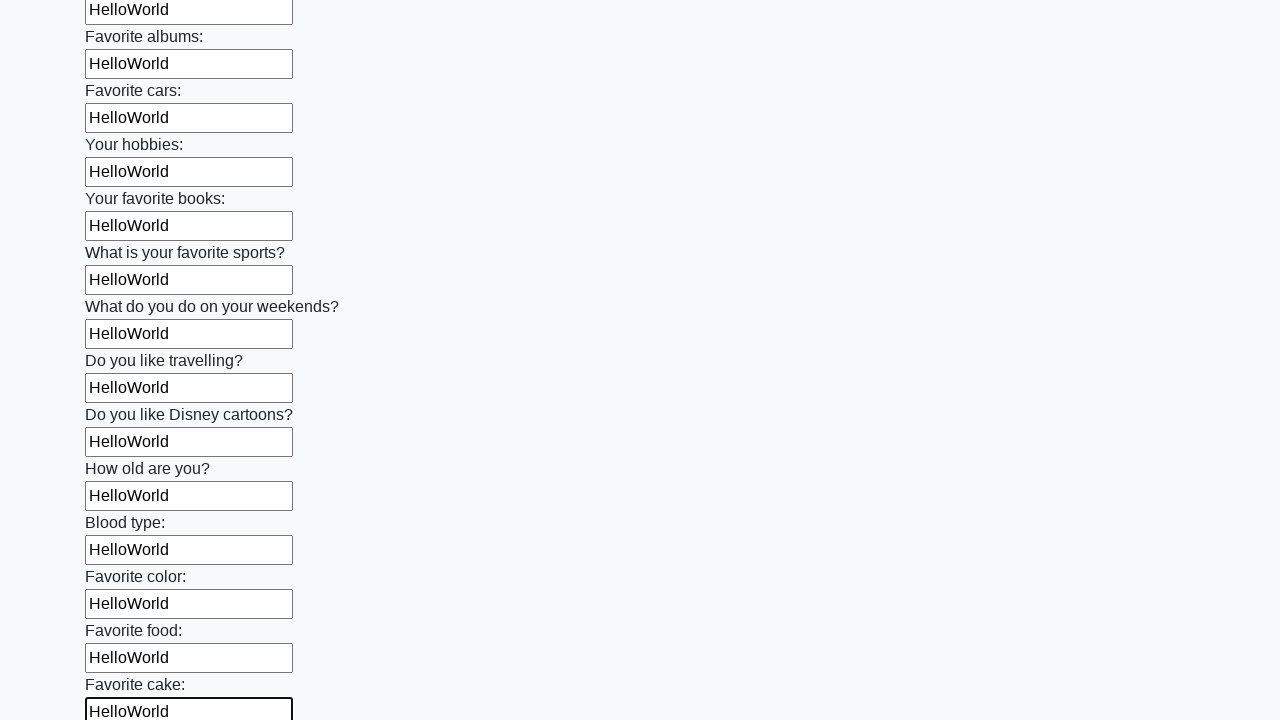

Filled an input field with 'HelloWorld' on input >> nth=22
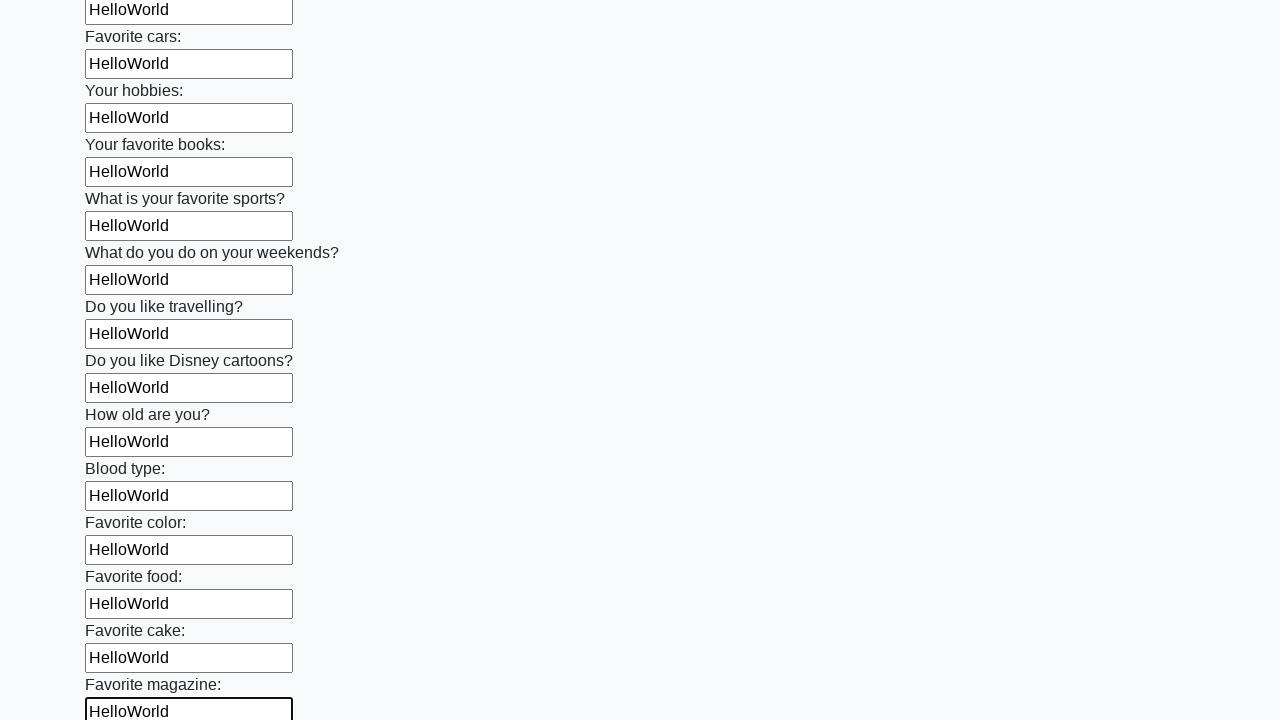

Filled an input field with 'HelloWorld' on input >> nth=23
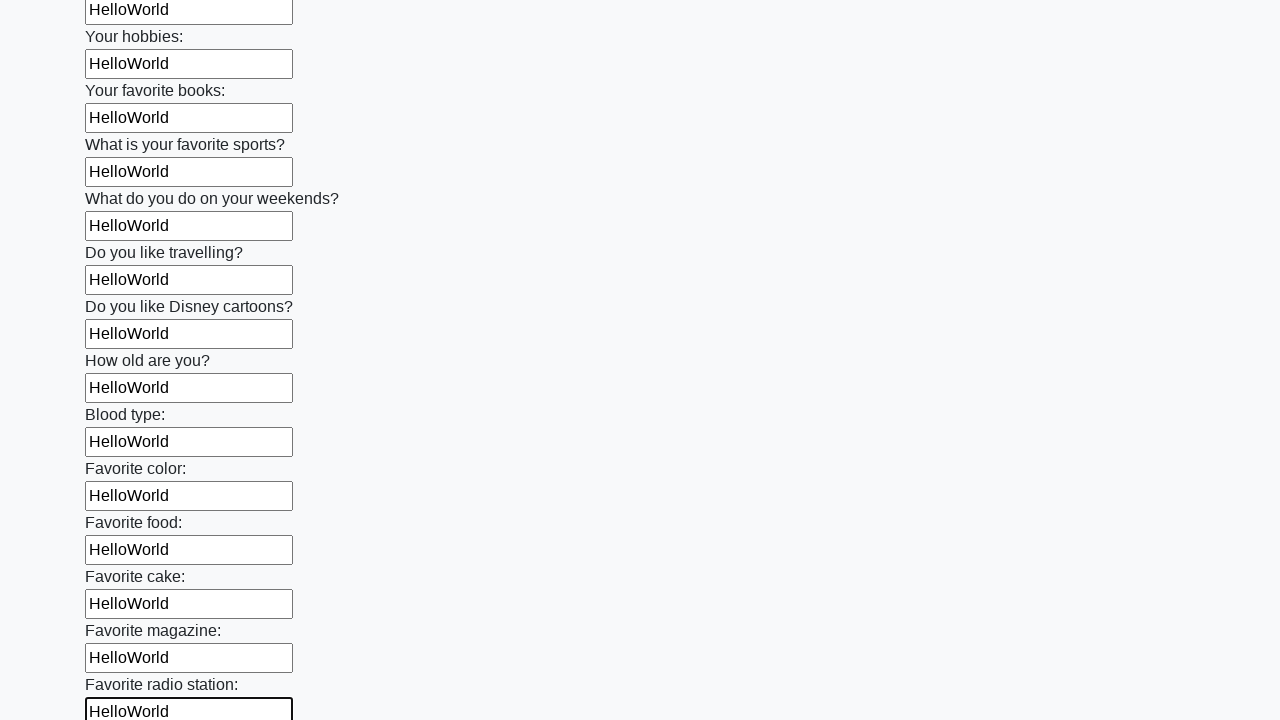

Filled an input field with 'HelloWorld' on input >> nth=24
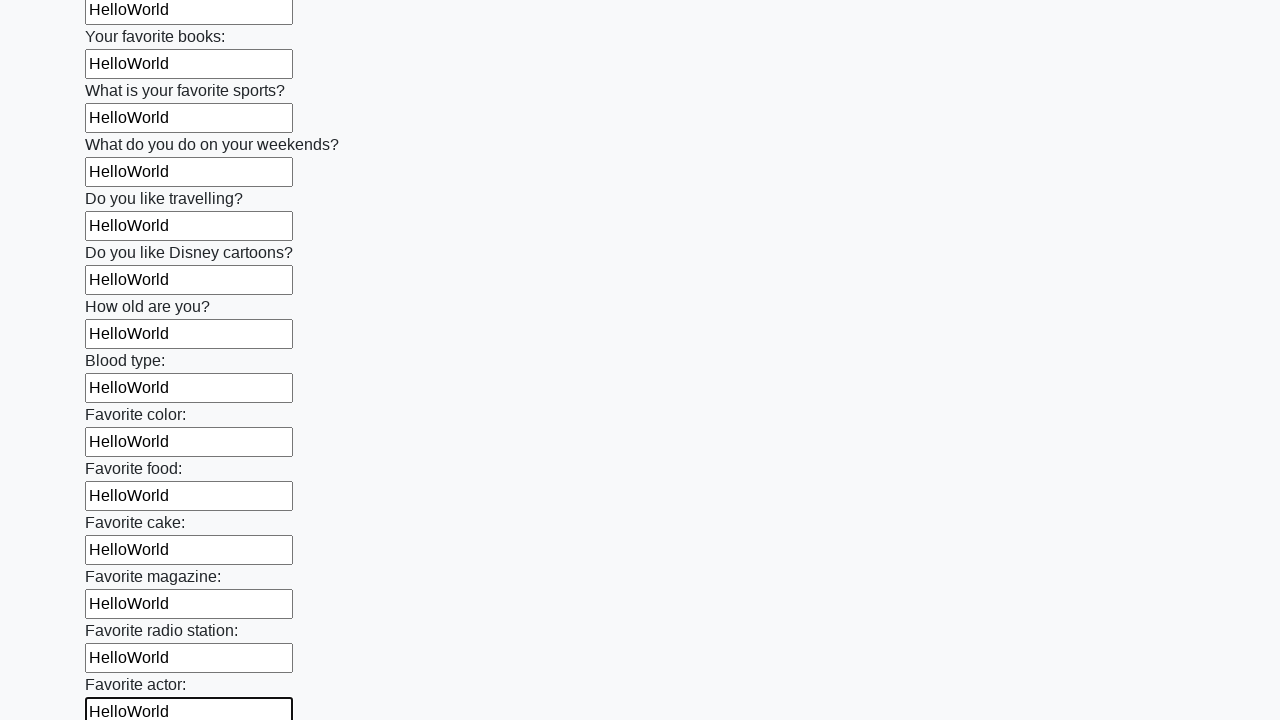

Filled an input field with 'HelloWorld' on input >> nth=25
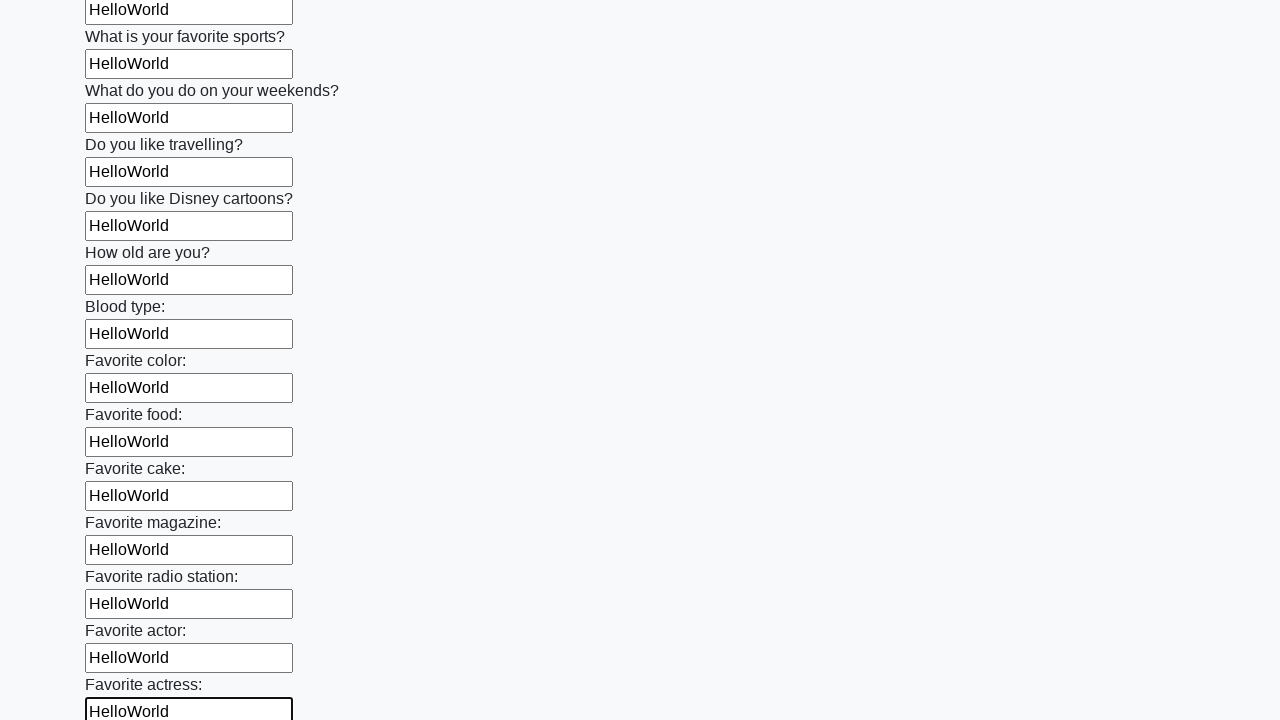

Filled an input field with 'HelloWorld' on input >> nth=26
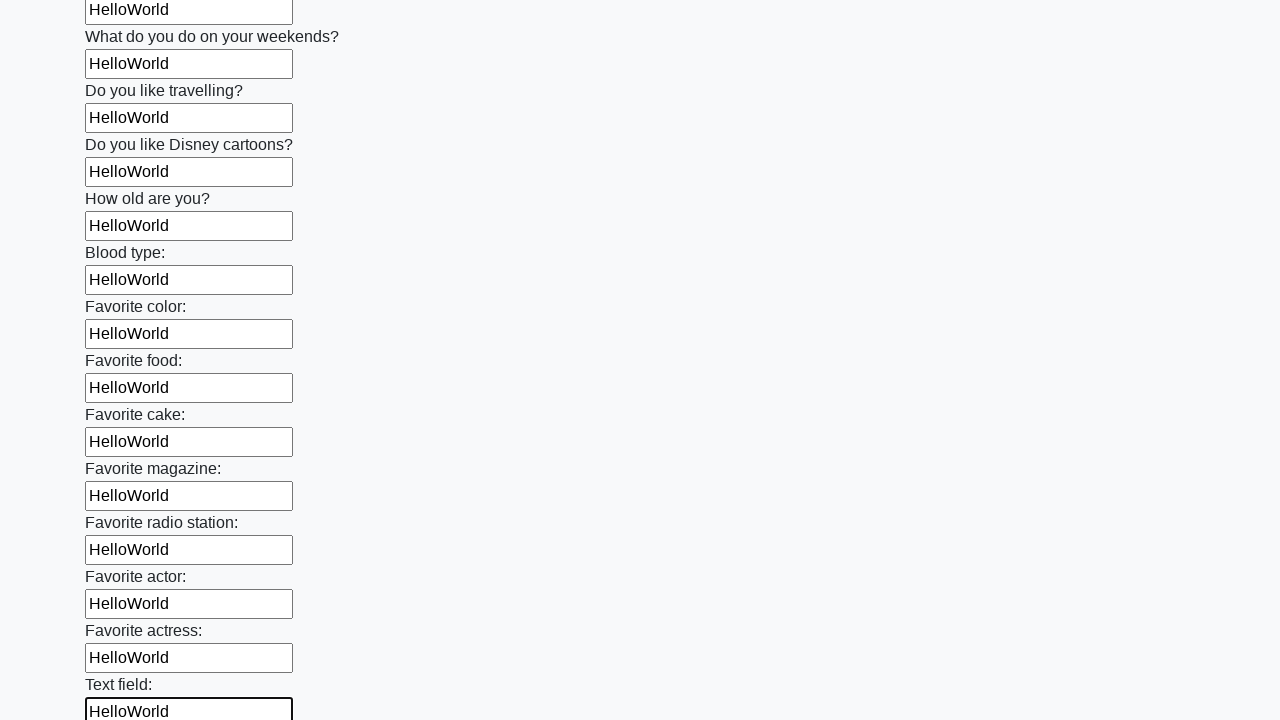

Filled an input field with 'HelloWorld' on input >> nth=27
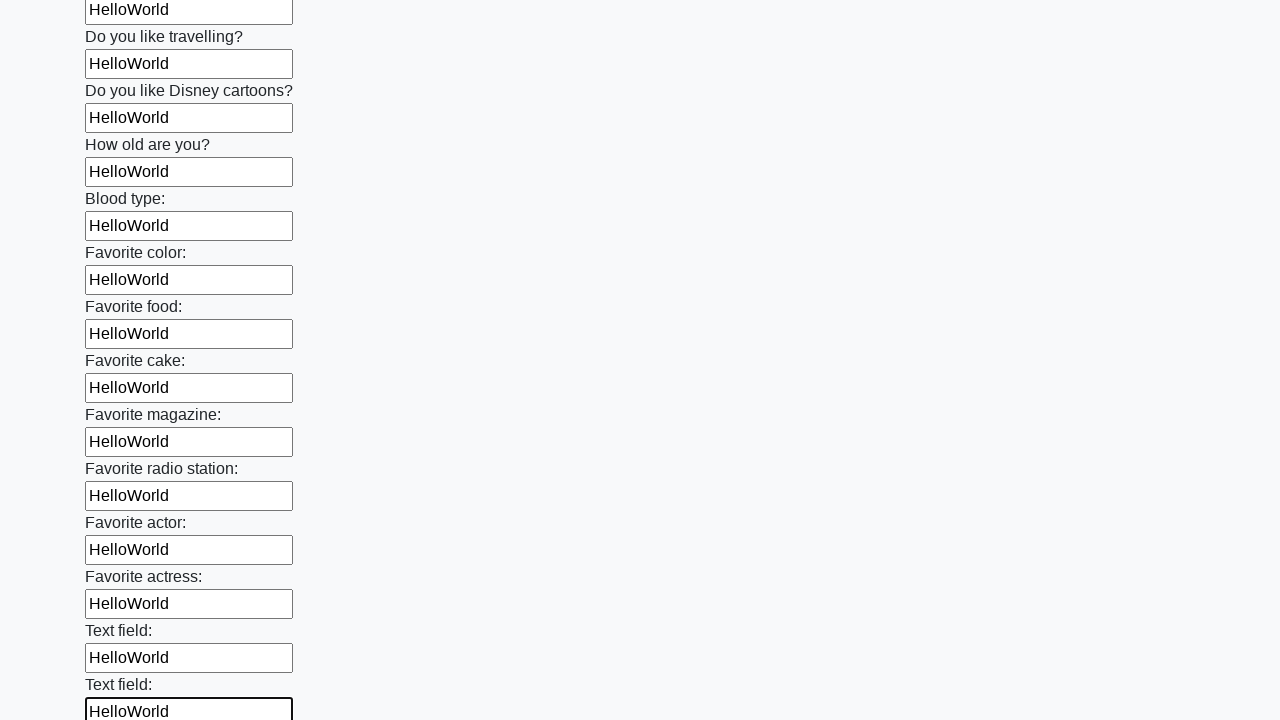

Filled an input field with 'HelloWorld' on input >> nth=28
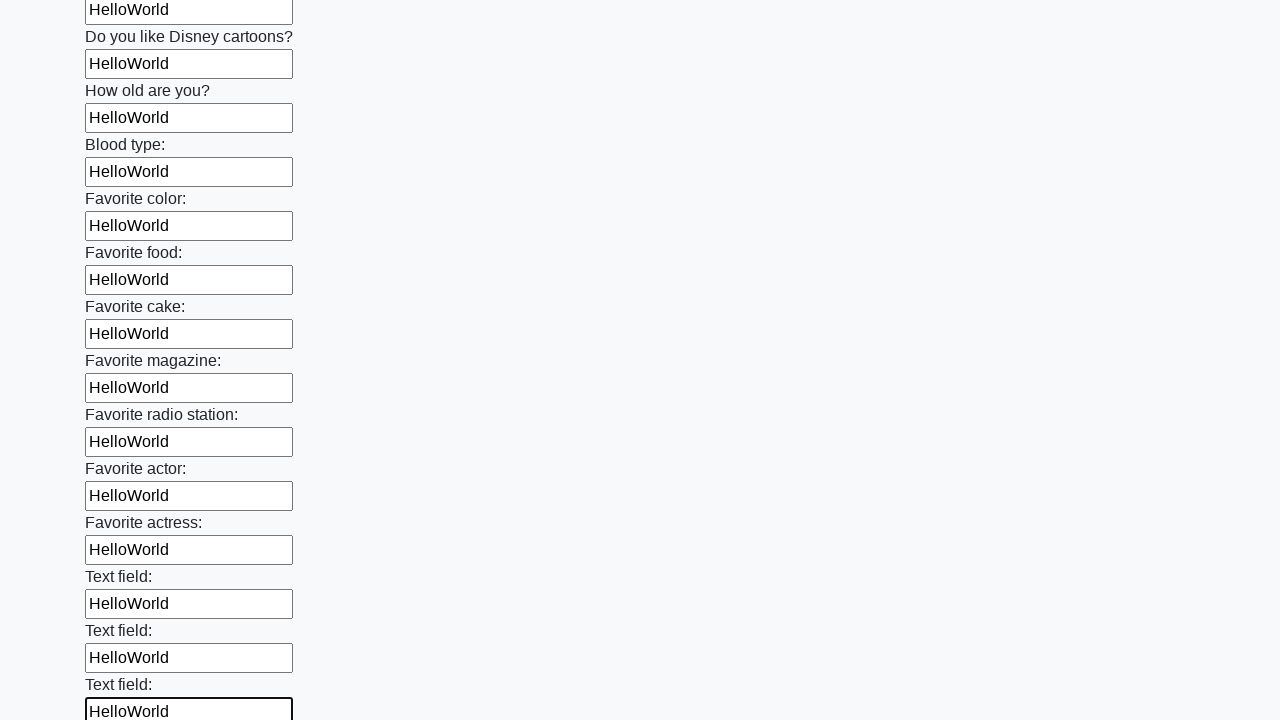

Filled an input field with 'HelloWorld' on input >> nth=29
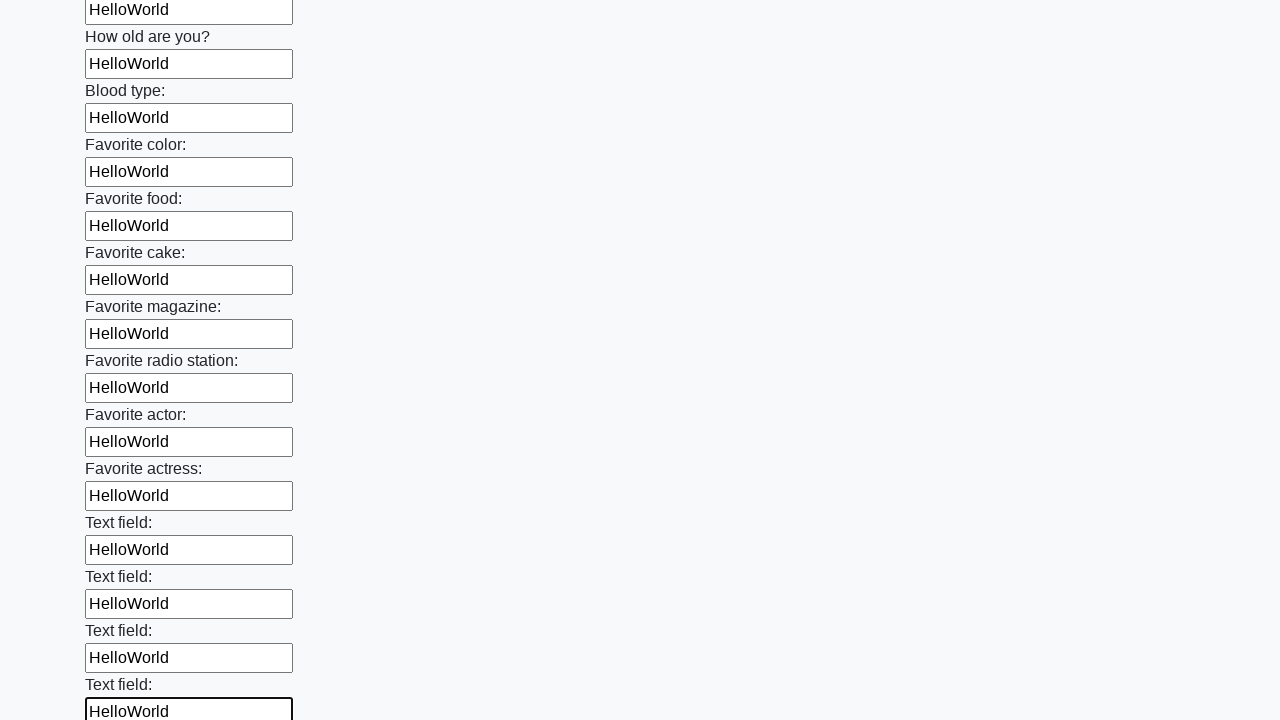

Filled an input field with 'HelloWorld' on input >> nth=30
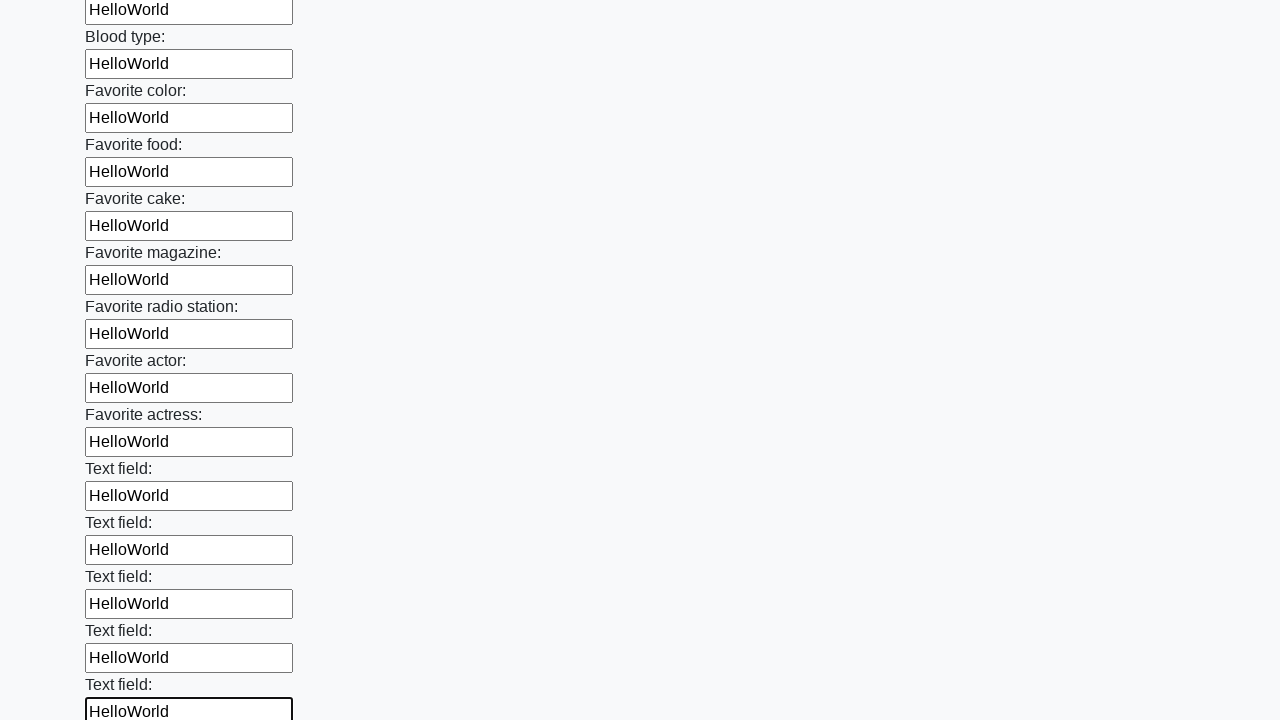

Filled an input field with 'HelloWorld' on input >> nth=31
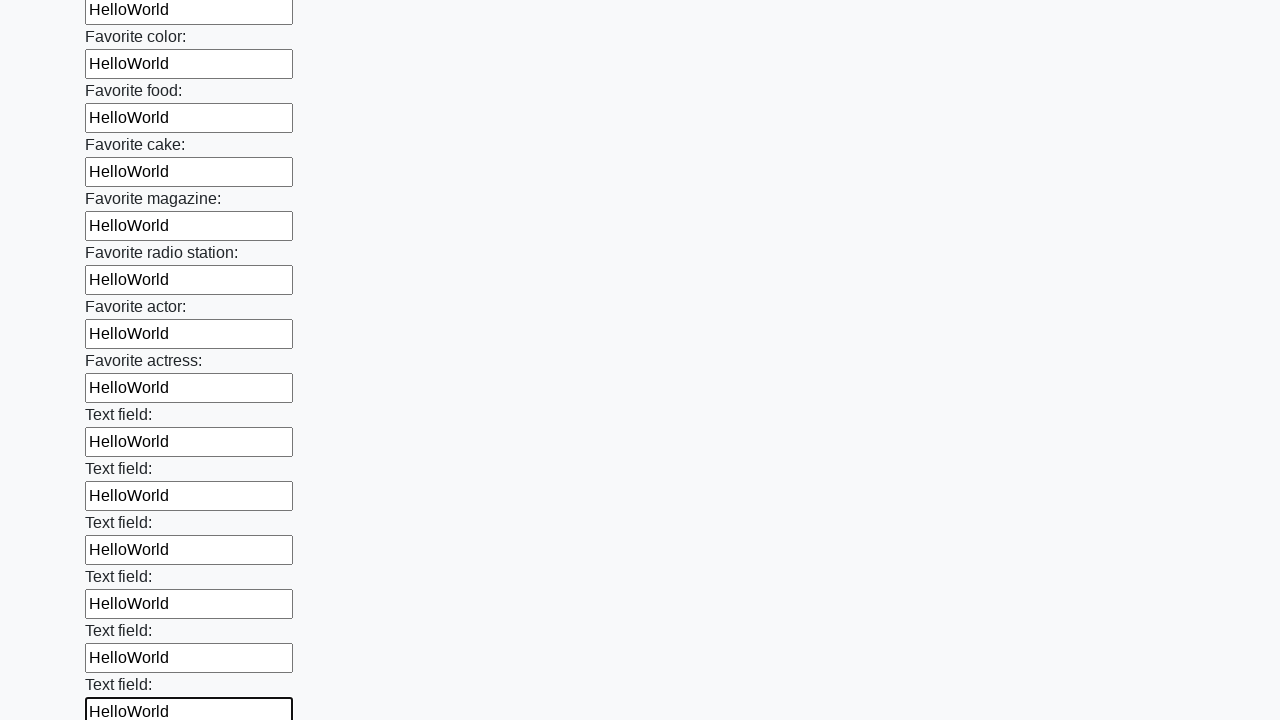

Filled an input field with 'HelloWorld' on input >> nth=32
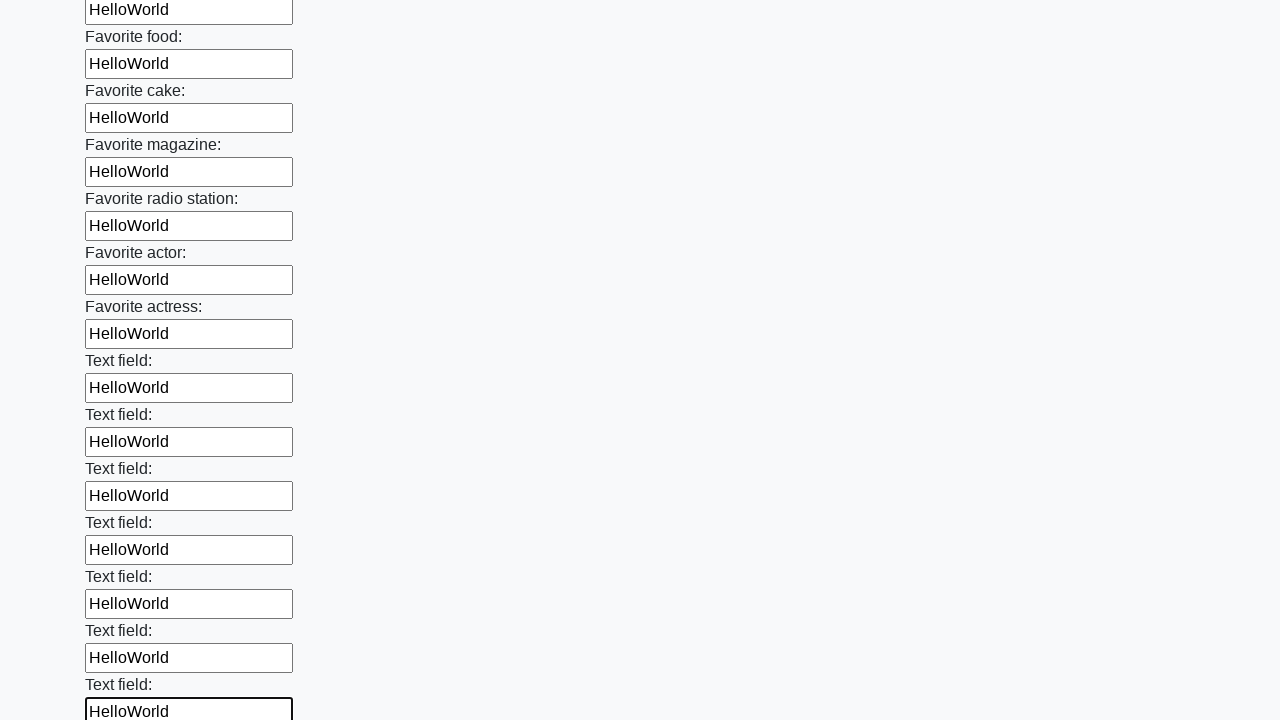

Filled an input field with 'HelloWorld' on input >> nth=33
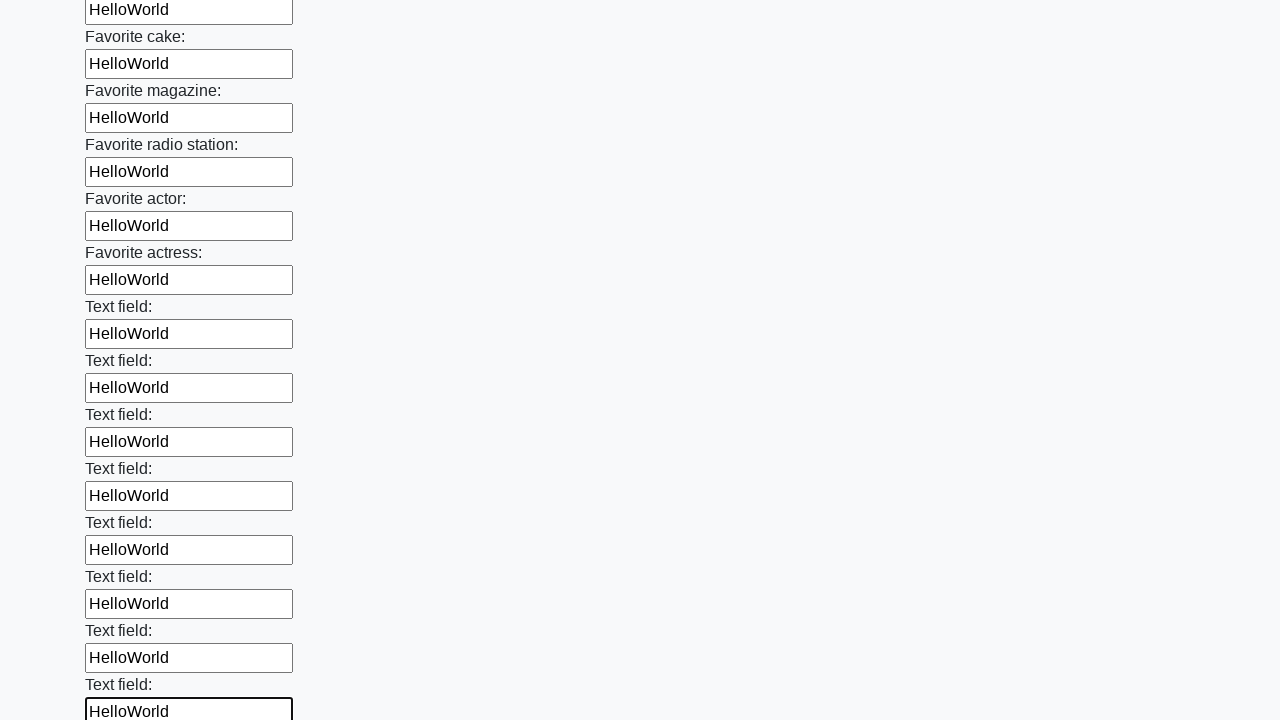

Filled an input field with 'HelloWorld' on input >> nth=34
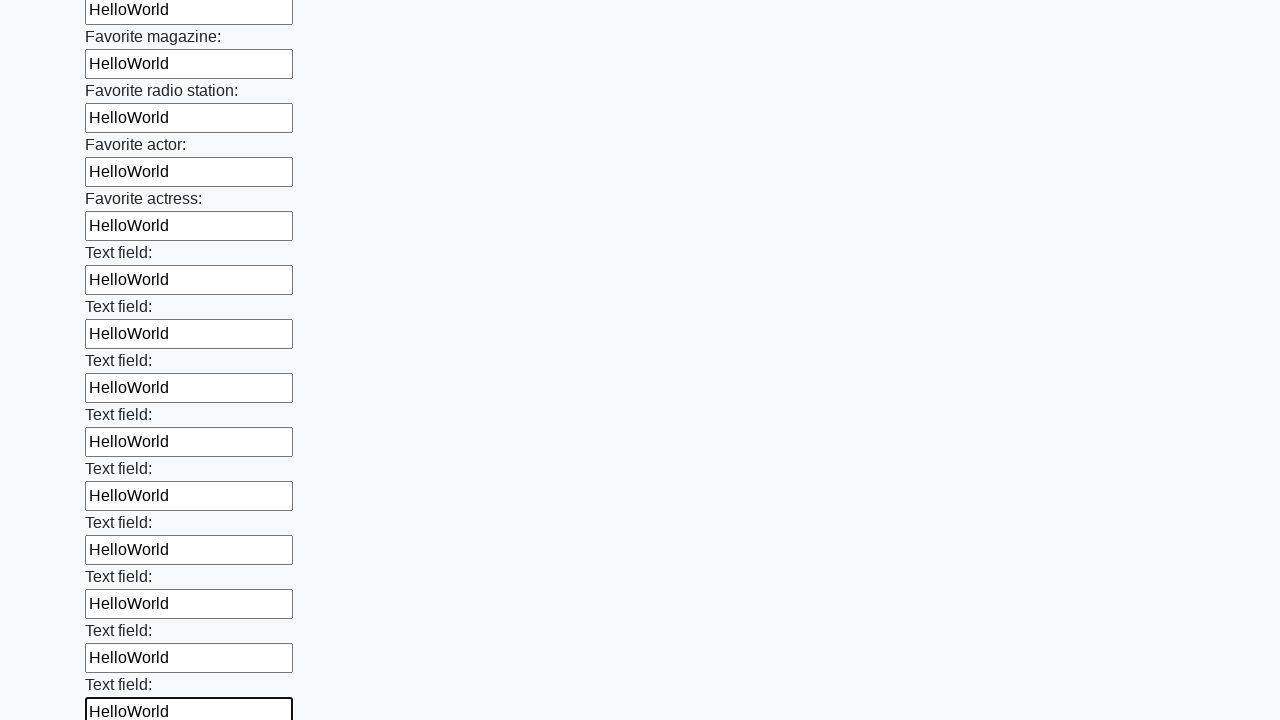

Filled an input field with 'HelloWorld' on input >> nth=35
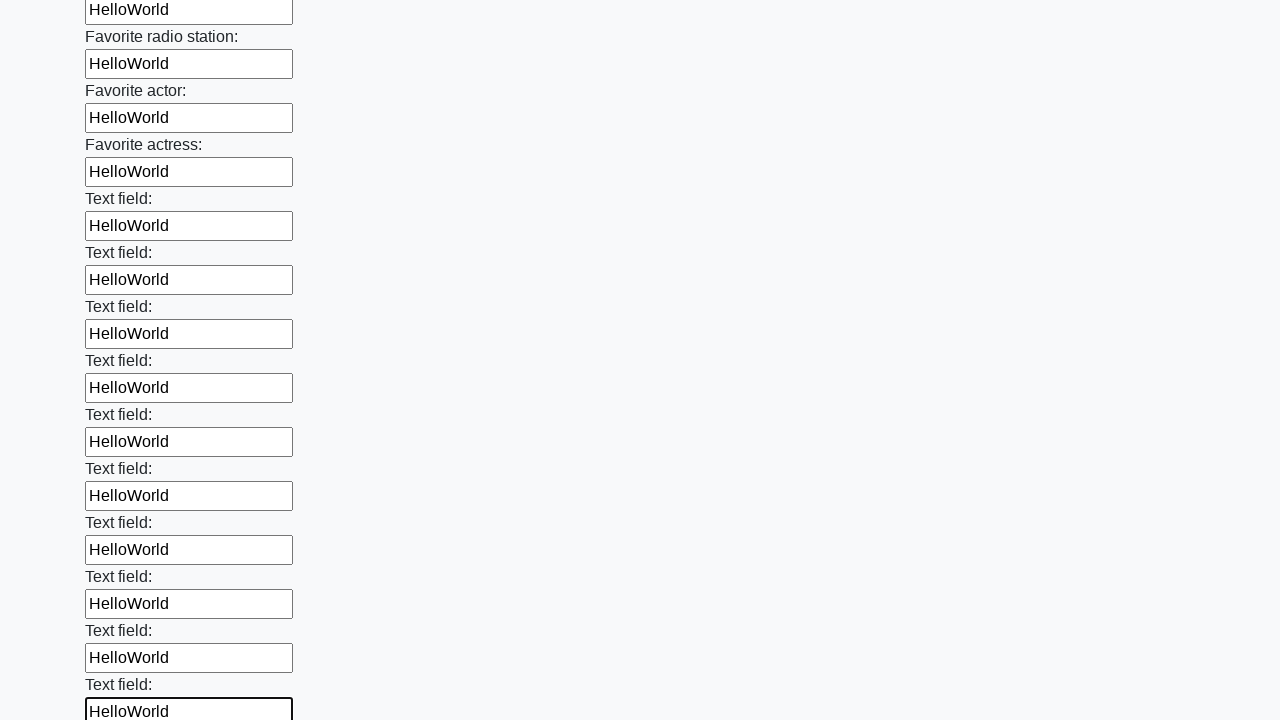

Filled an input field with 'HelloWorld' on input >> nth=36
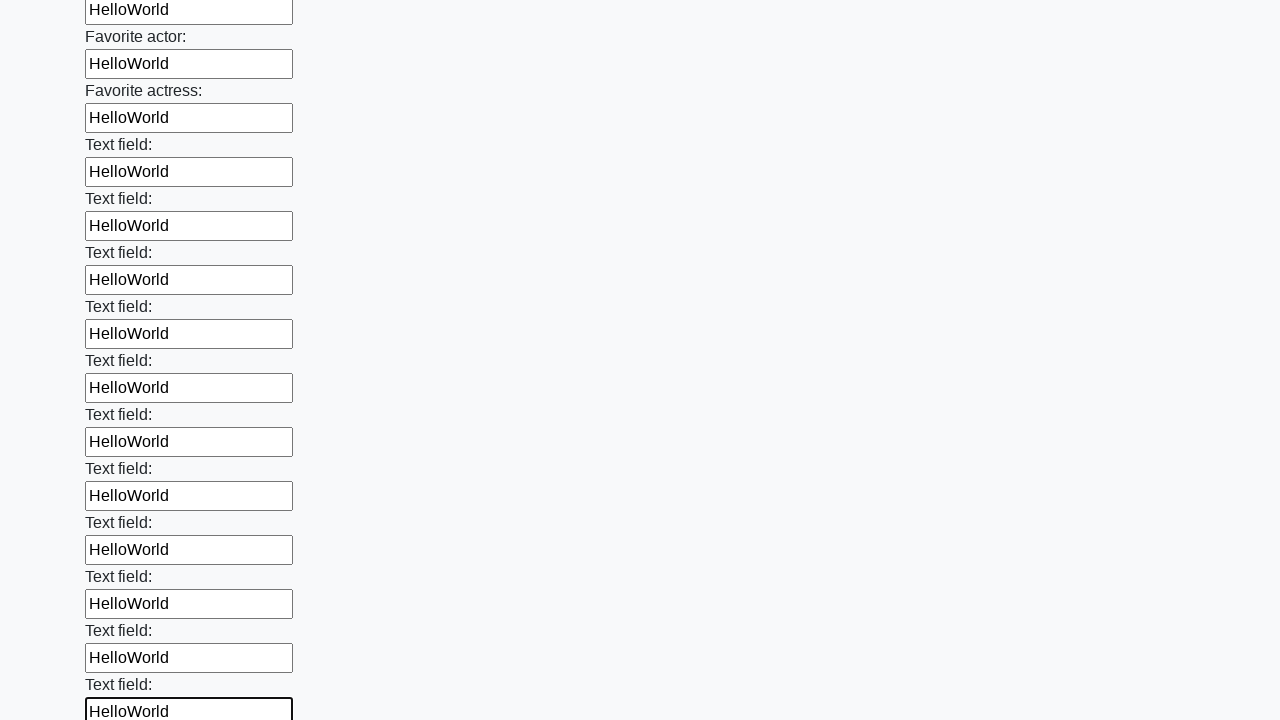

Filled an input field with 'HelloWorld' on input >> nth=37
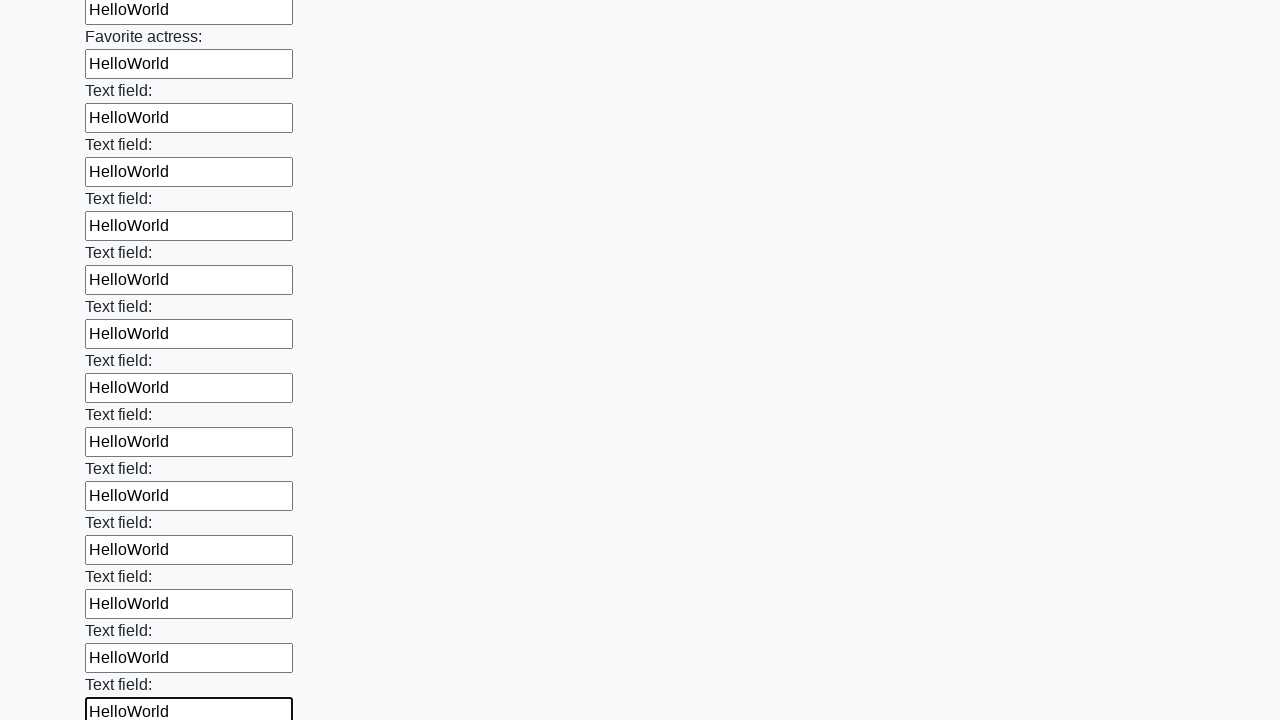

Filled an input field with 'HelloWorld' on input >> nth=38
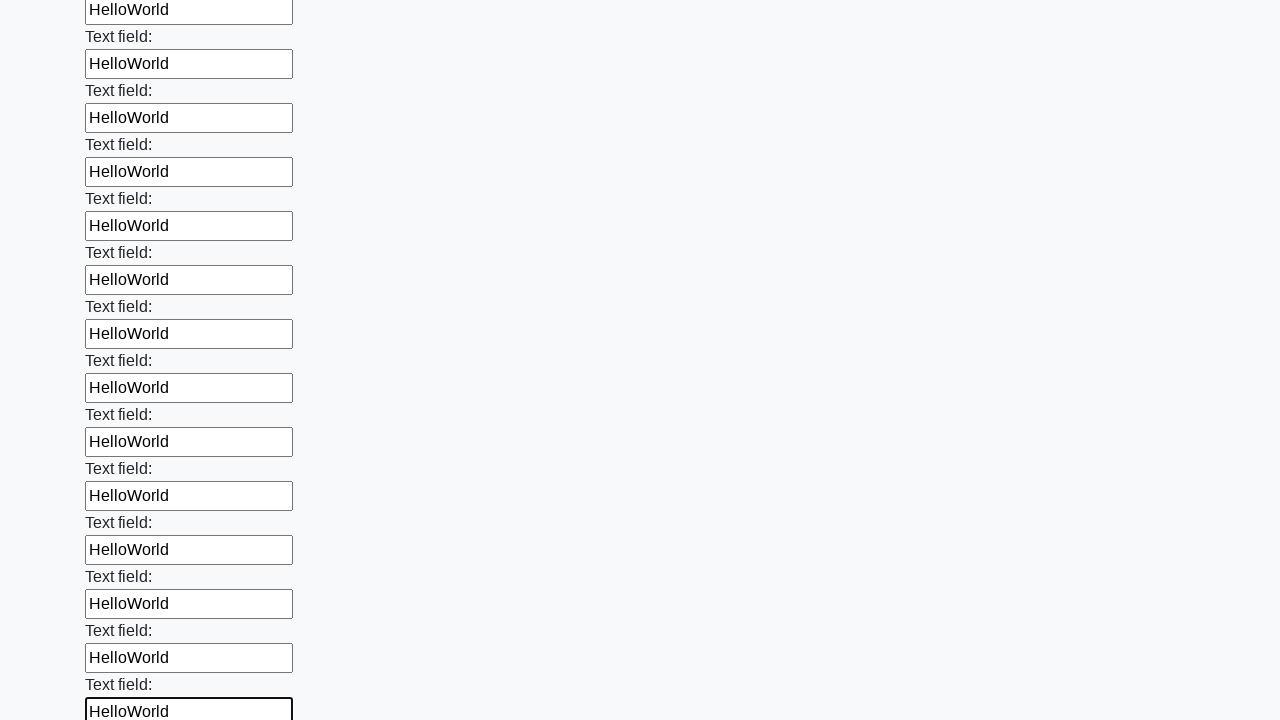

Filled an input field with 'HelloWorld' on input >> nth=39
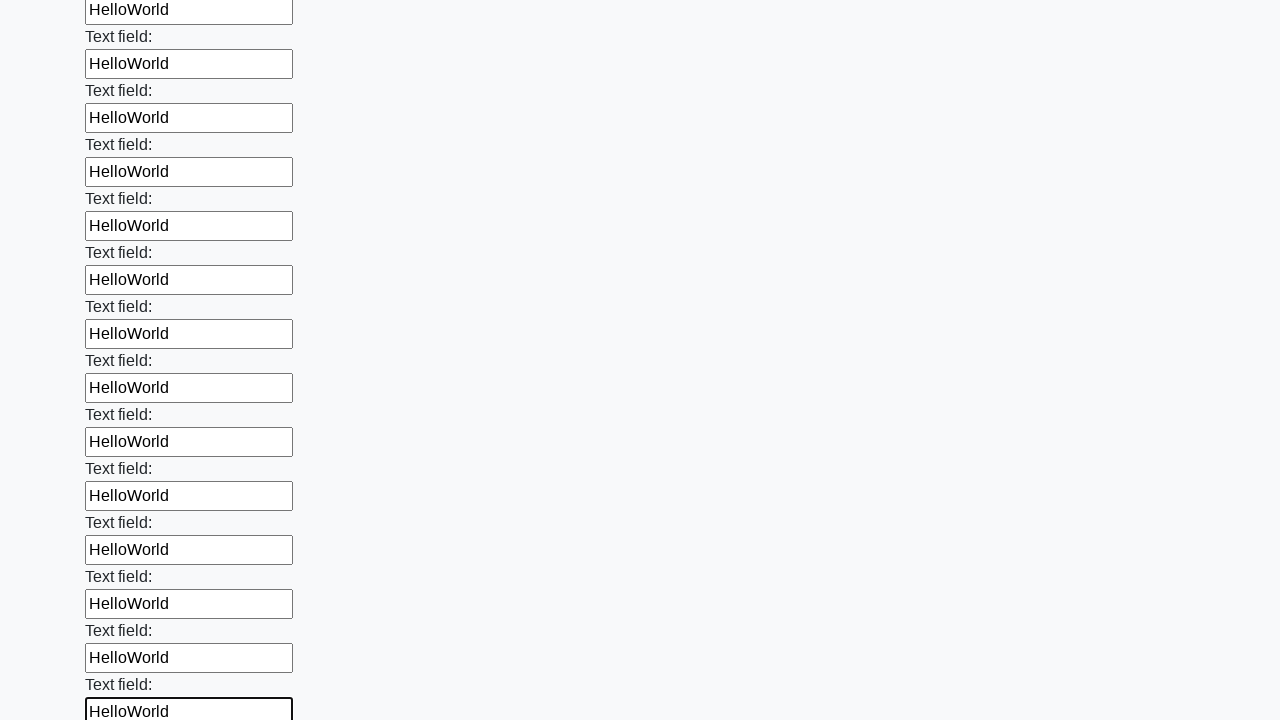

Filled an input field with 'HelloWorld' on input >> nth=40
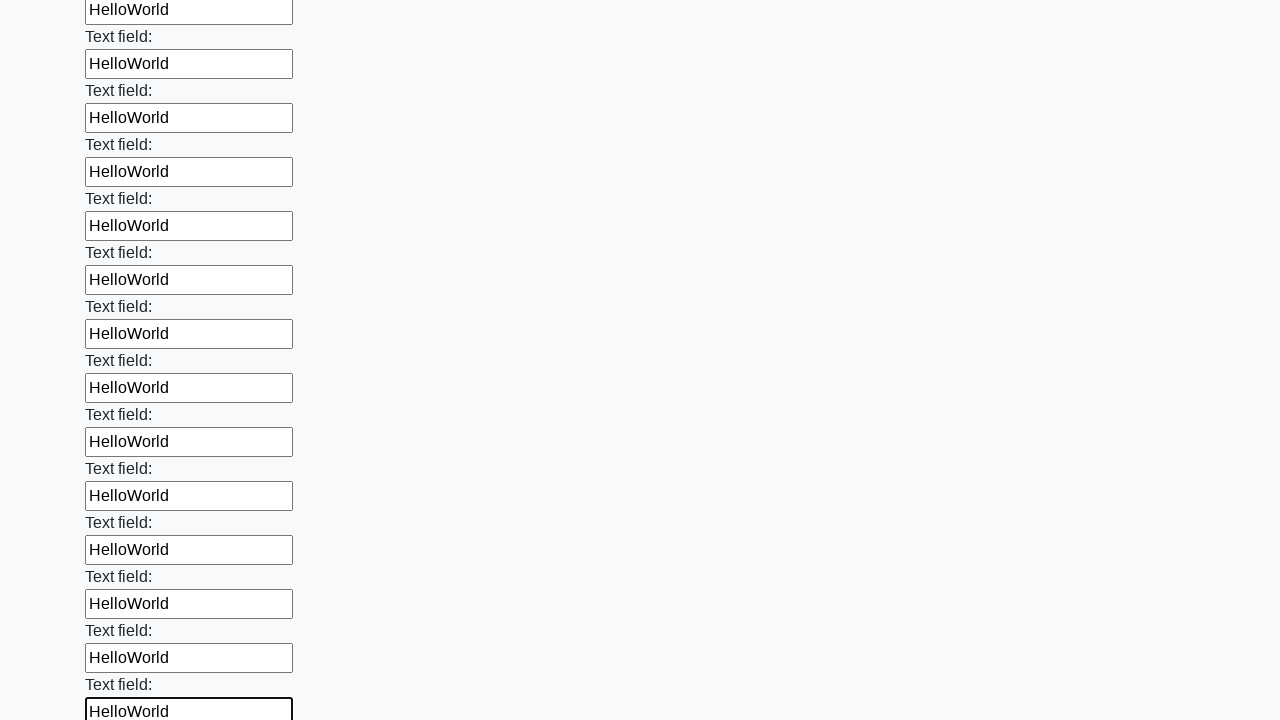

Filled an input field with 'HelloWorld' on input >> nth=41
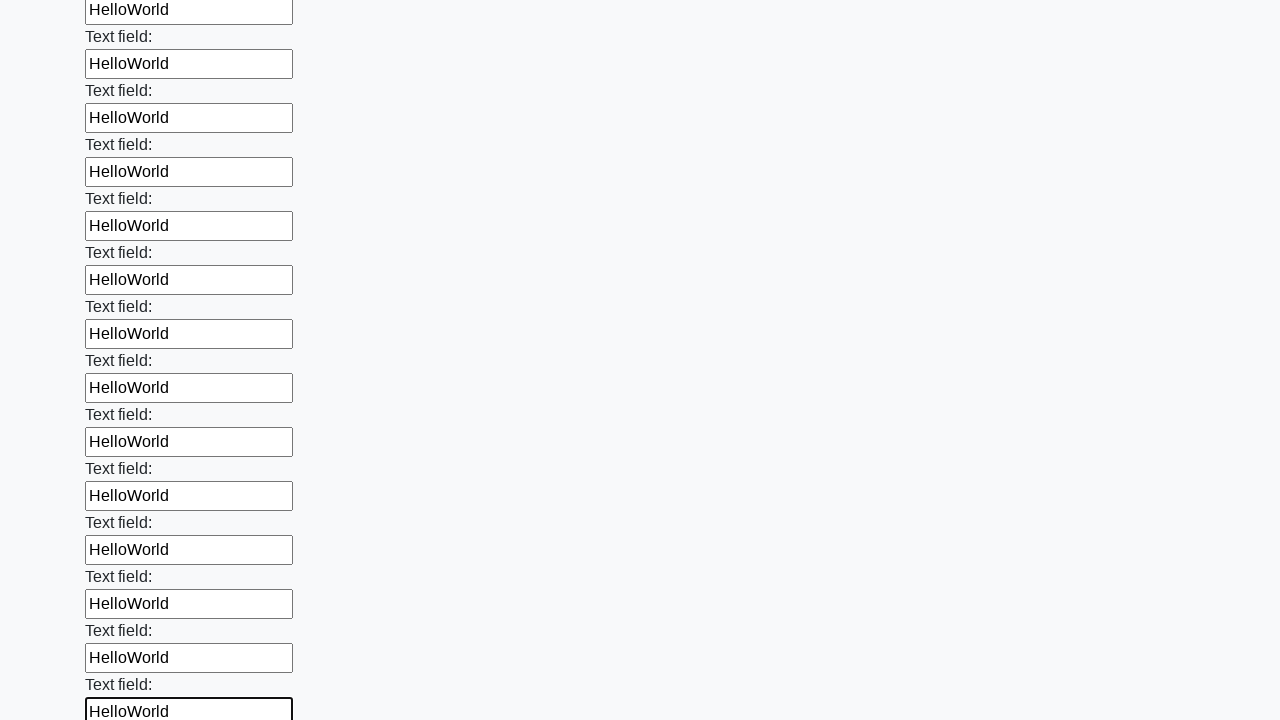

Filled an input field with 'HelloWorld' on input >> nth=42
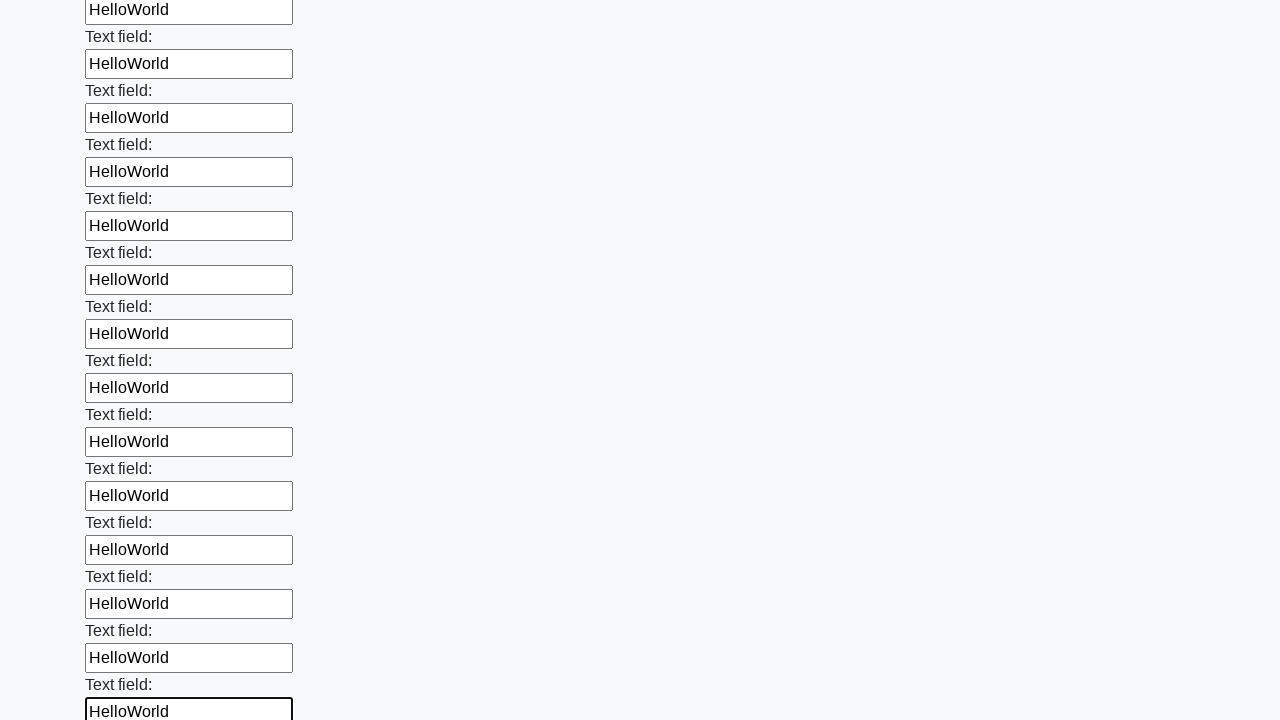

Filled an input field with 'HelloWorld' on input >> nth=43
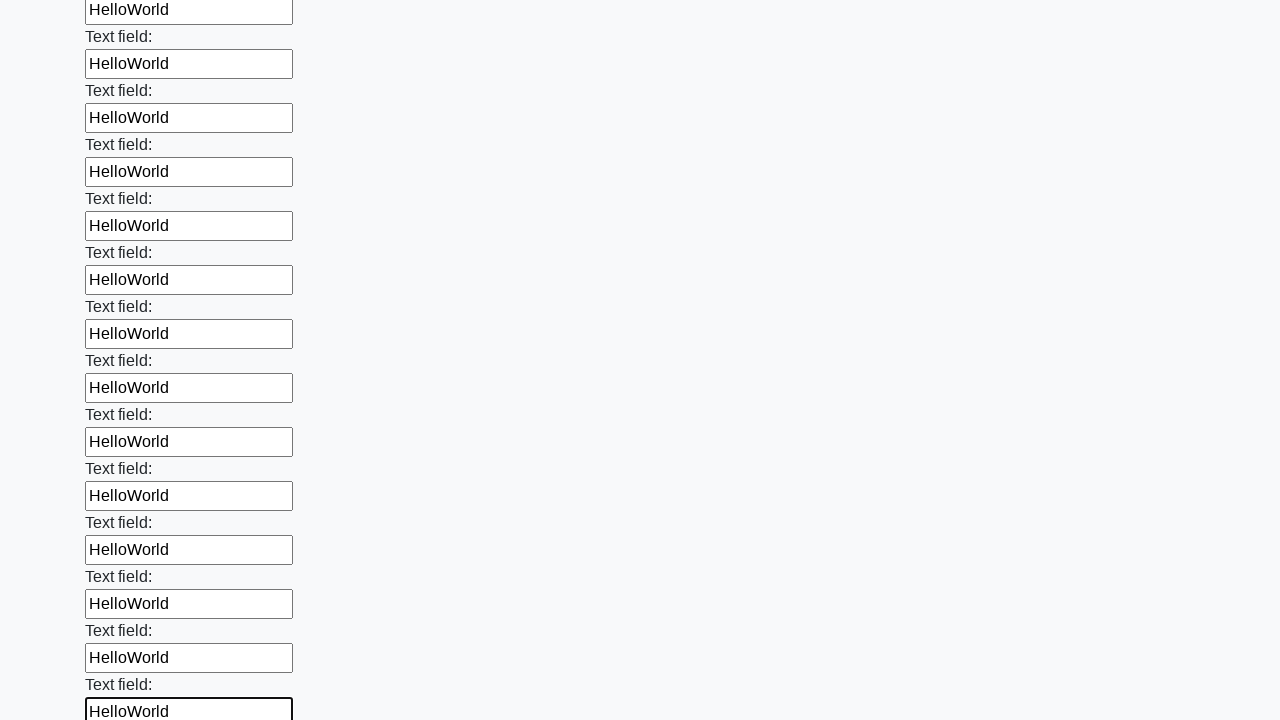

Filled an input field with 'HelloWorld' on input >> nth=44
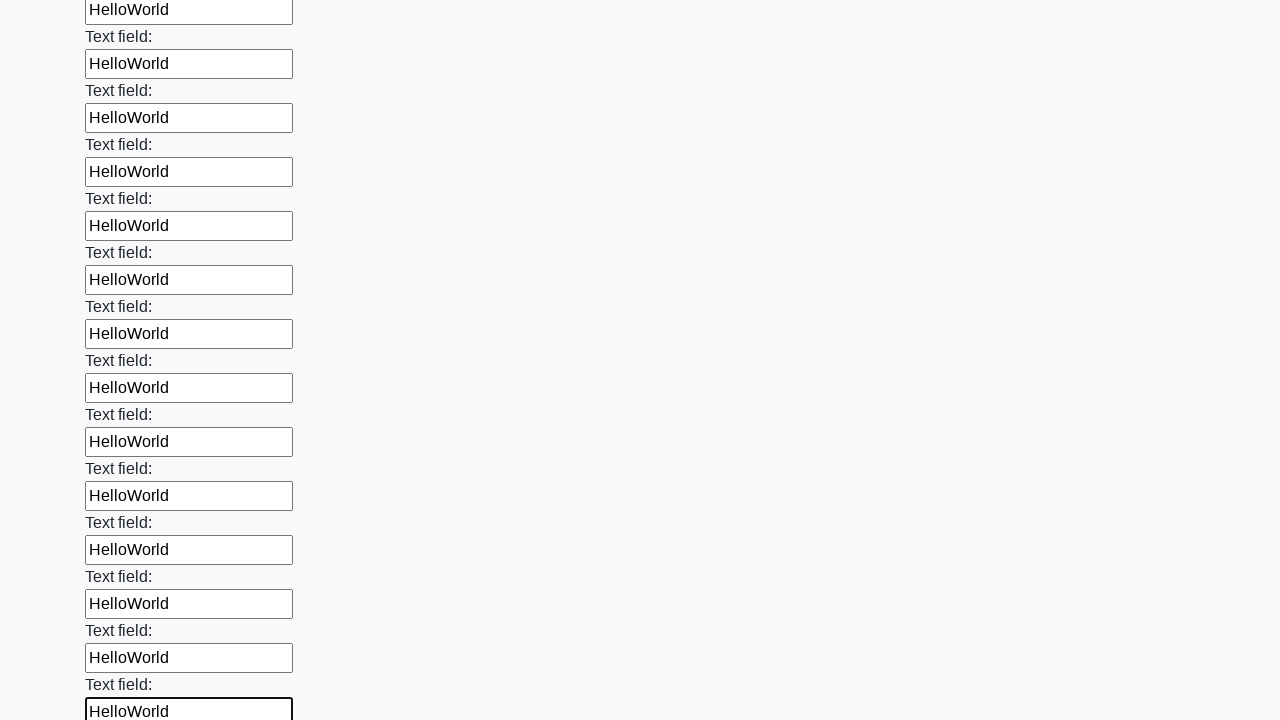

Filled an input field with 'HelloWorld' on input >> nth=45
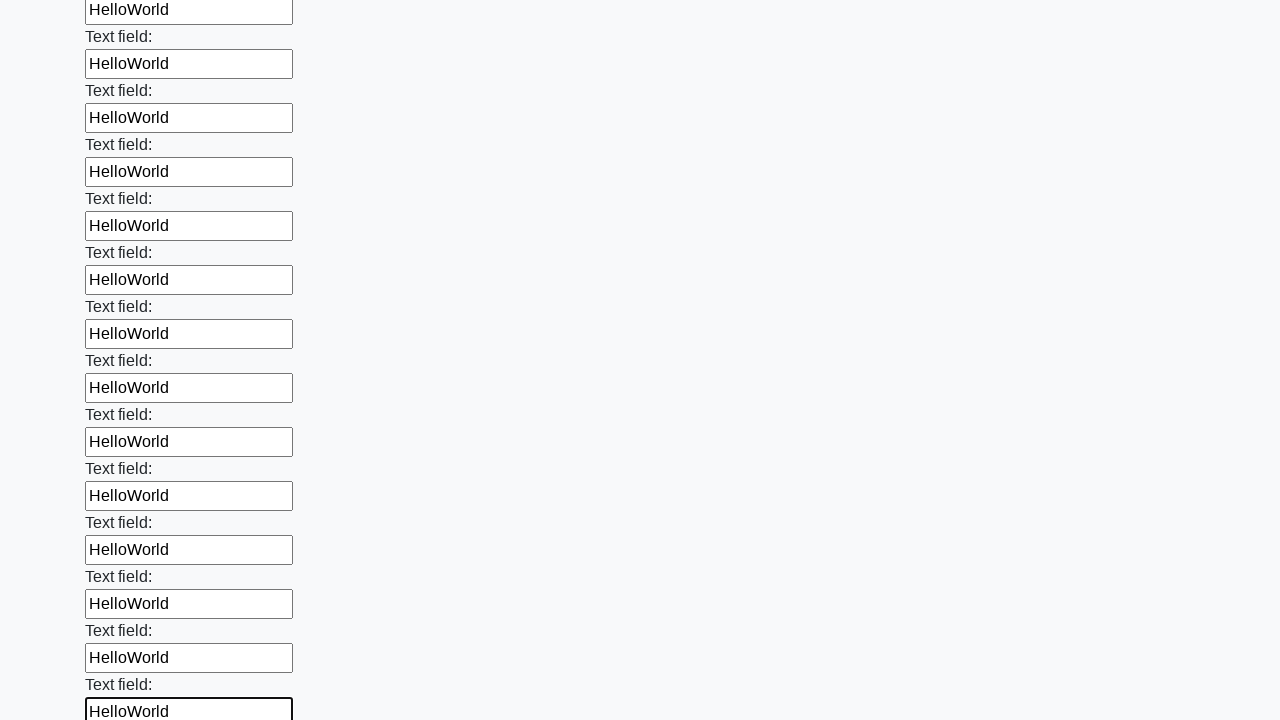

Filled an input field with 'HelloWorld' on input >> nth=46
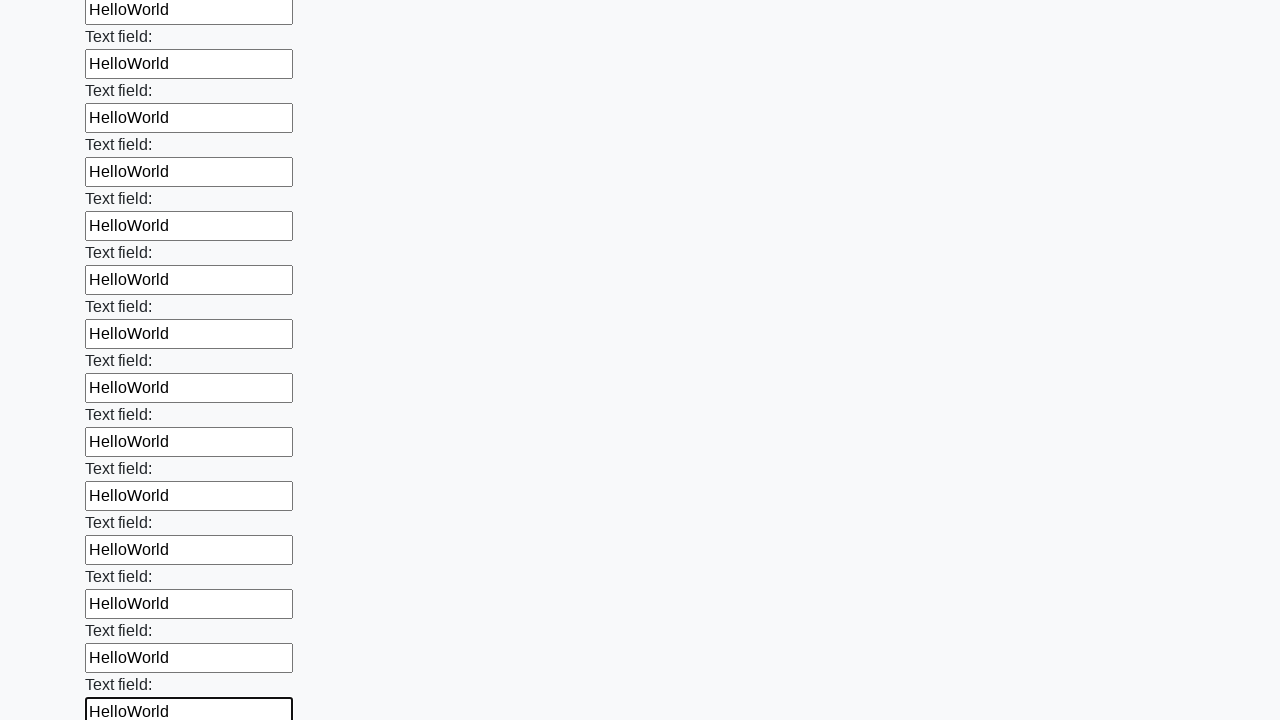

Filled an input field with 'HelloWorld' on input >> nth=47
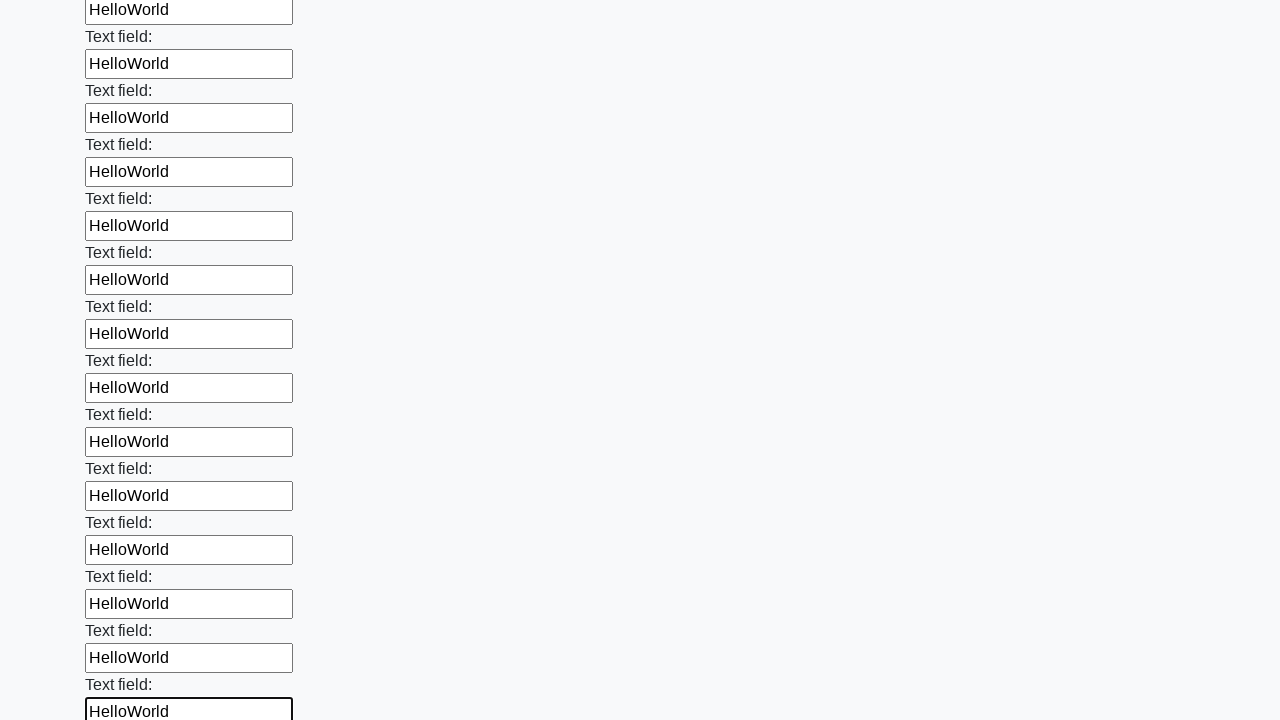

Filled an input field with 'HelloWorld' on input >> nth=48
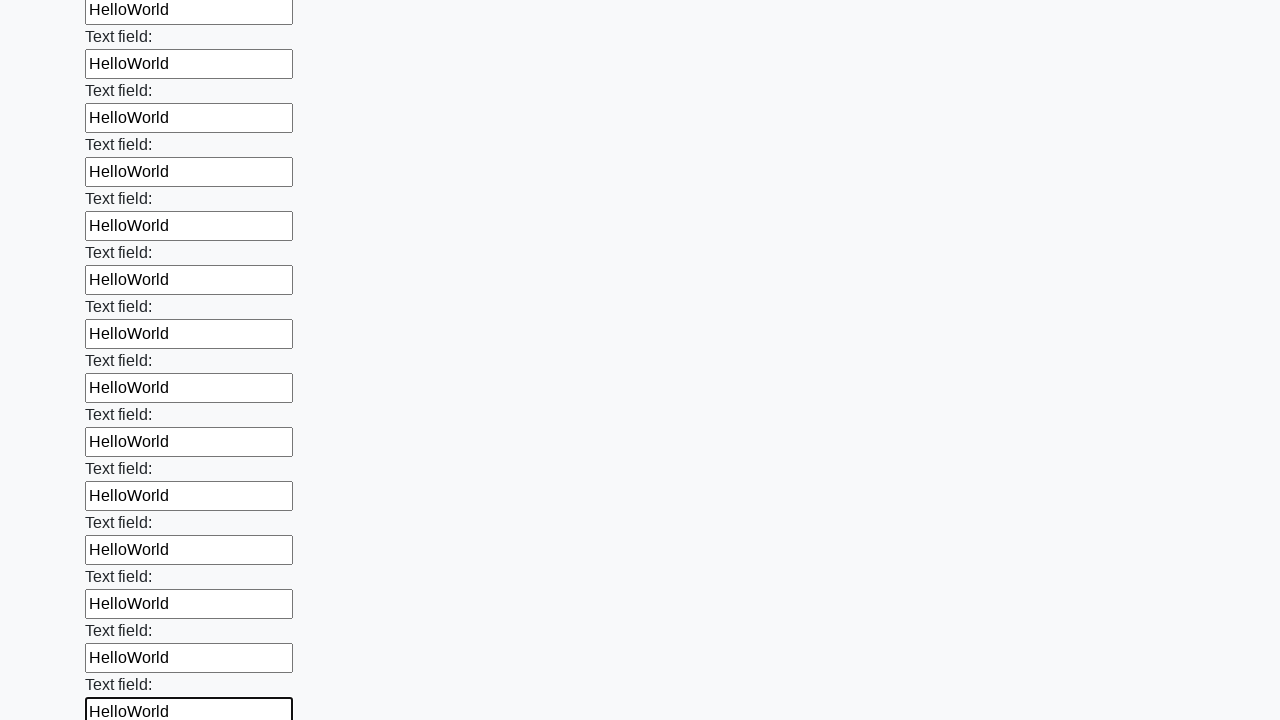

Filled an input field with 'HelloWorld' on input >> nth=49
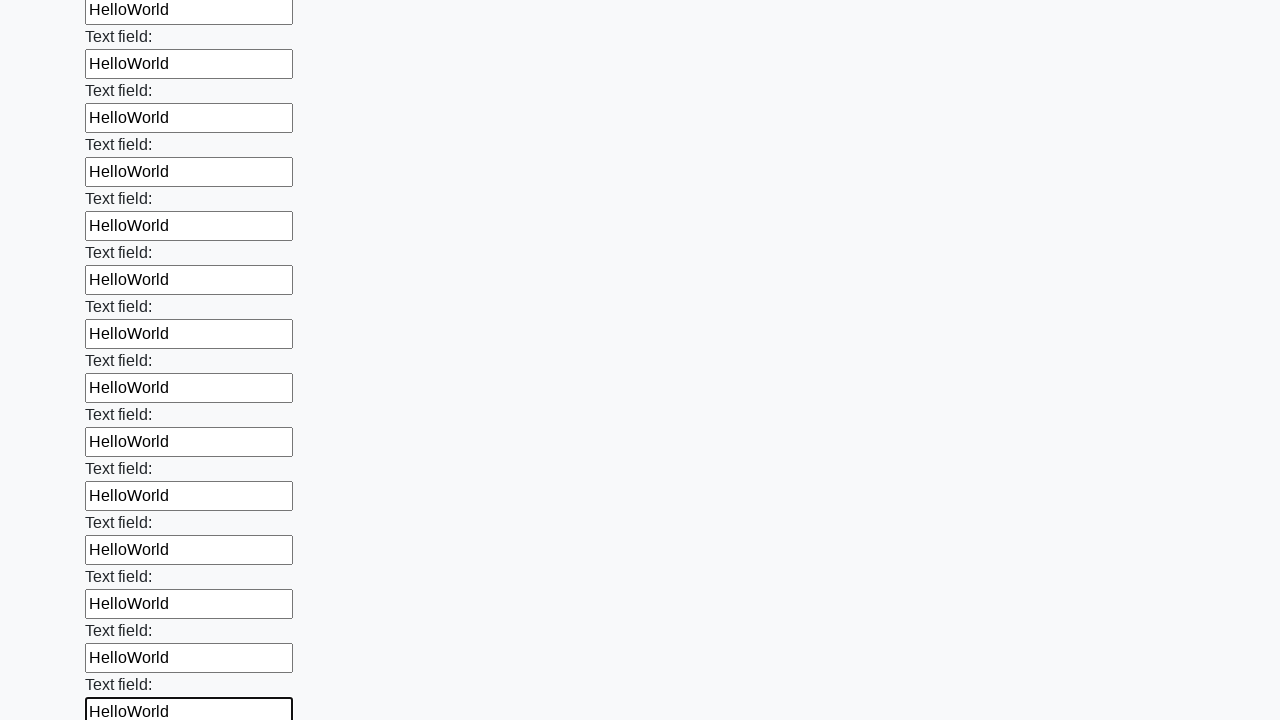

Filled an input field with 'HelloWorld' on input >> nth=50
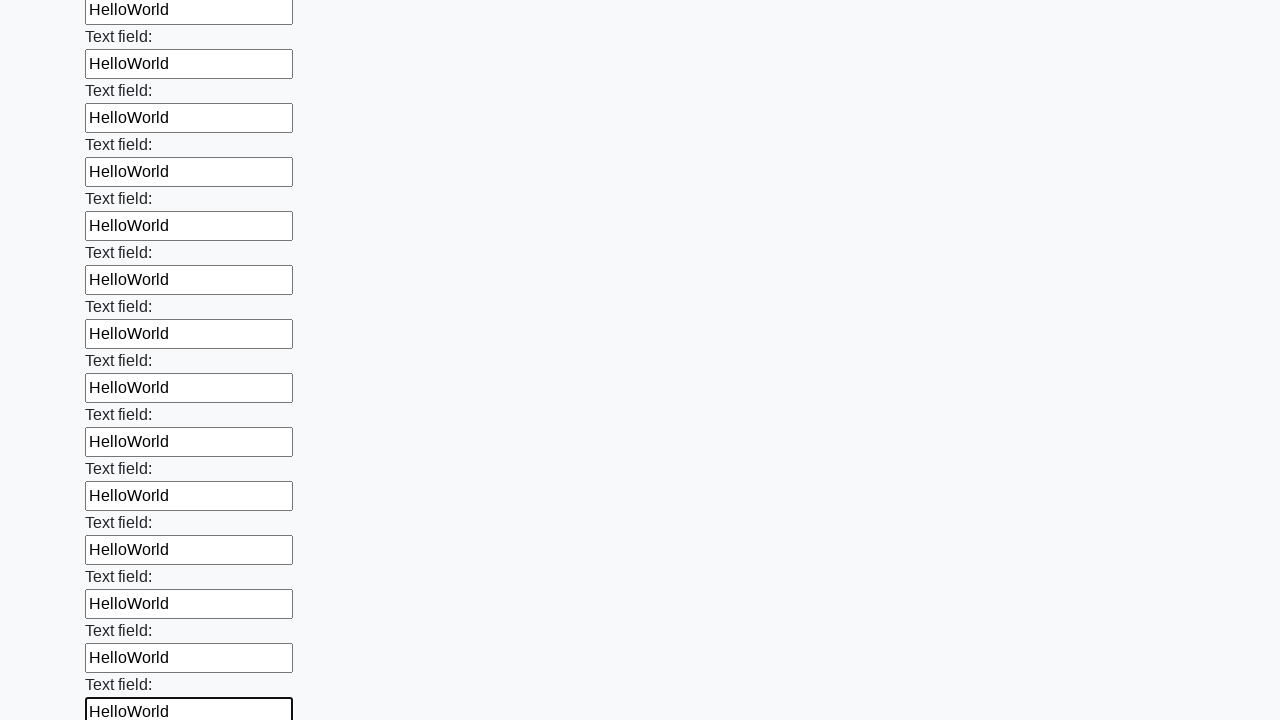

Filled an input field with 'HelloWorld' on input >> nth=51
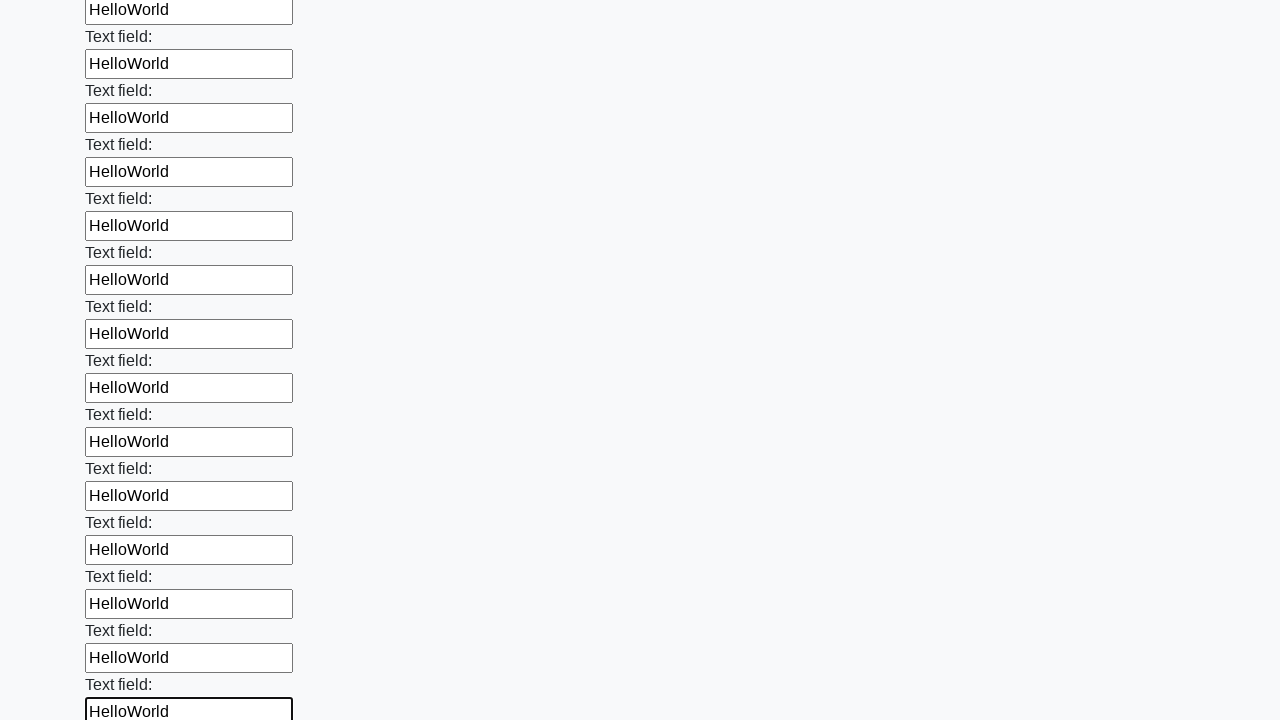

Filled an input field with 'HelloWorld' on input >> nth=52
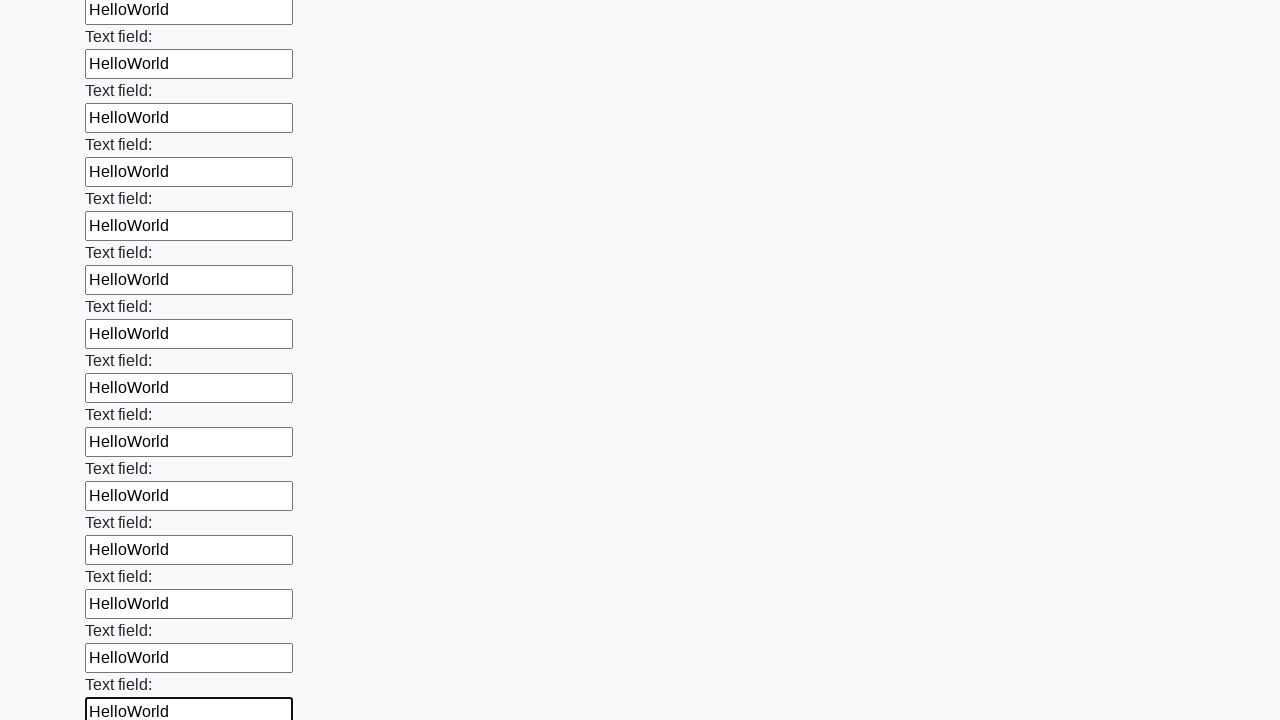

Filled an input field with 'HelloWorld' on input >> nth=53
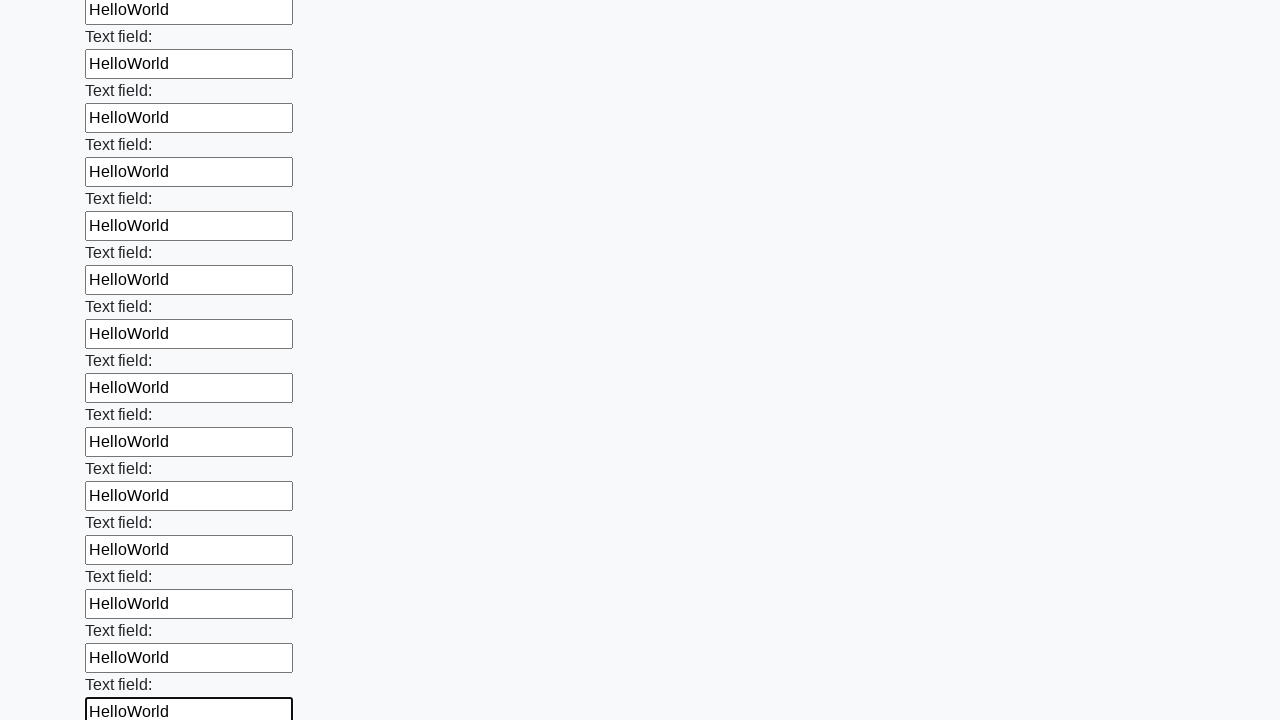

Filled an input field with 'HelloWorld' on input >> nth=54
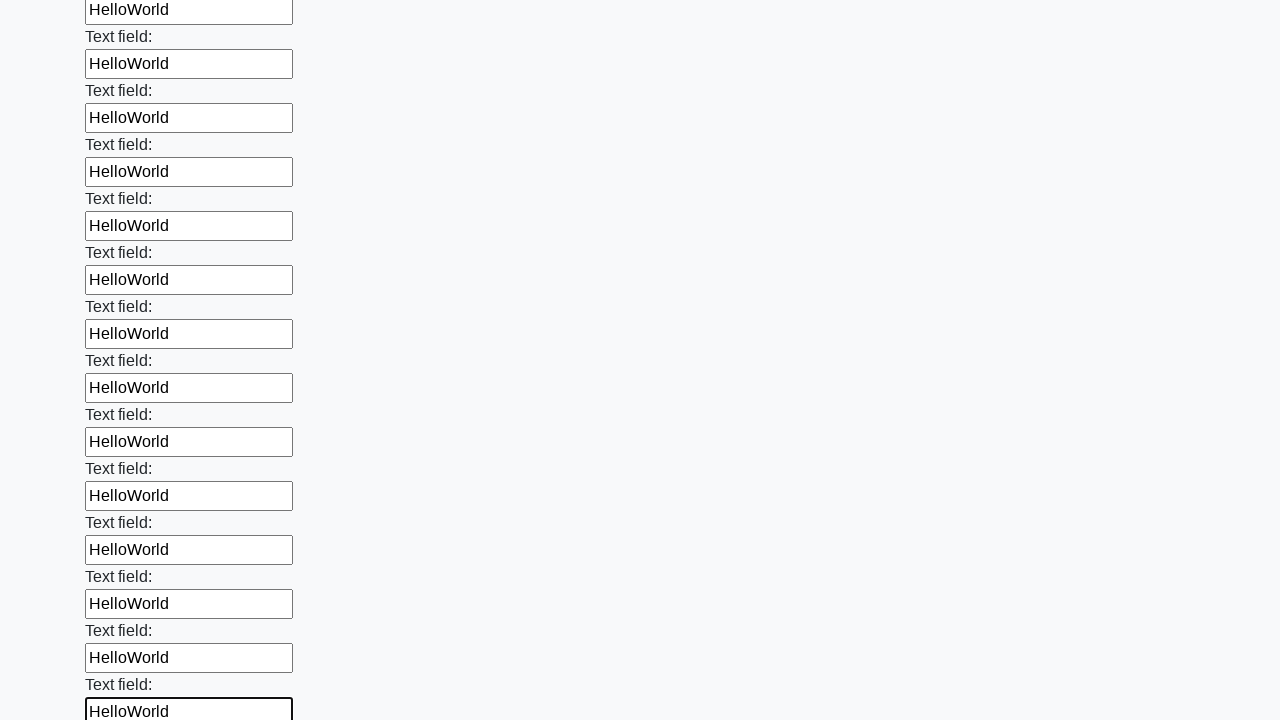

Filled an input field with 'HelloWorld' on input >> nth=55
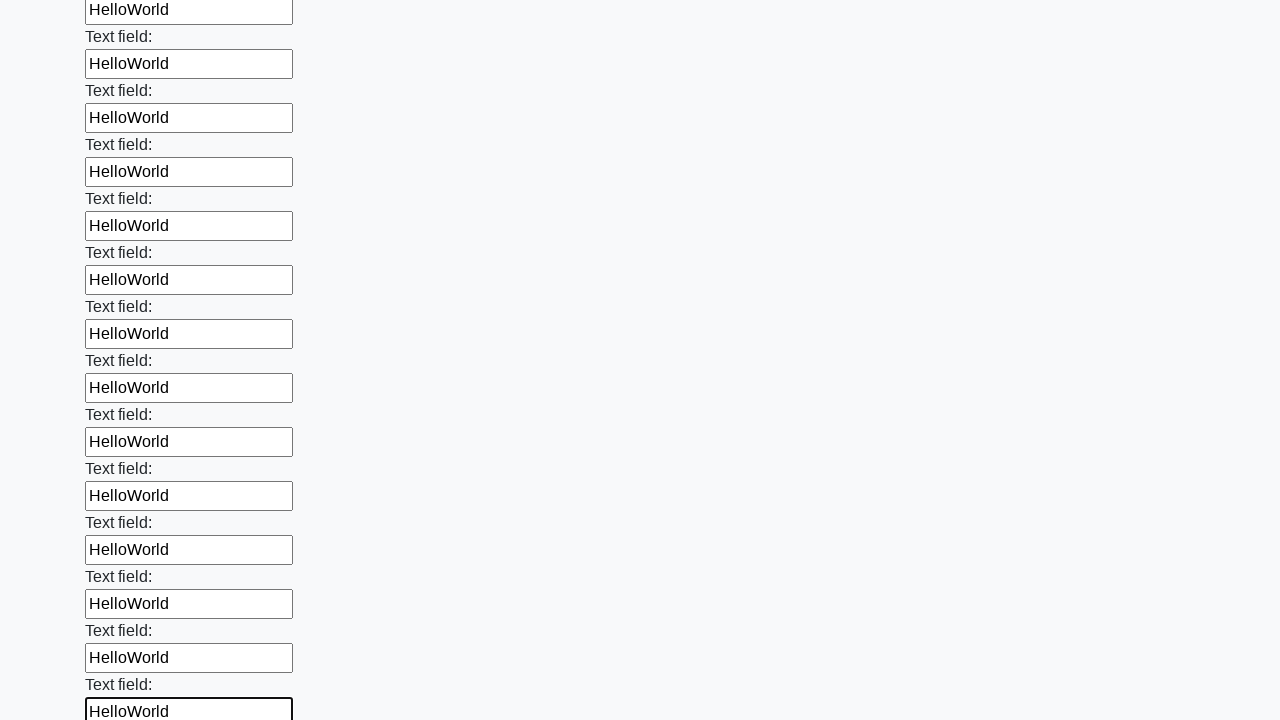

Filled an input field with 'HelloWorld' on input >> nth=56
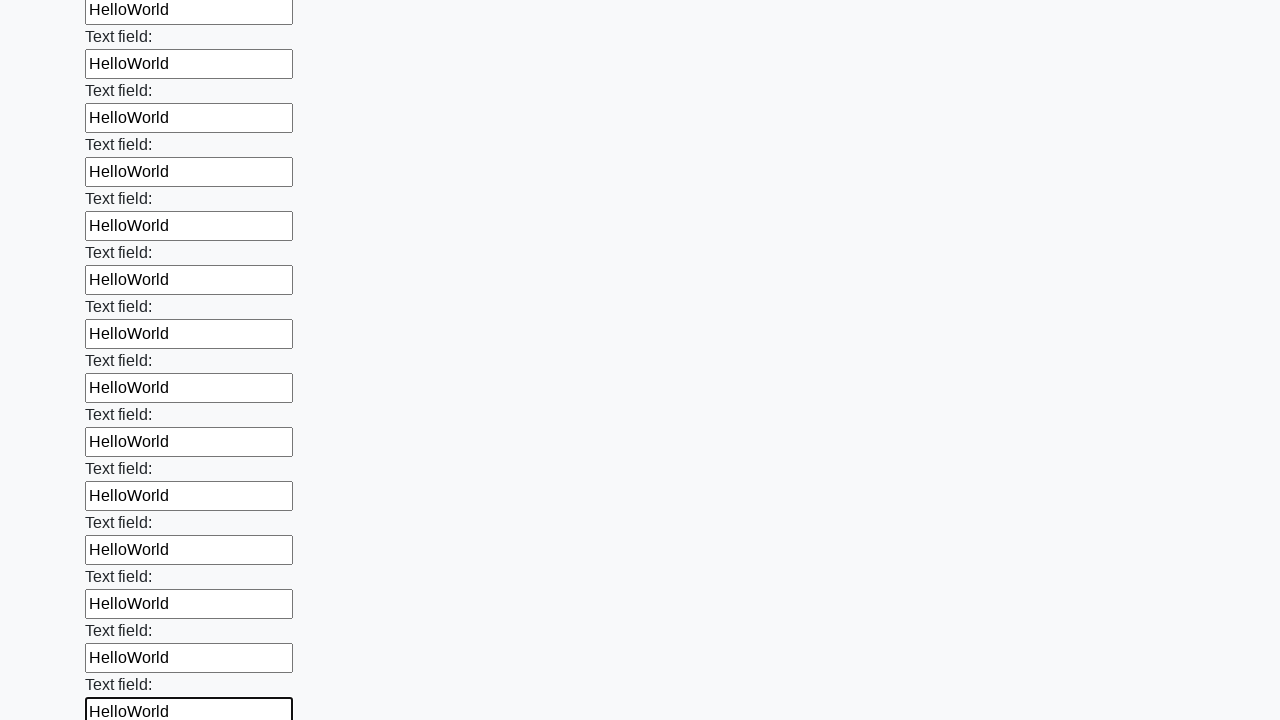

Filled an input field with 'HelloWorld' on input >> nth=57
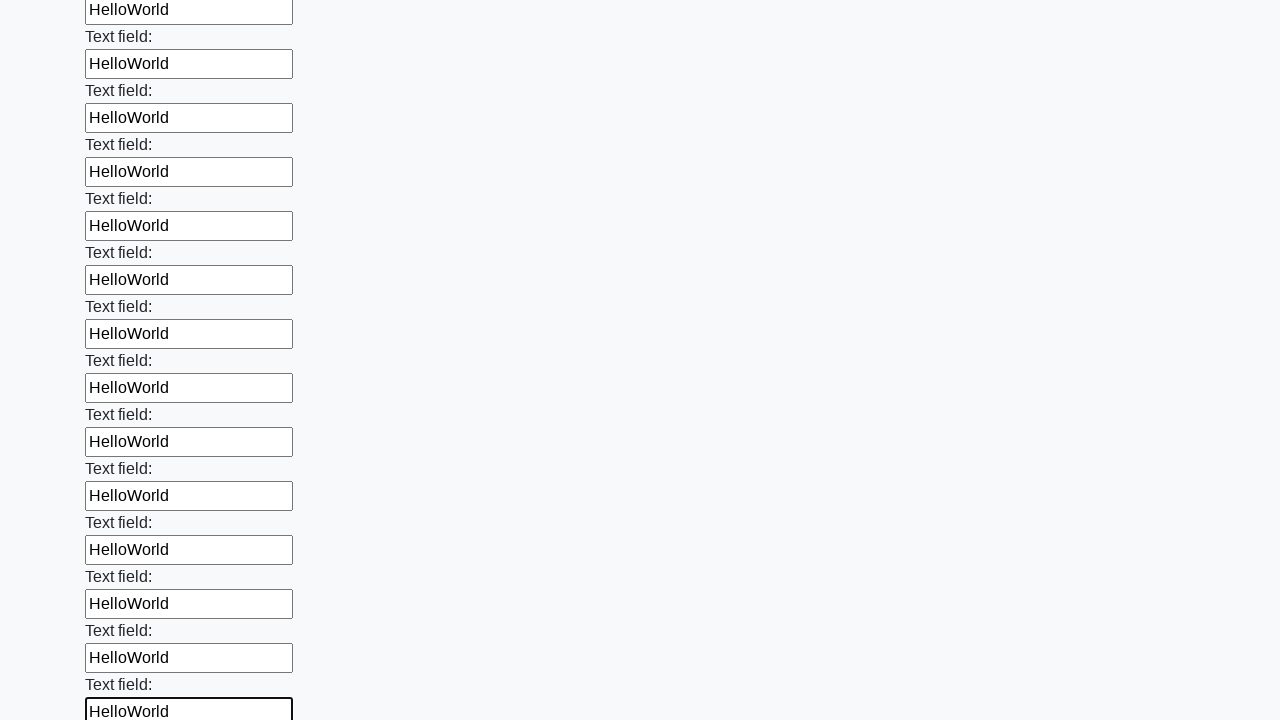

Filled an input field with 'HelloWorld' on input >> nth=58
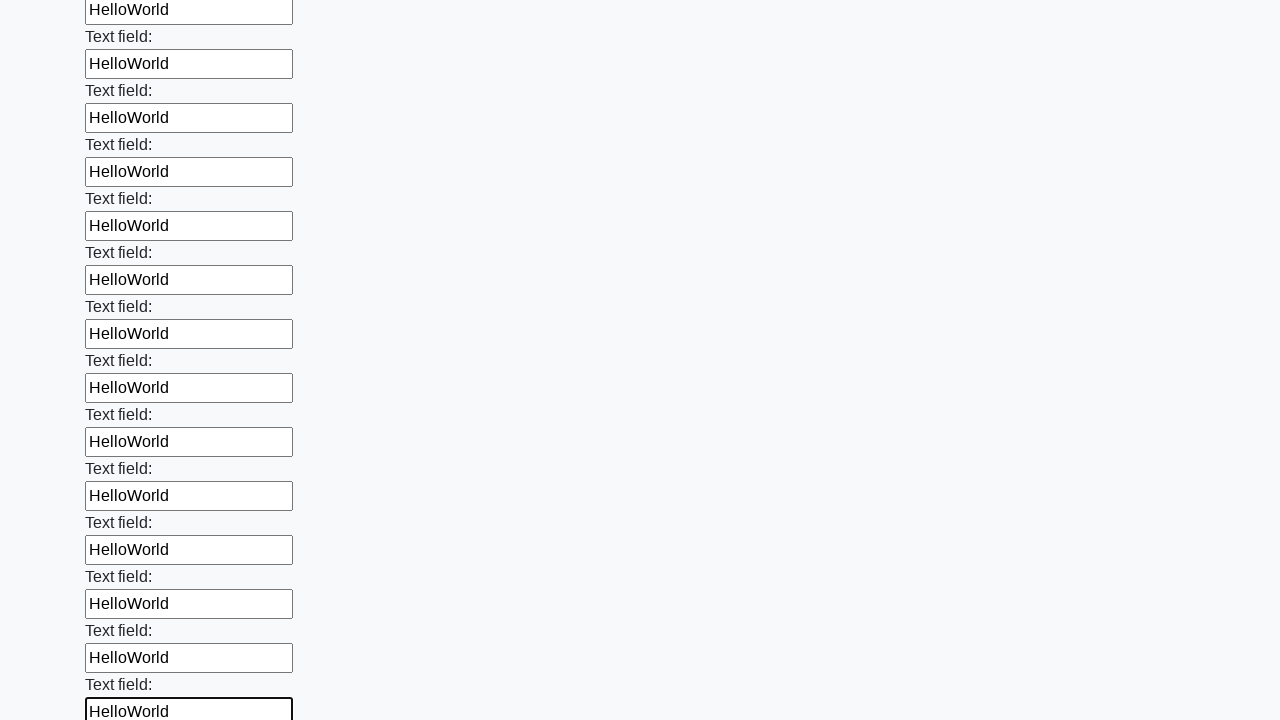

Filled an input field with 'HelloWorld' on input >> nth=59
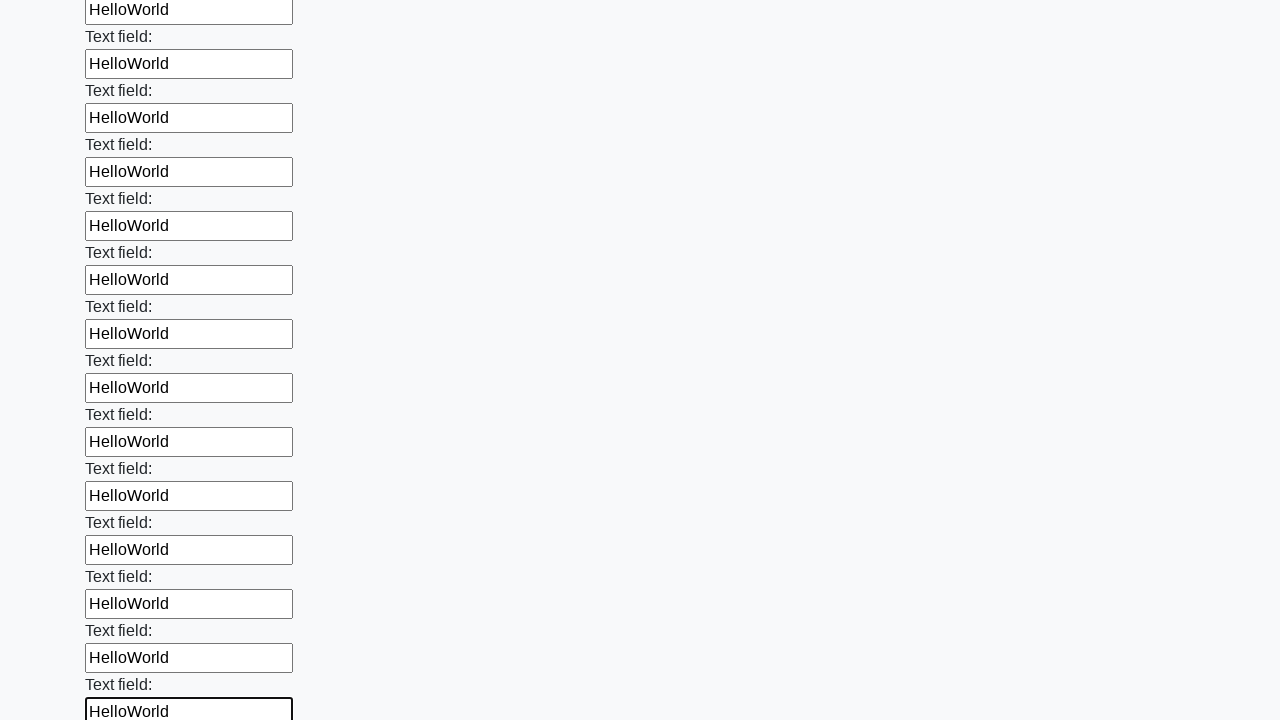

Filled an input field with 'HelloWorld' on input >> nth=60
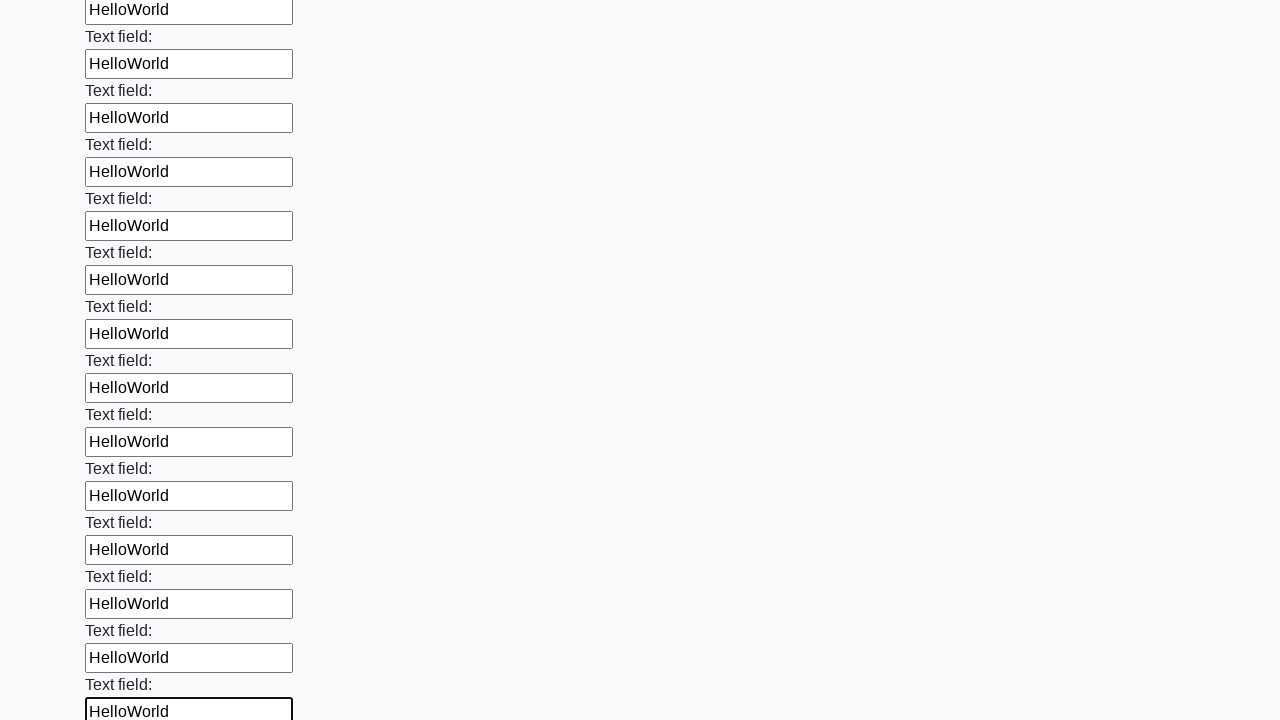

Filled an input field with 'HelloWorld' on input >> nth=61
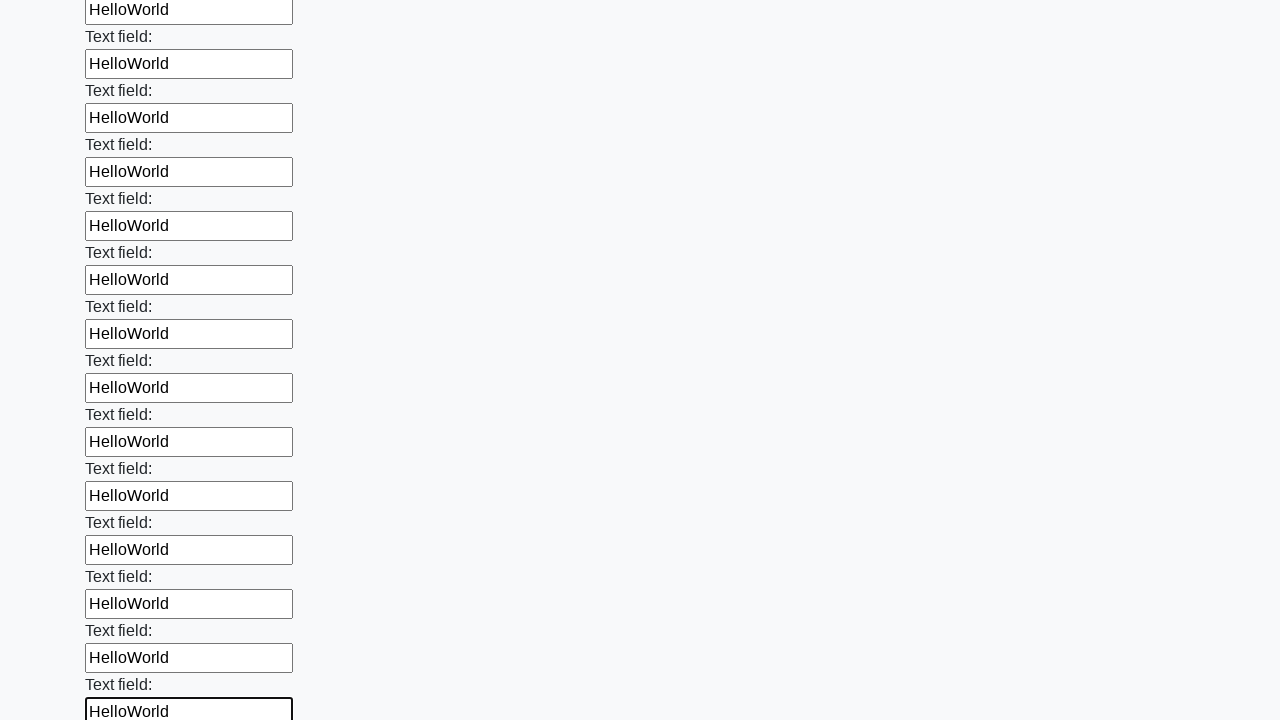

Filled an input field with 'HelloWorld' on input >> nth=62
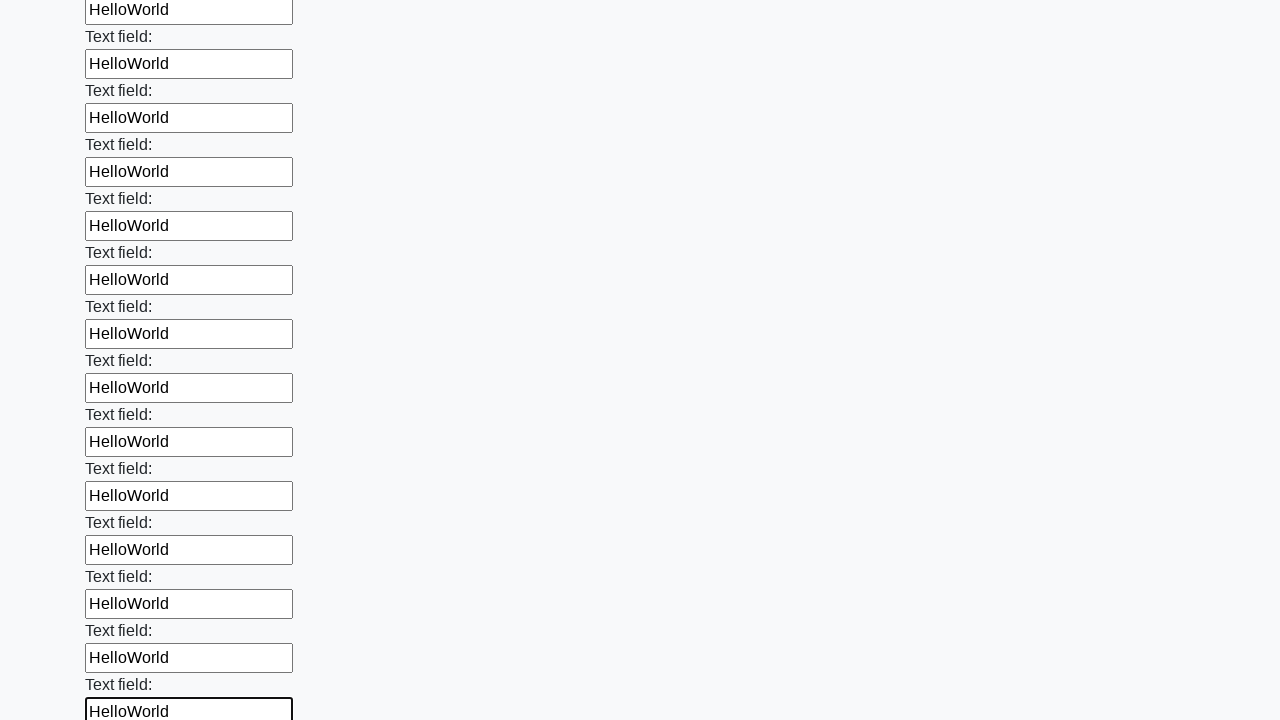

Filled an input field with 'HelloWorld' on input >> nth=63
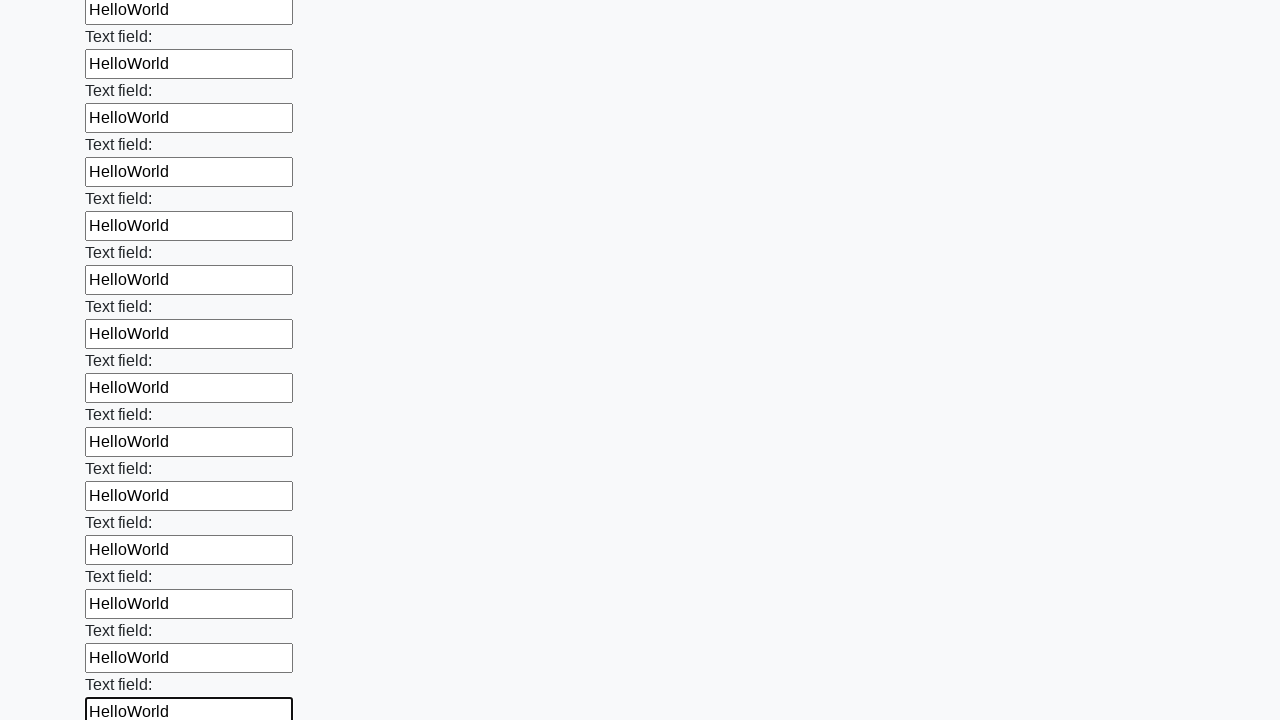

Filled an input field with 'HelloWorld' on input >> nth=64
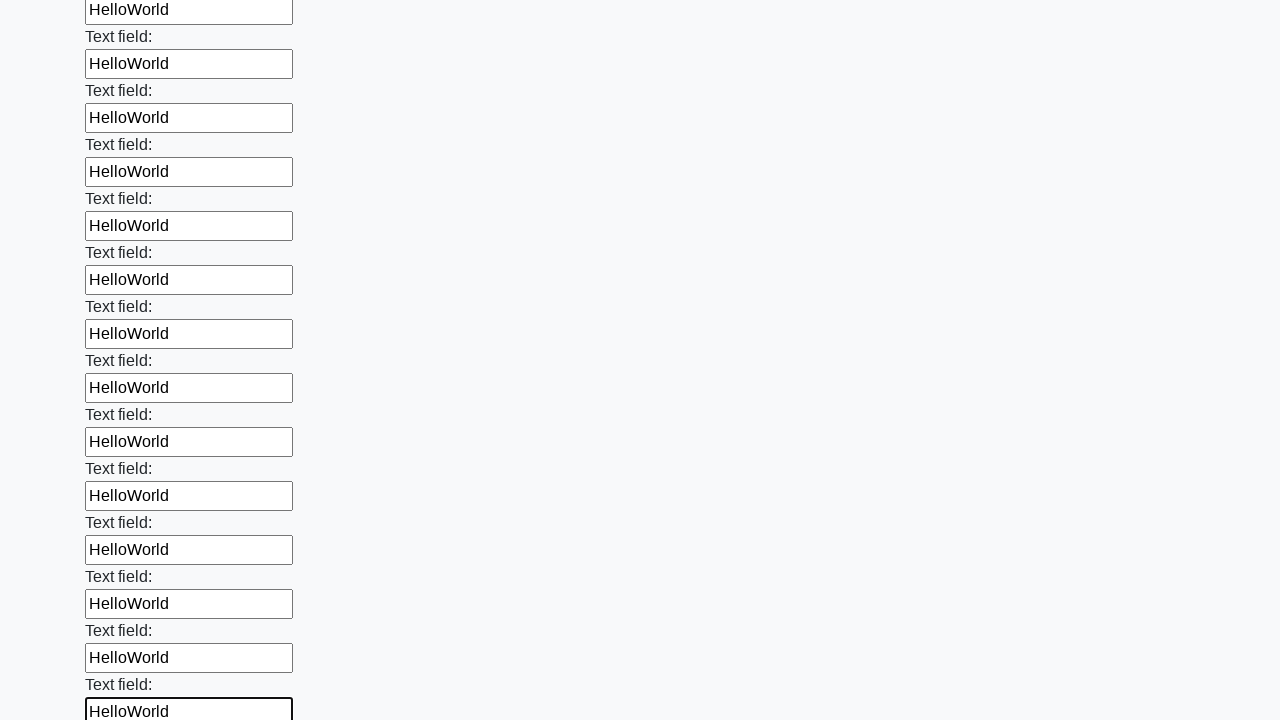

Filled an input field with 'HelloWorld' on input >> nth=65
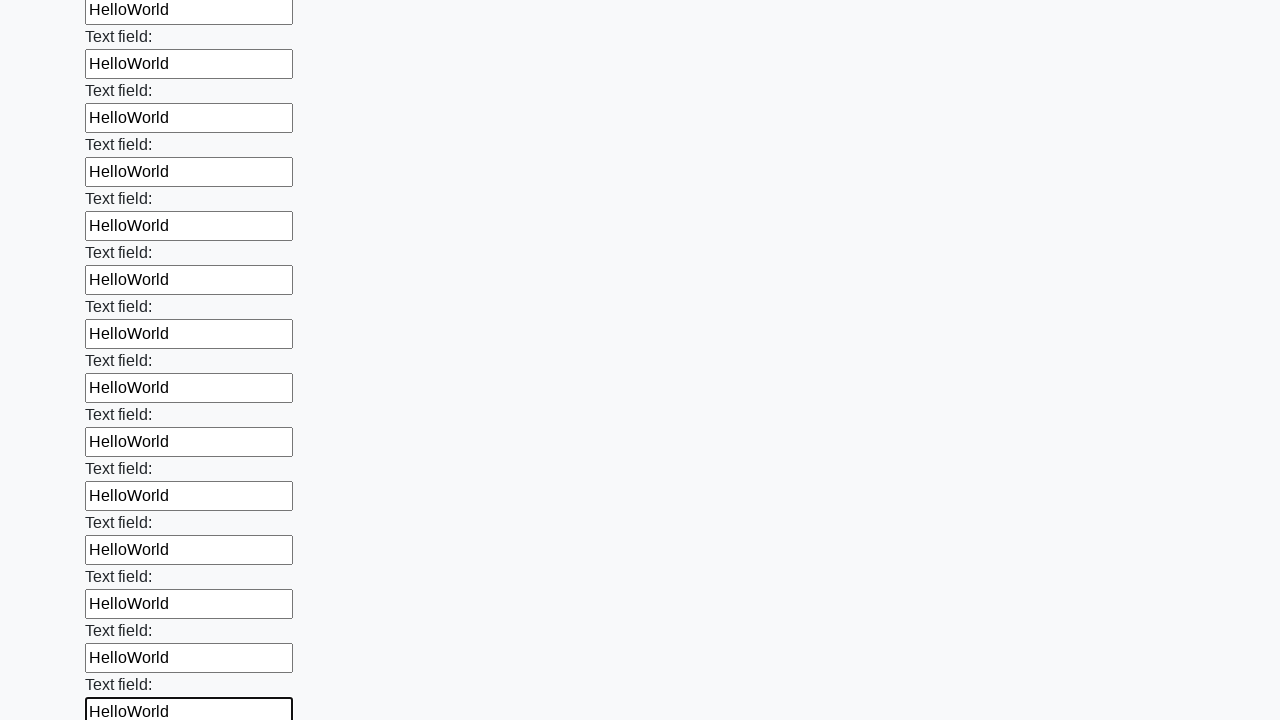

Filled an input field with 'HelloWorld' on input >> nth=66
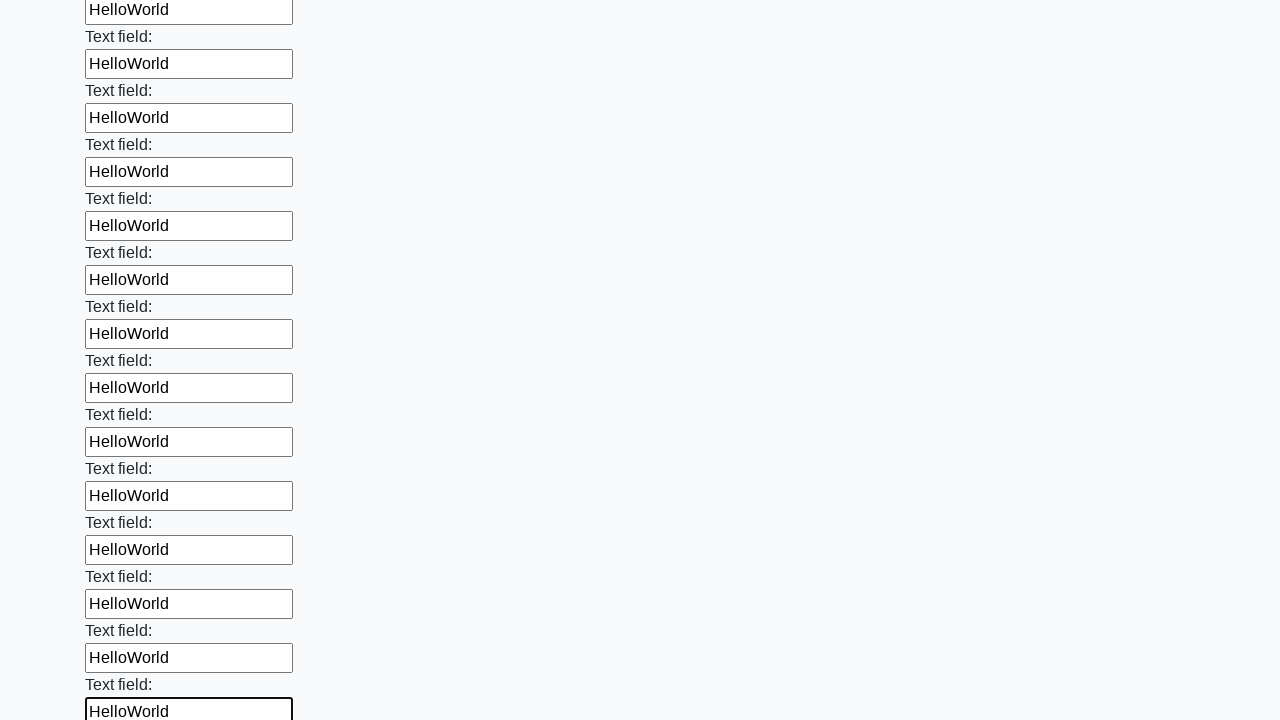

Filled an input field with 'HelloWorld' on input >> nth=67
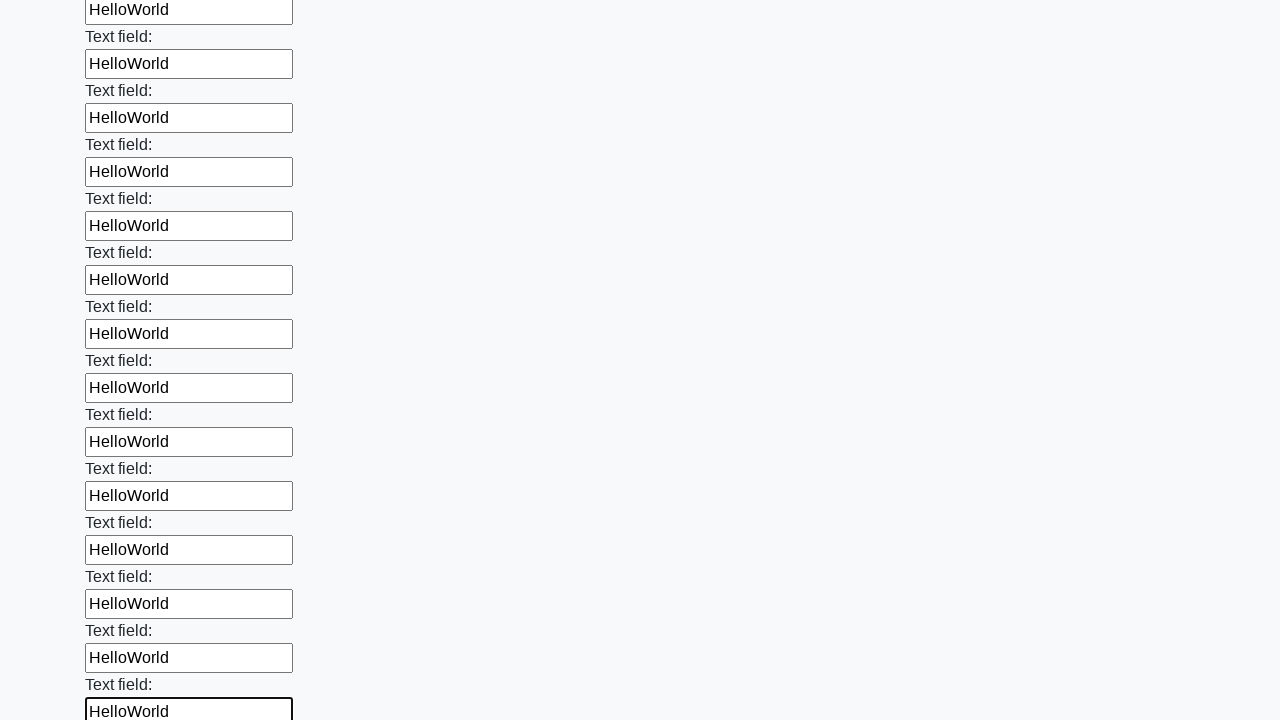

Filled an input field with 'HelloWorld' on input >> nth=68
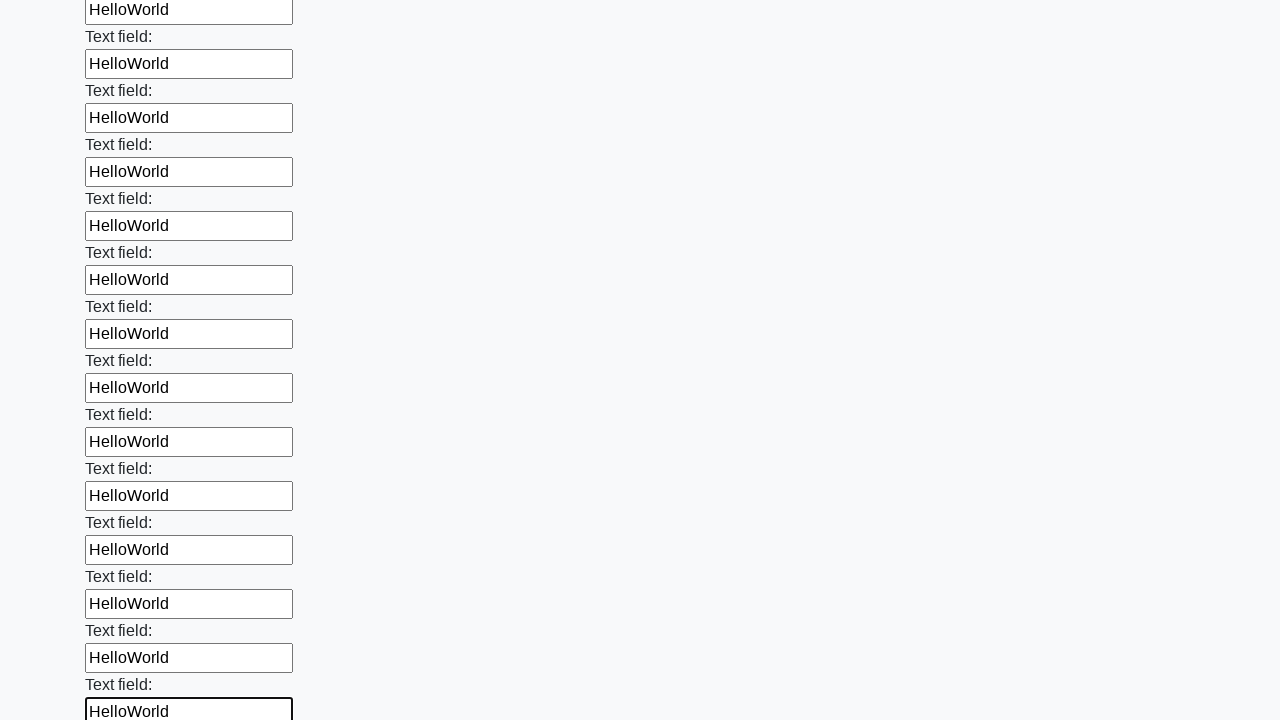

Filled an input field with 'HelloWorld' on input >> nth=69
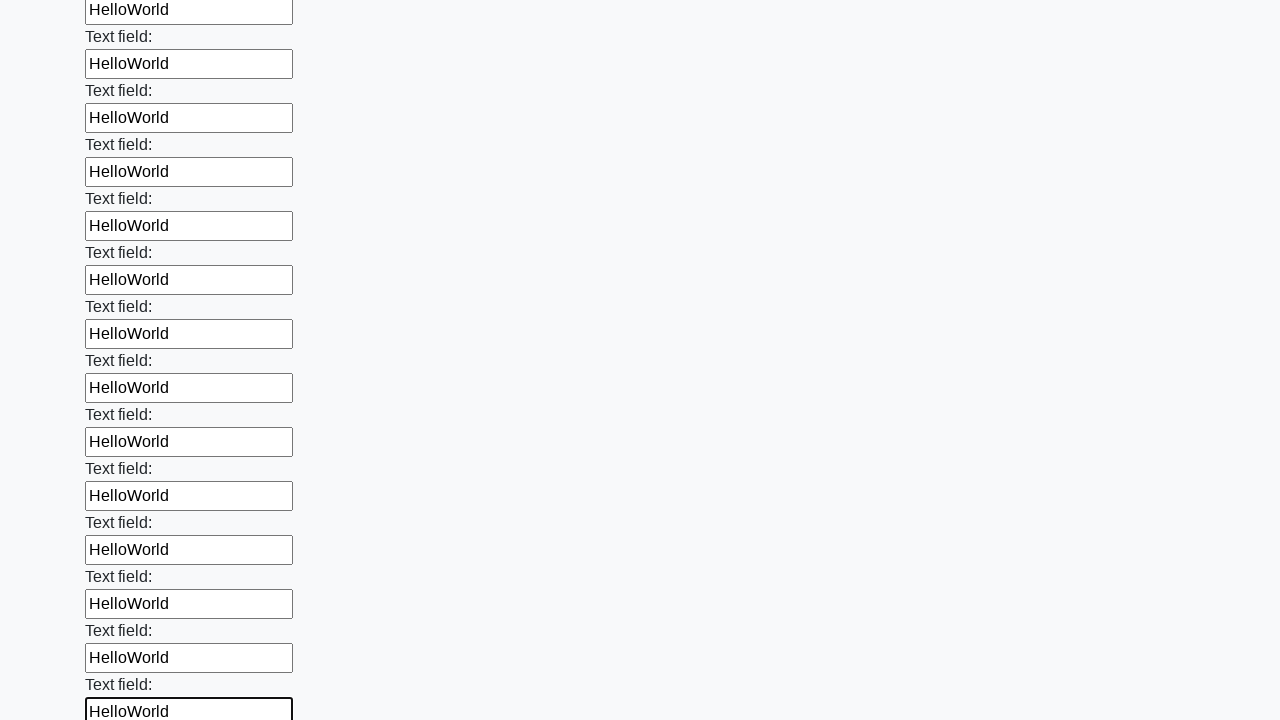

Filled an input field with 'HelloWorld' on input >> nth=70
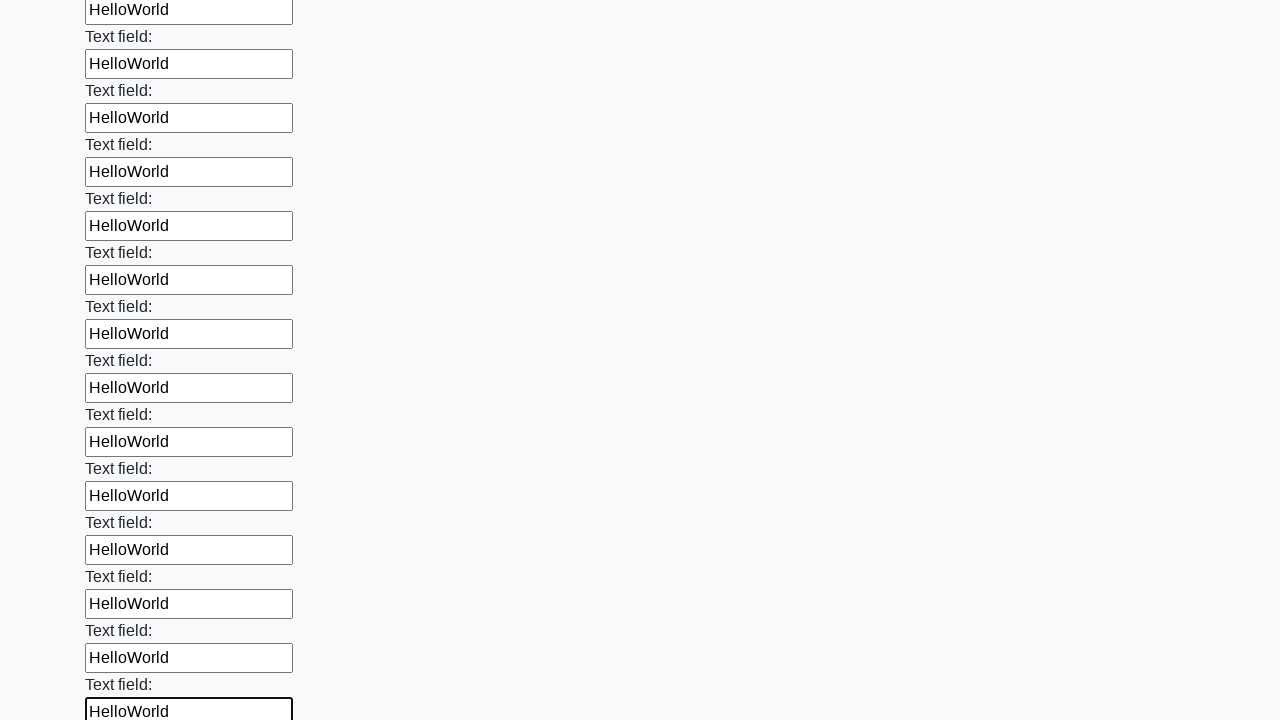

Filled an input field with 'HelloWorld' on input >> nth=71
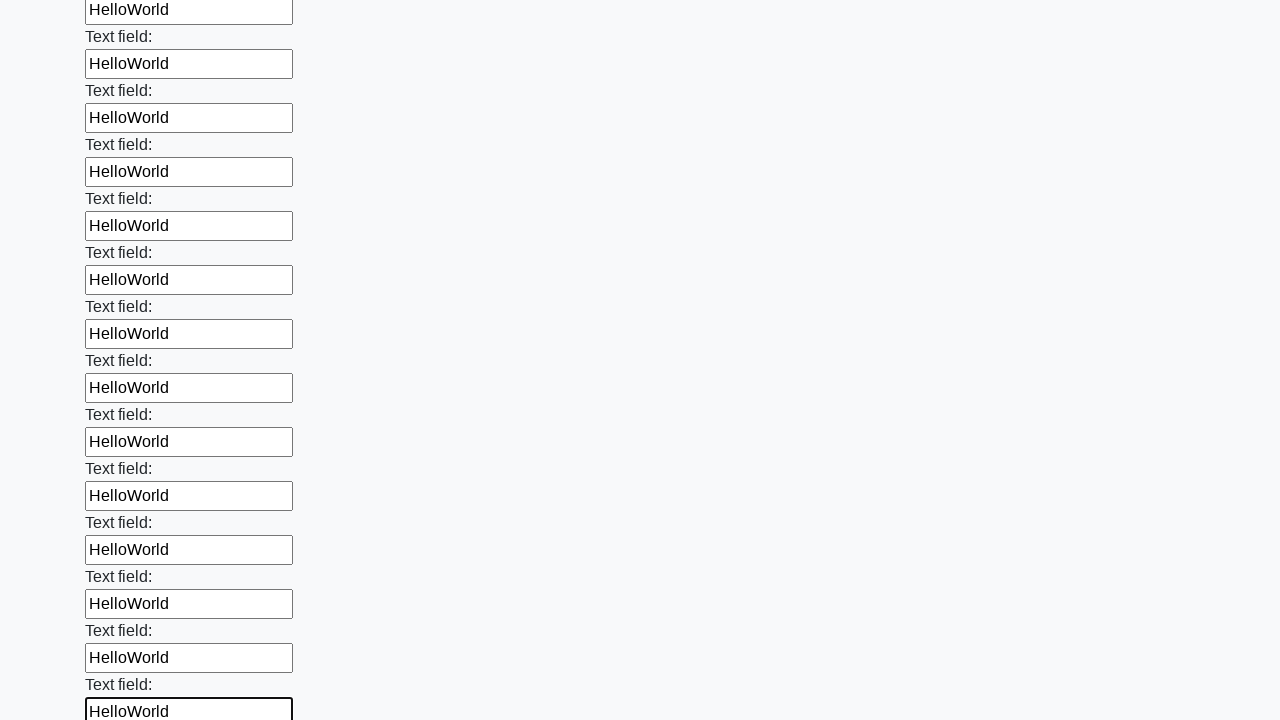

Filled an input field with 'HelloWorld' on input >> nth=72
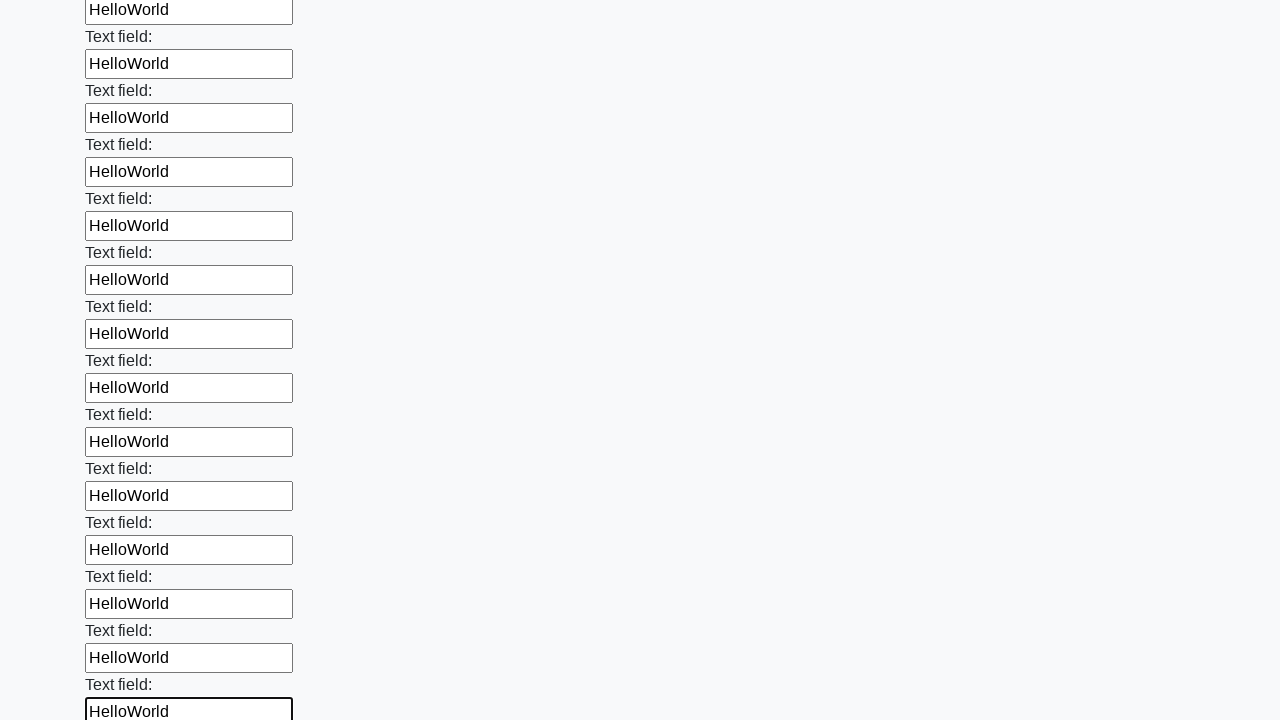

Filled an input field with 'HelloWorld' on input >> nth=73
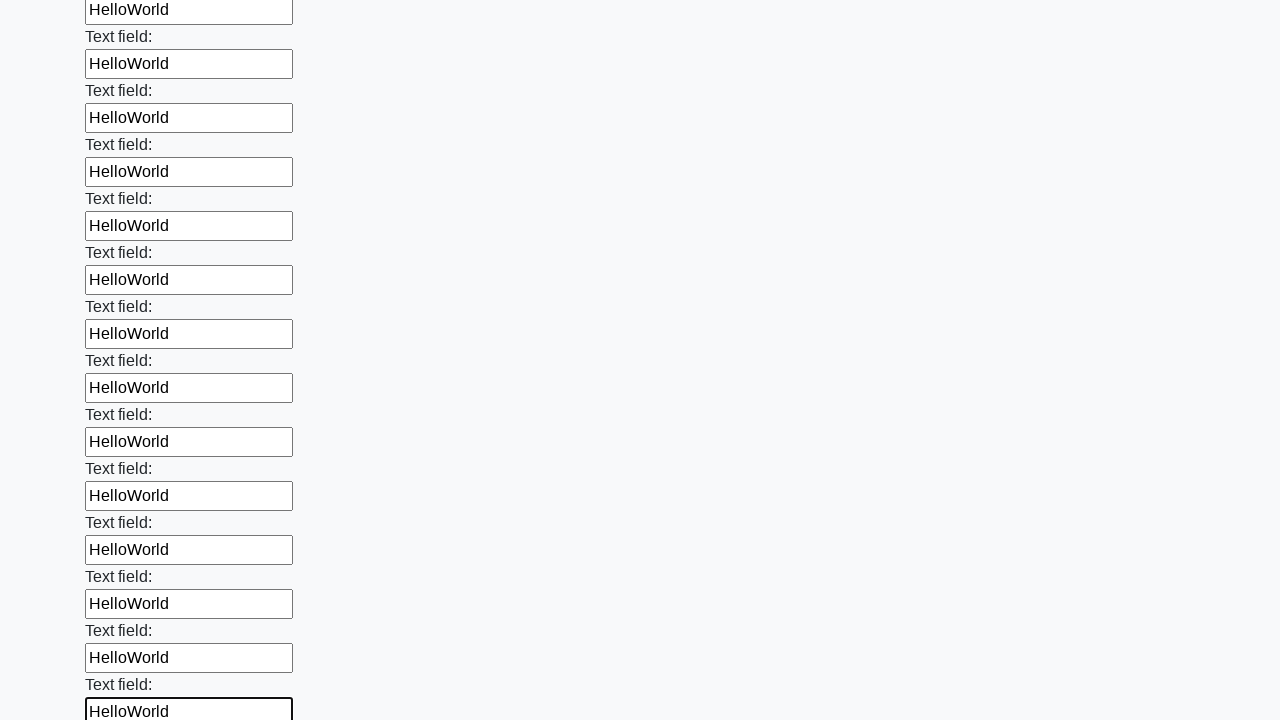

Filled an input field with 'HelloWorld' on input >> nth=74
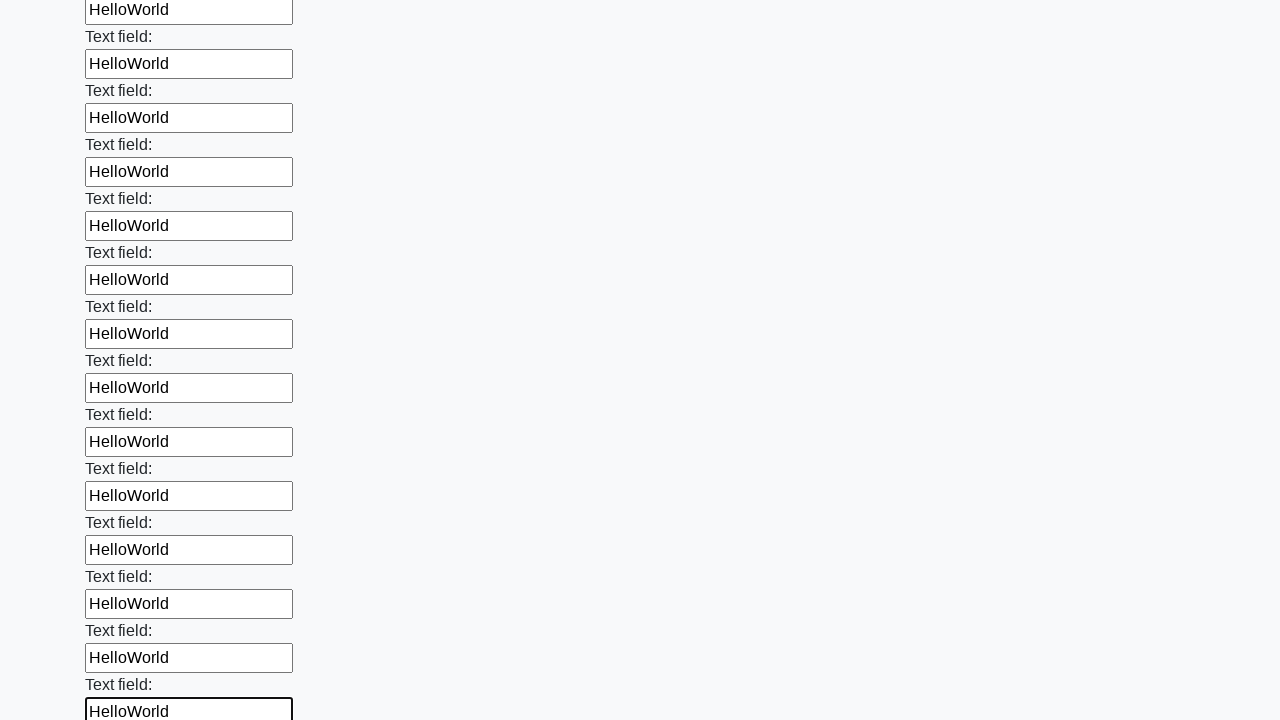

Filled an input field with 'HelloWorld' on input >> nth=75
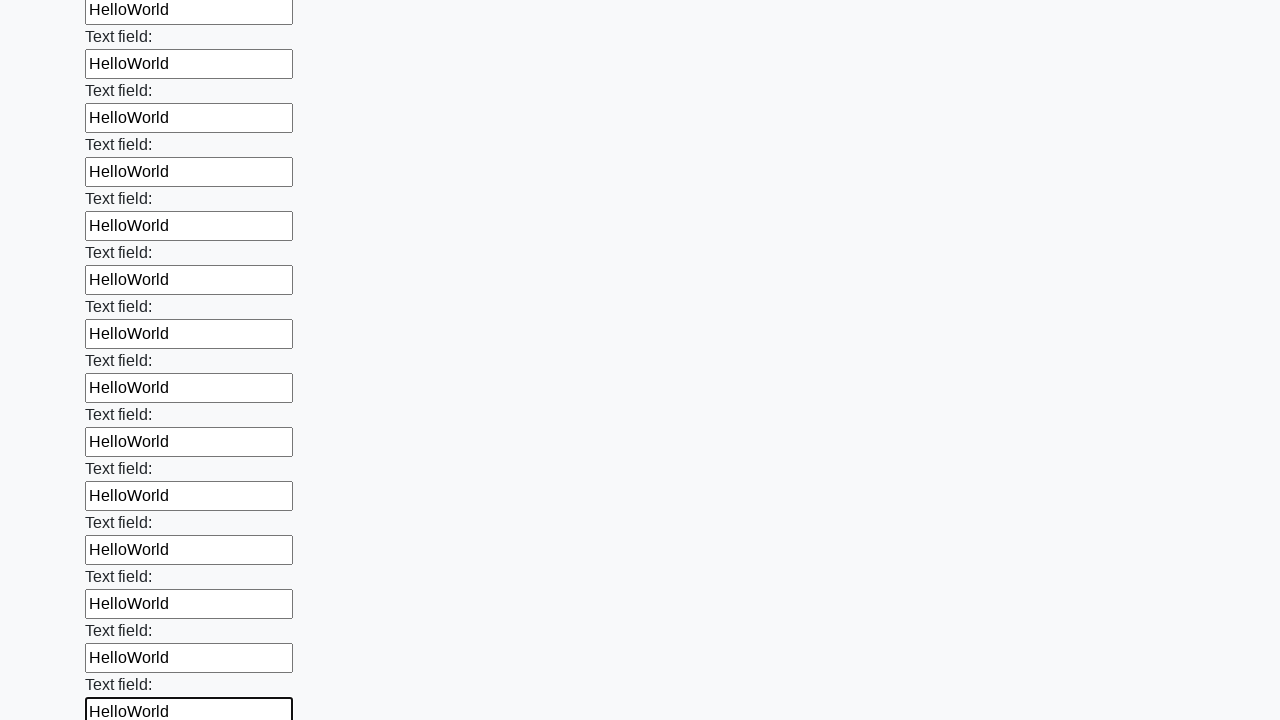

Filled an input field with 'HelloWorld' on input >> nth=76
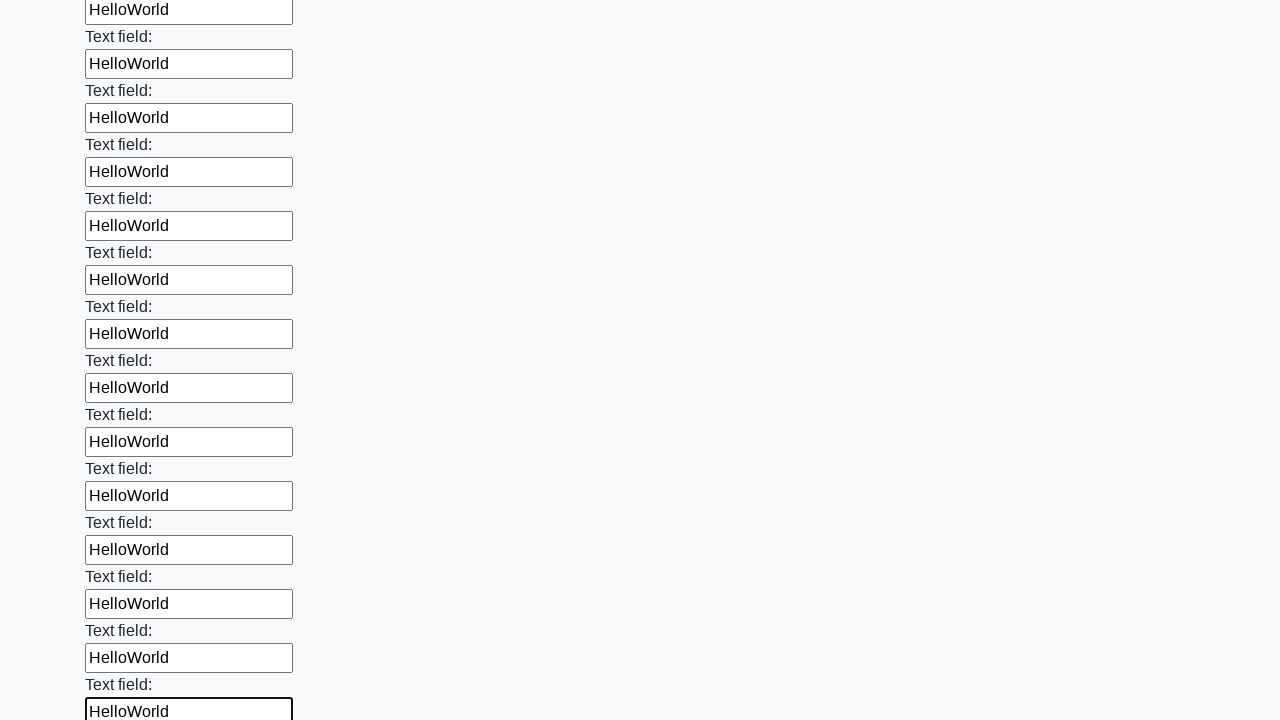

Filled an input field with 'HelloWorld' on input >> nth=77
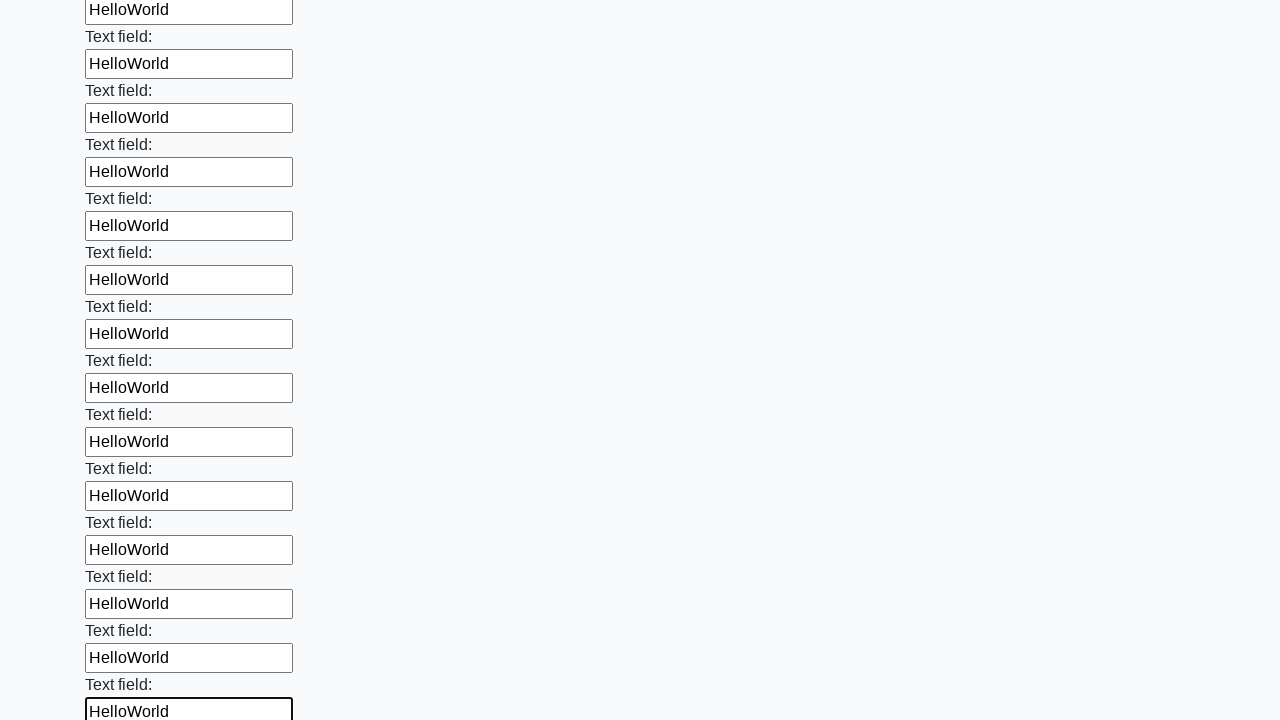

Filled an input field with 'HelloWorld' on input >> nth=78
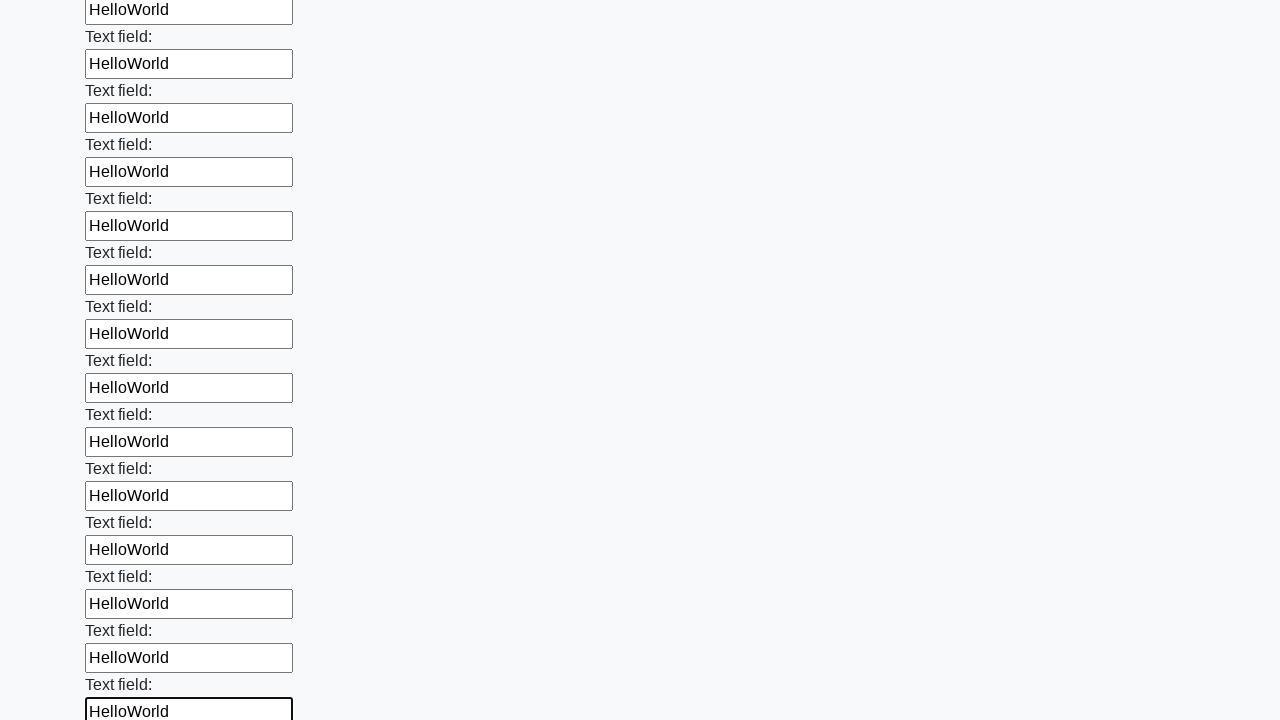

Filled an input field with 'HelloWorld' on input >> nth=79
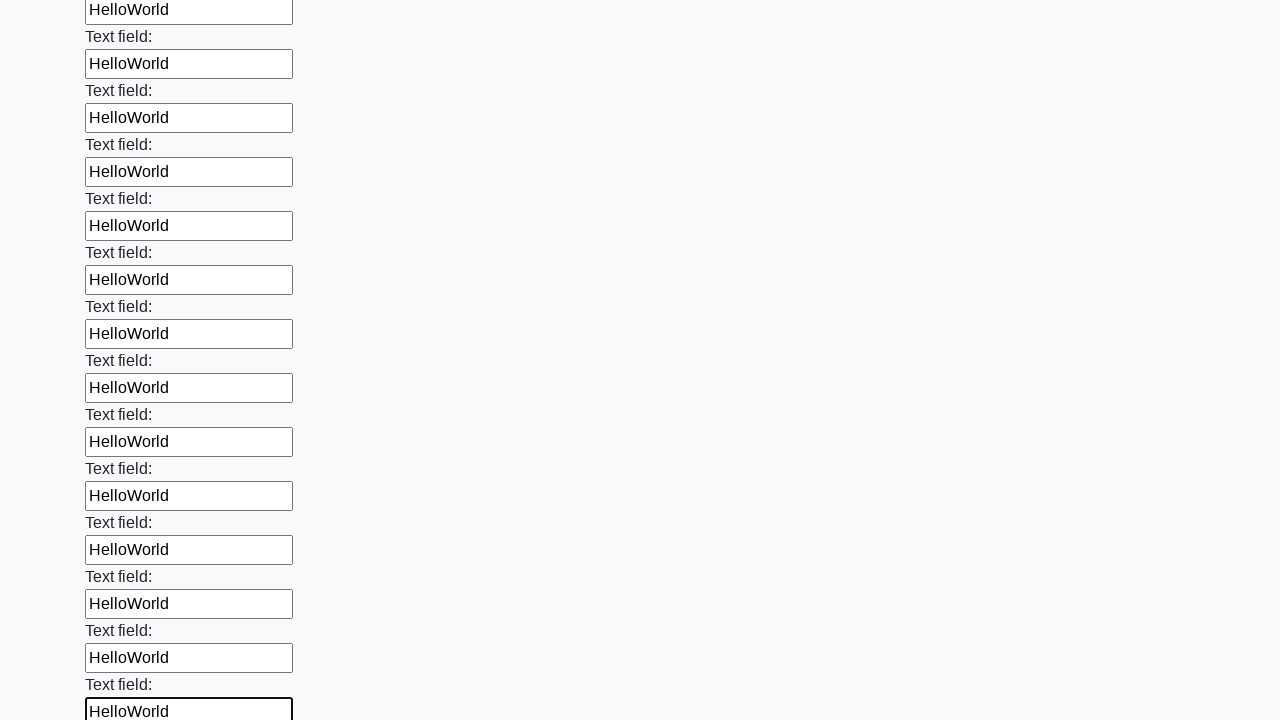

Filled an input field with 'HelloWorld' on input >> nth=80
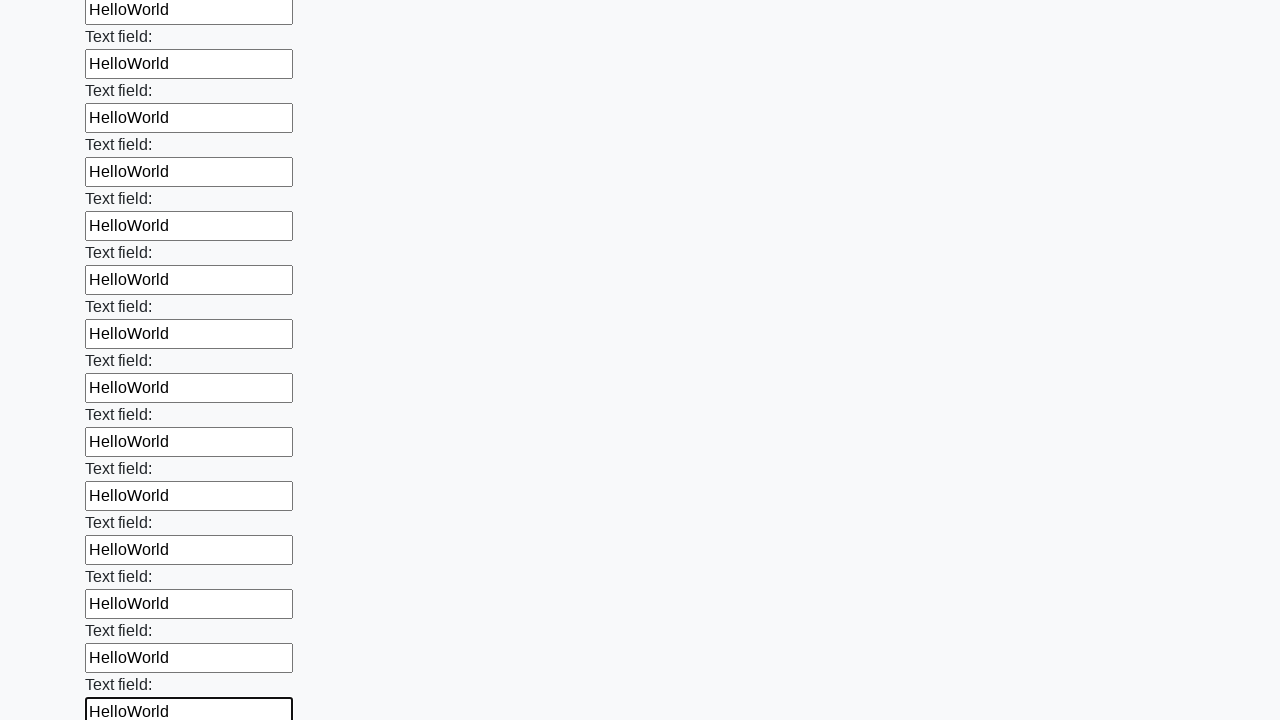

Filled an input field with 'HelloWorld' on input >> nth=81
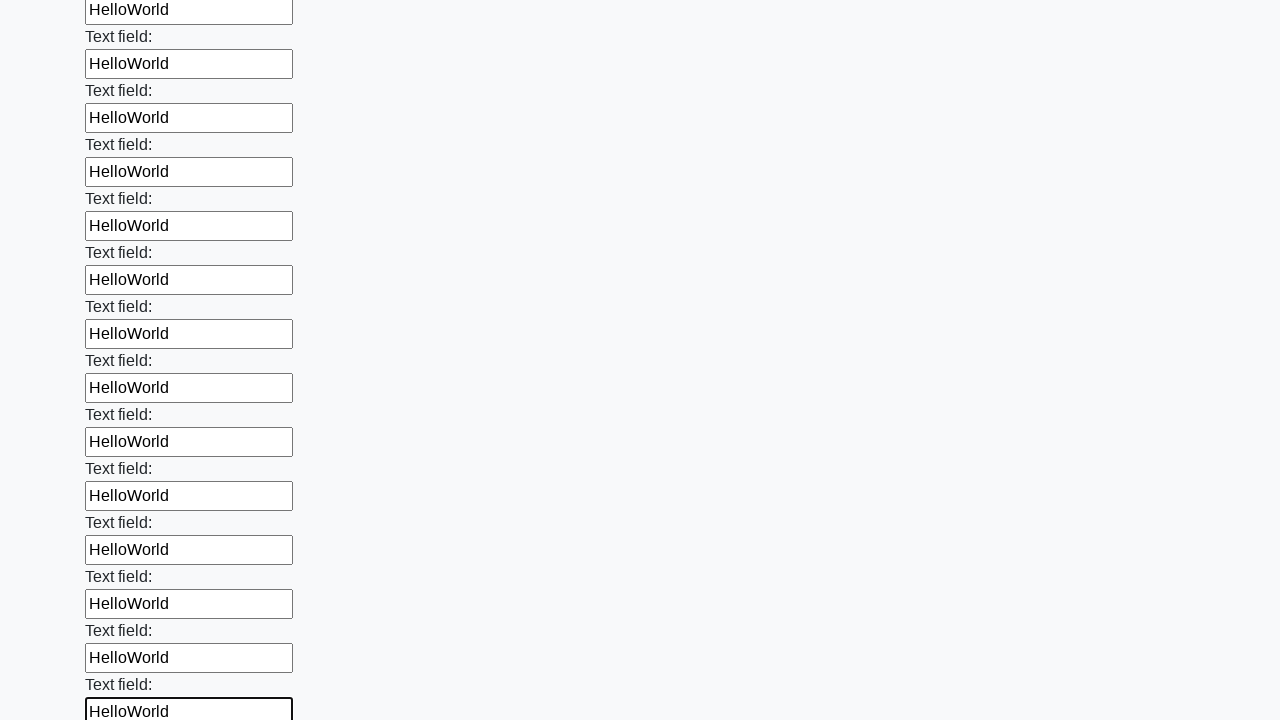

Filled an input field with 'HelloWorld' on input >> nth=82
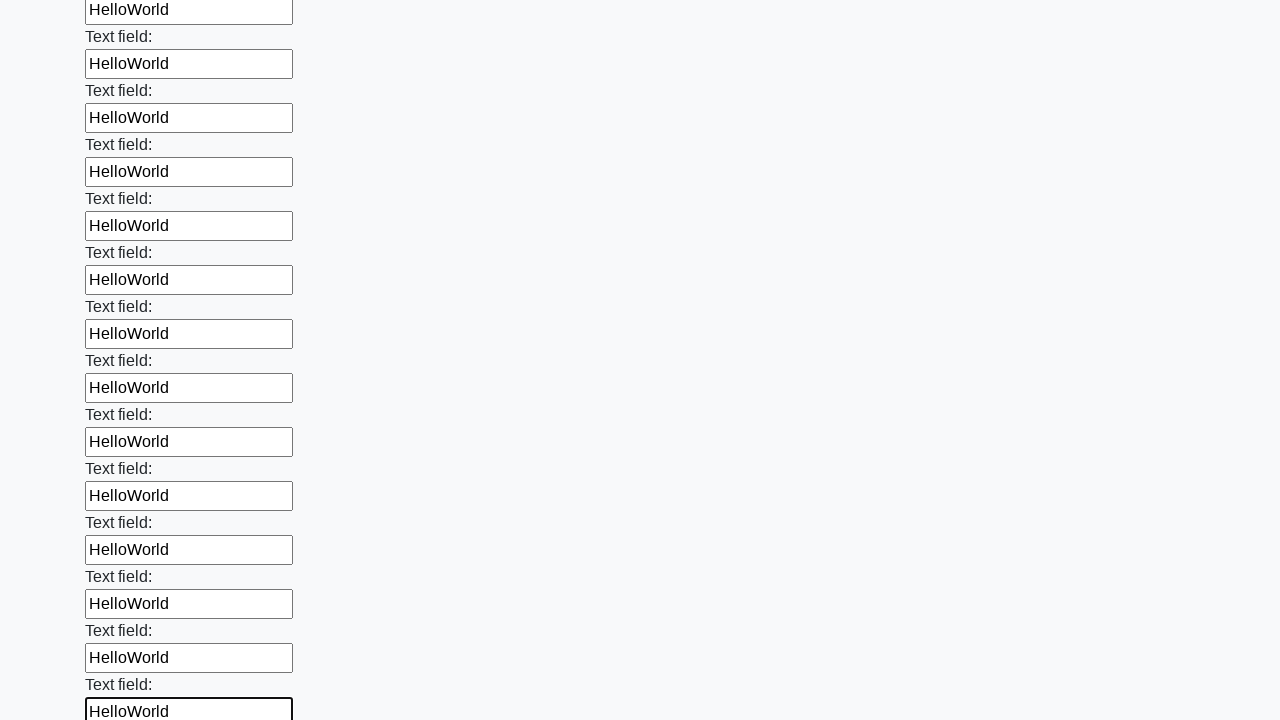

Filled an input field with 'HelloWorld' on input >> nth=83
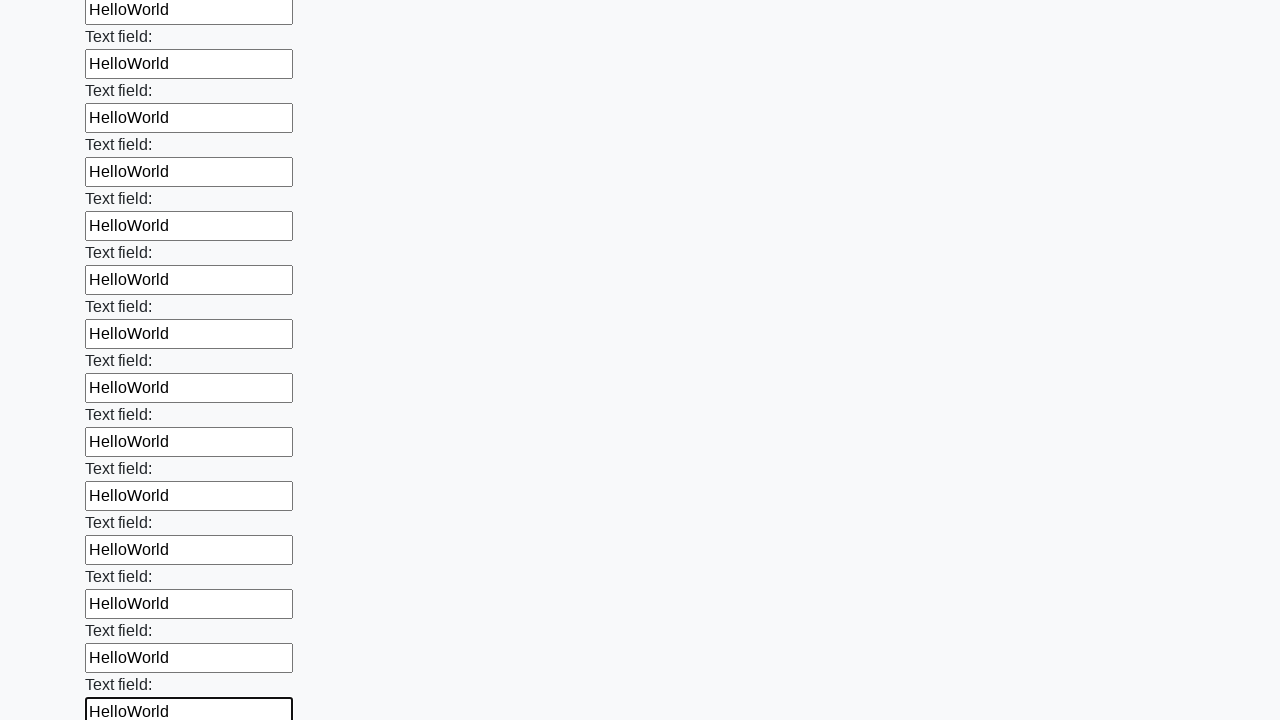

Filled an input field with 'HelloWorld' on input >> nth=84
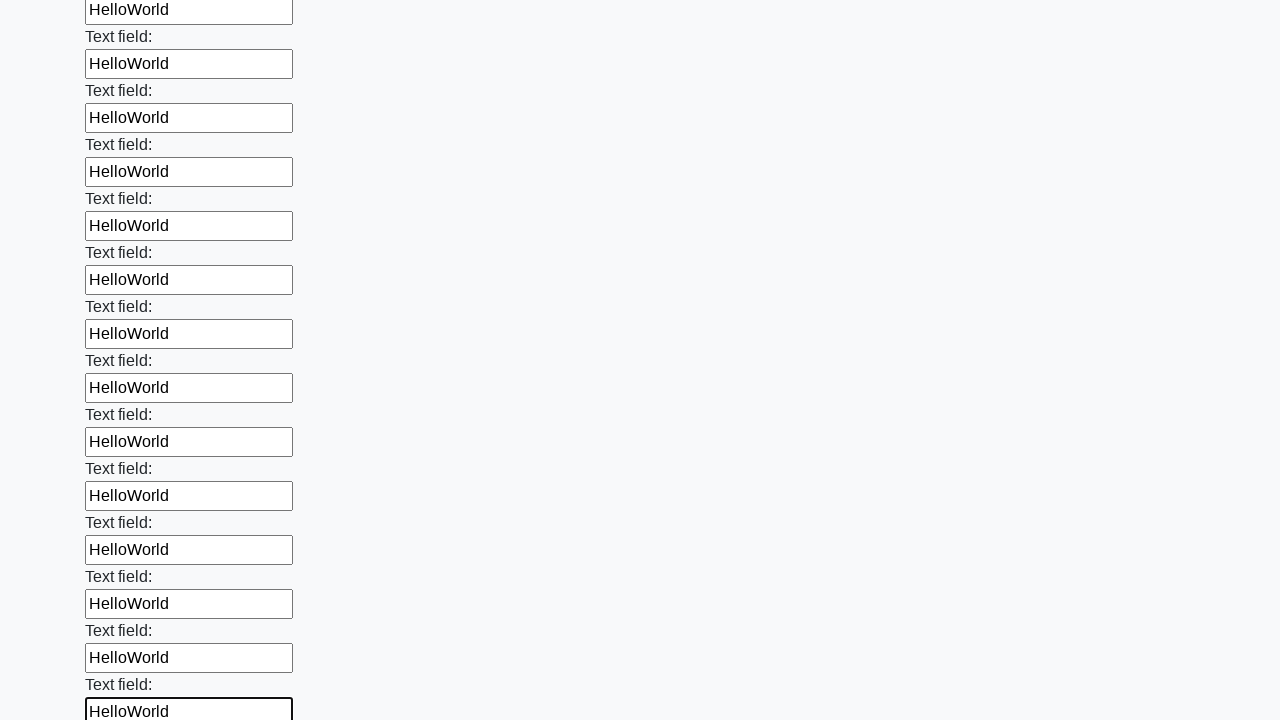

Filled an input field with 'HelloWorld' on input >> nth=85
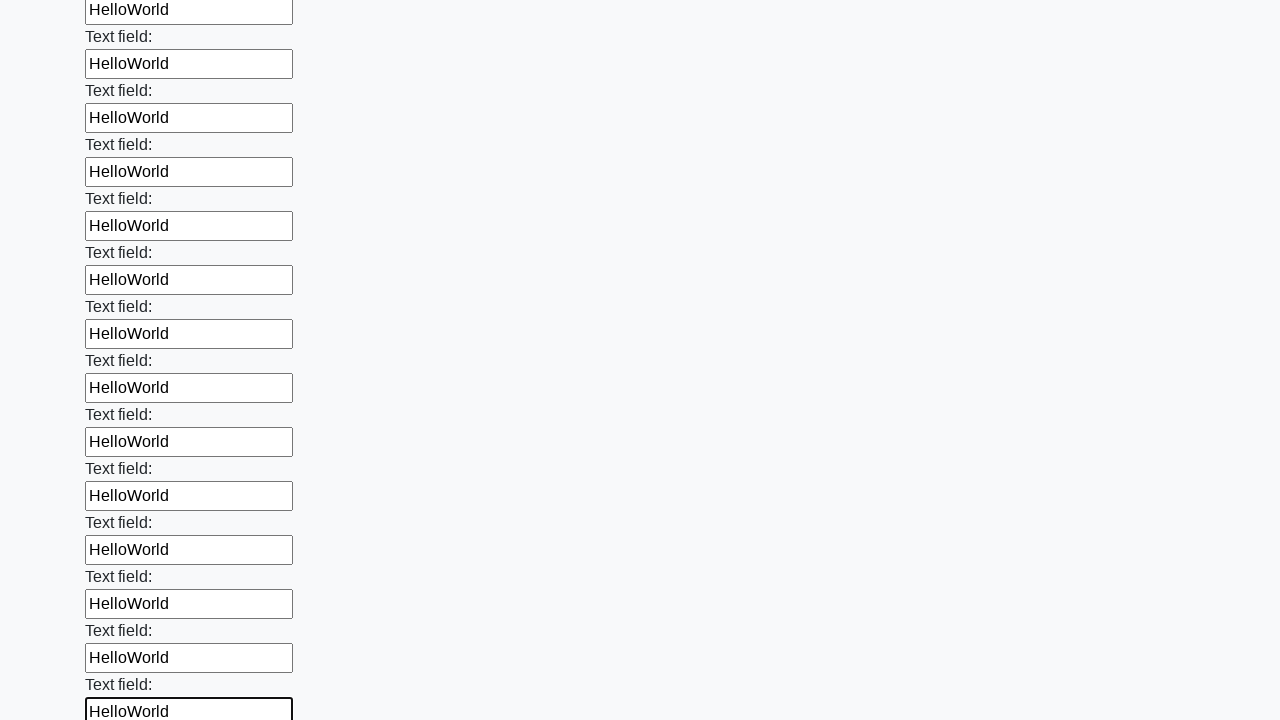

Filled an input field with 'HelloWorld' on input >> nth=86
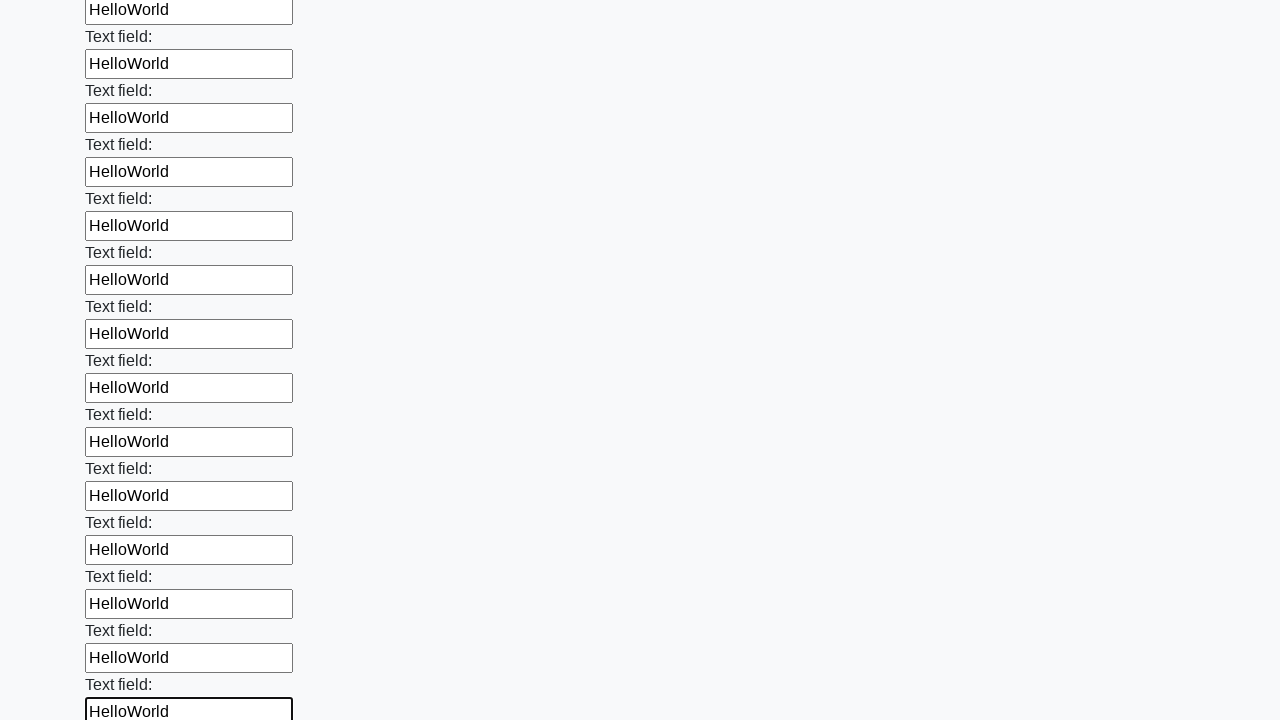

Filled an input field with 'HelloWorld' on input >> nth=87
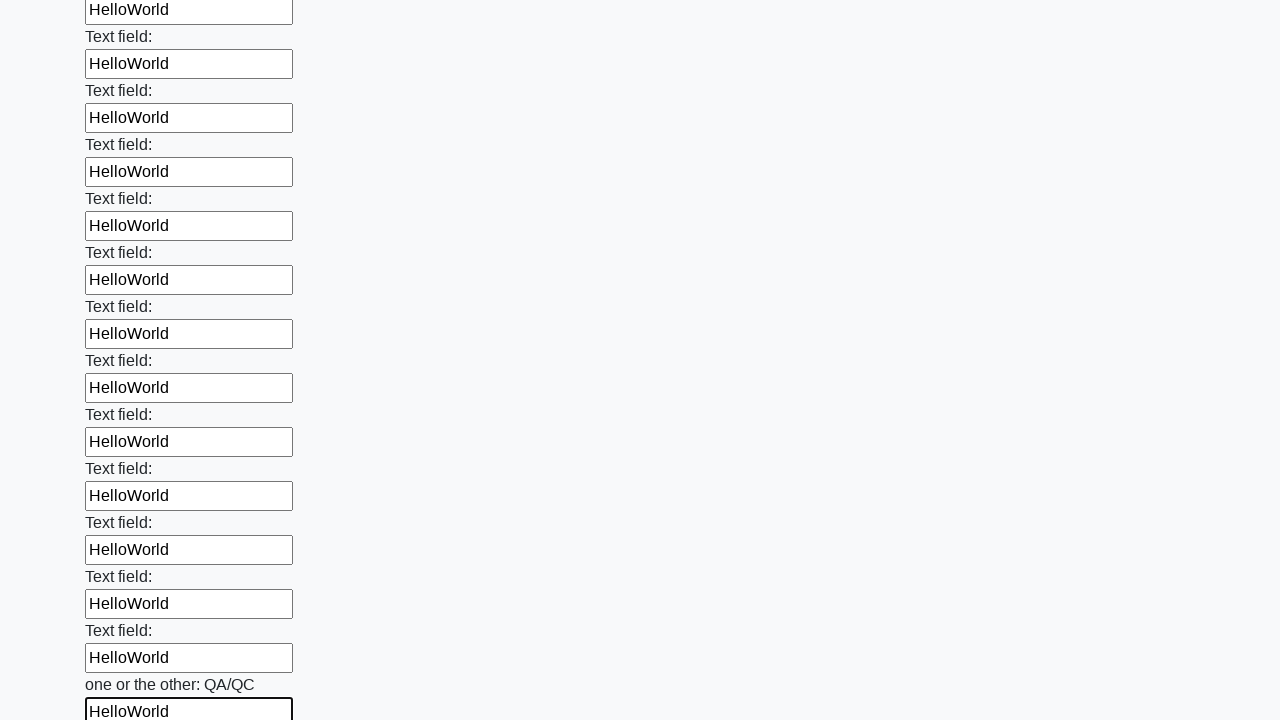

Filled an input field with 'HelloWorld' on input >> nth=88
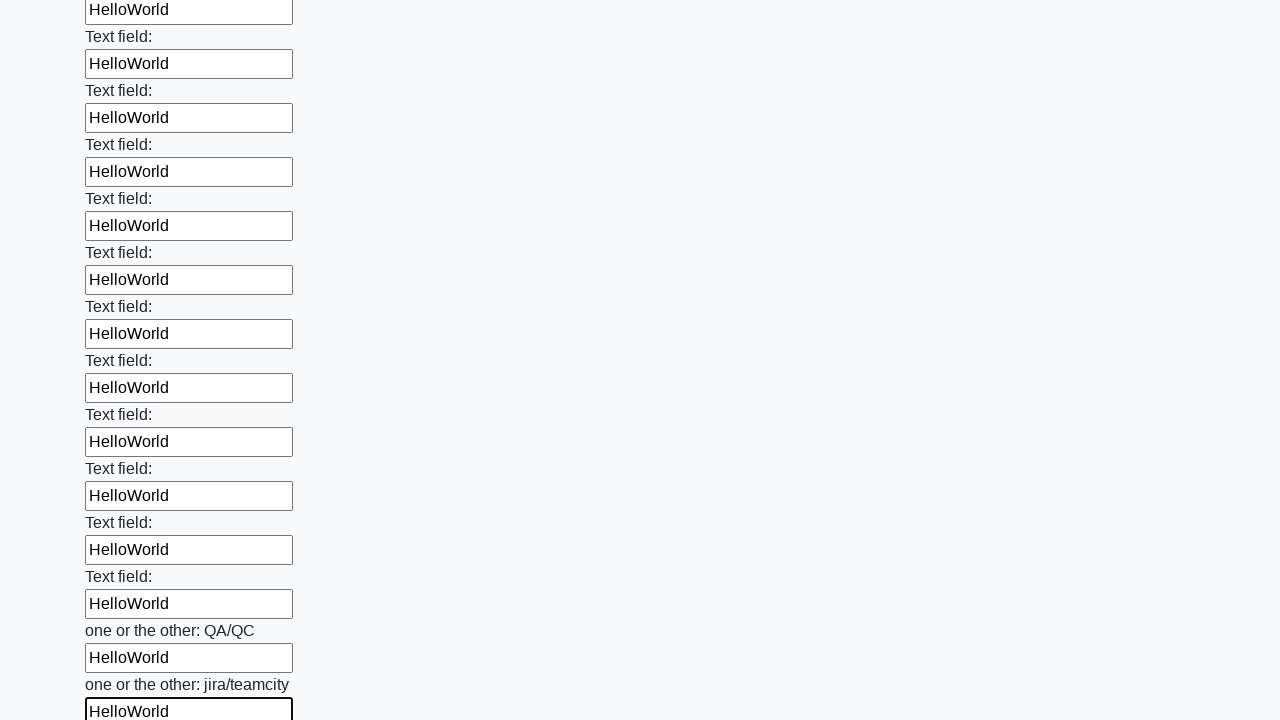

Filled an input field with 'HelloWorld' on input >> nth=89
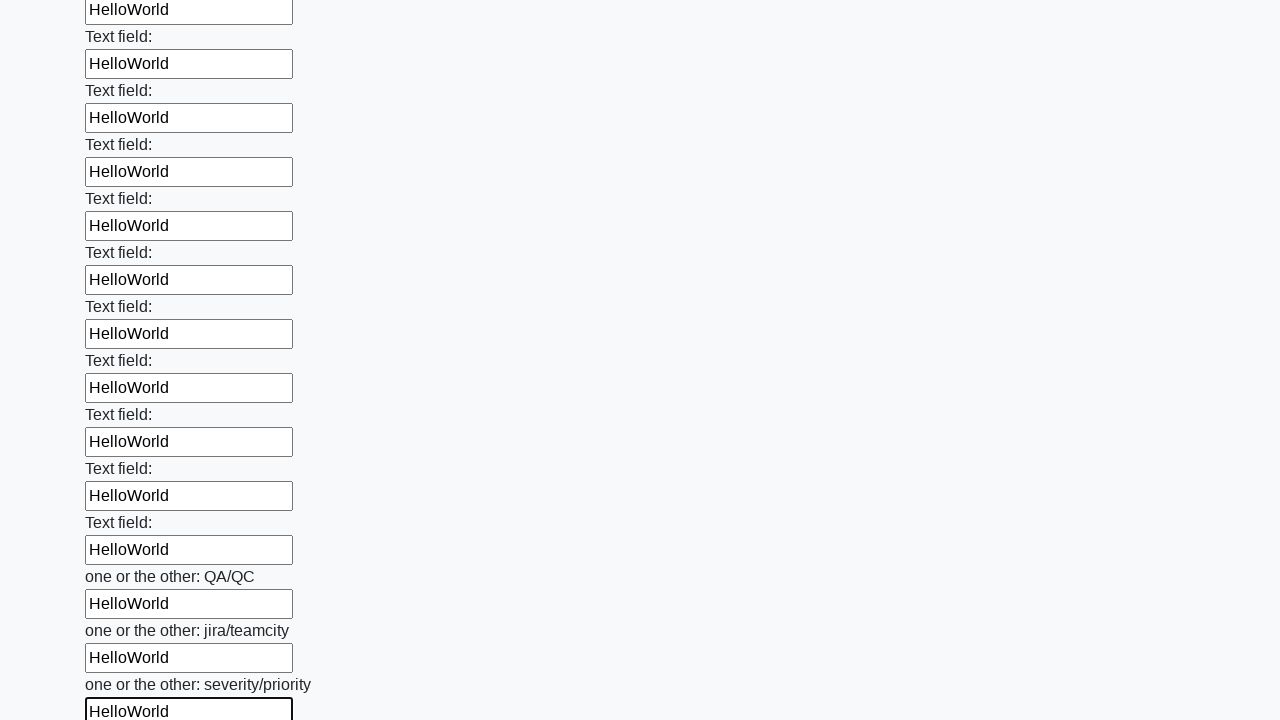

Filled an input field with 'HelloWorld' on input >> nth=90
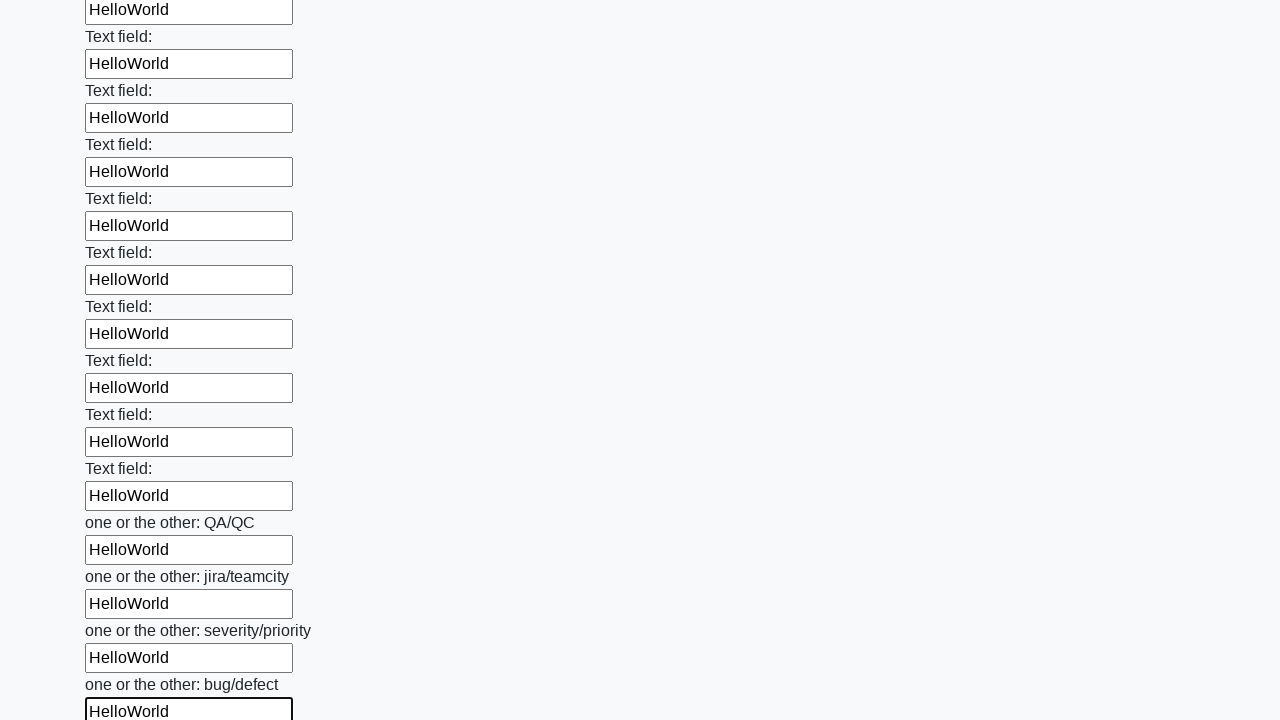

Filled an input field with 'HelloWorld' on input >> nth=91
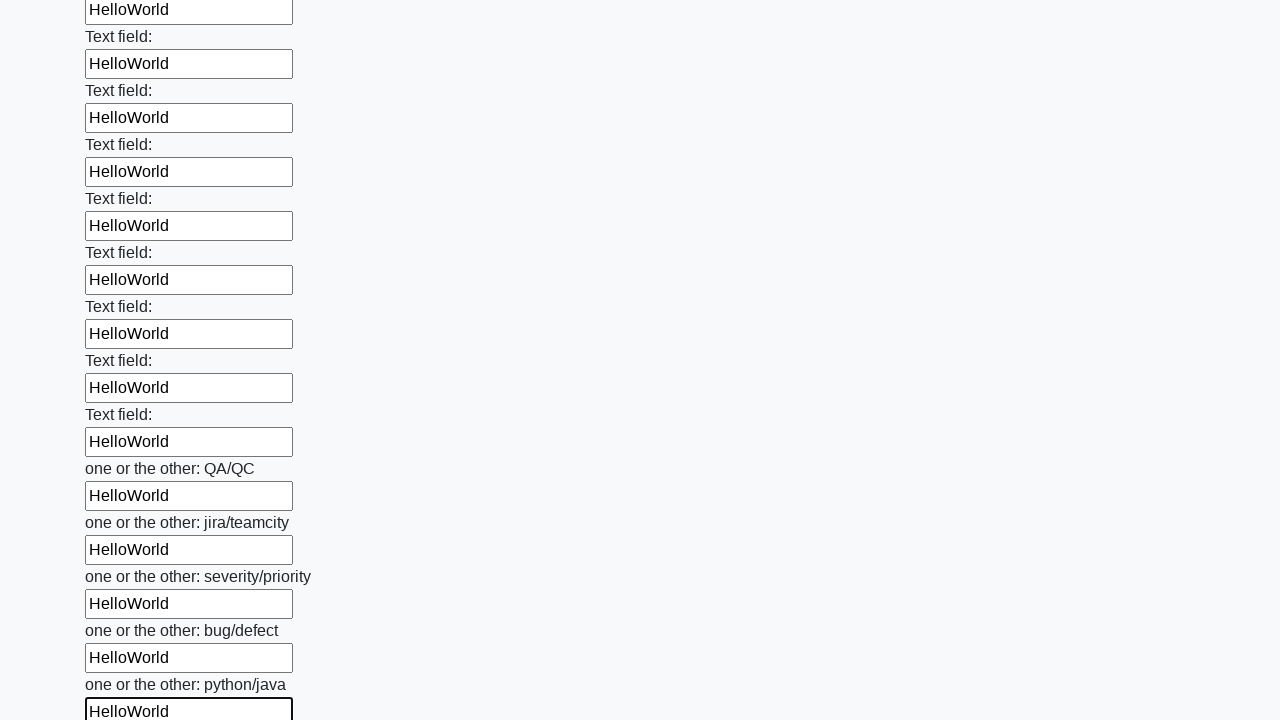

Filled an input field with 'HelloWorld' on input >> nth=92
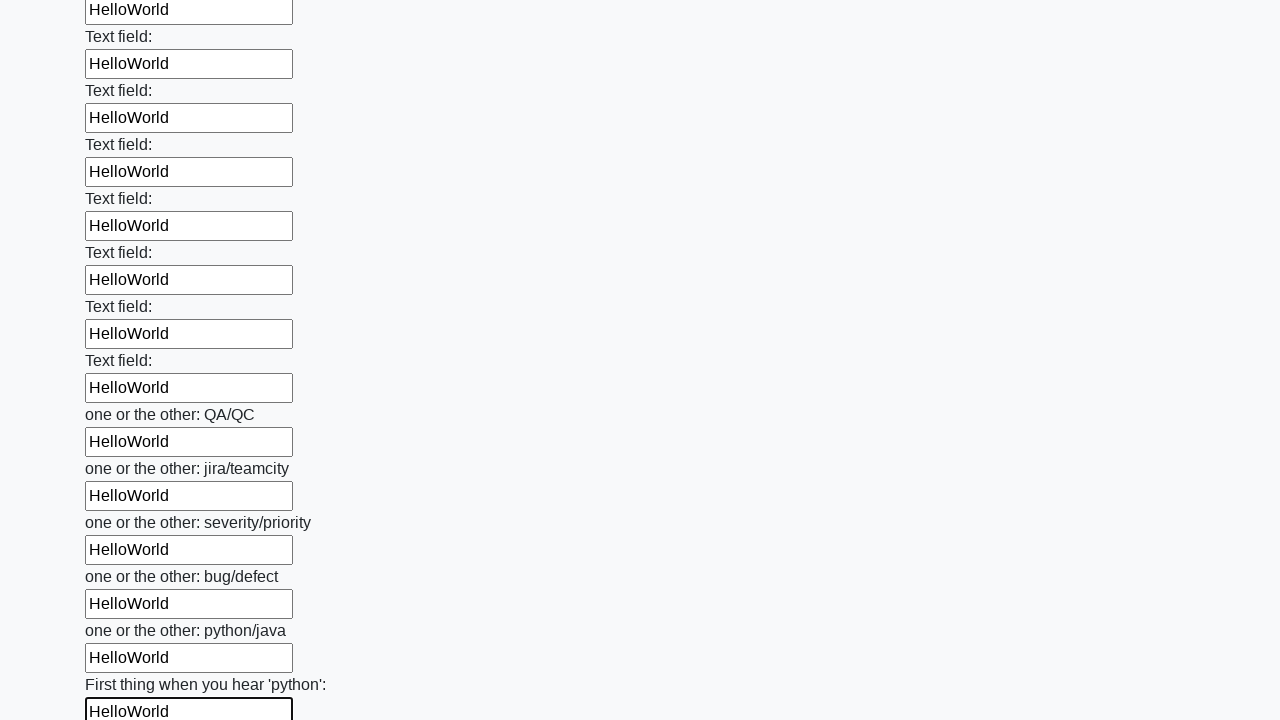

Filled an input field with 'HelloWorld' on input >> nth=93
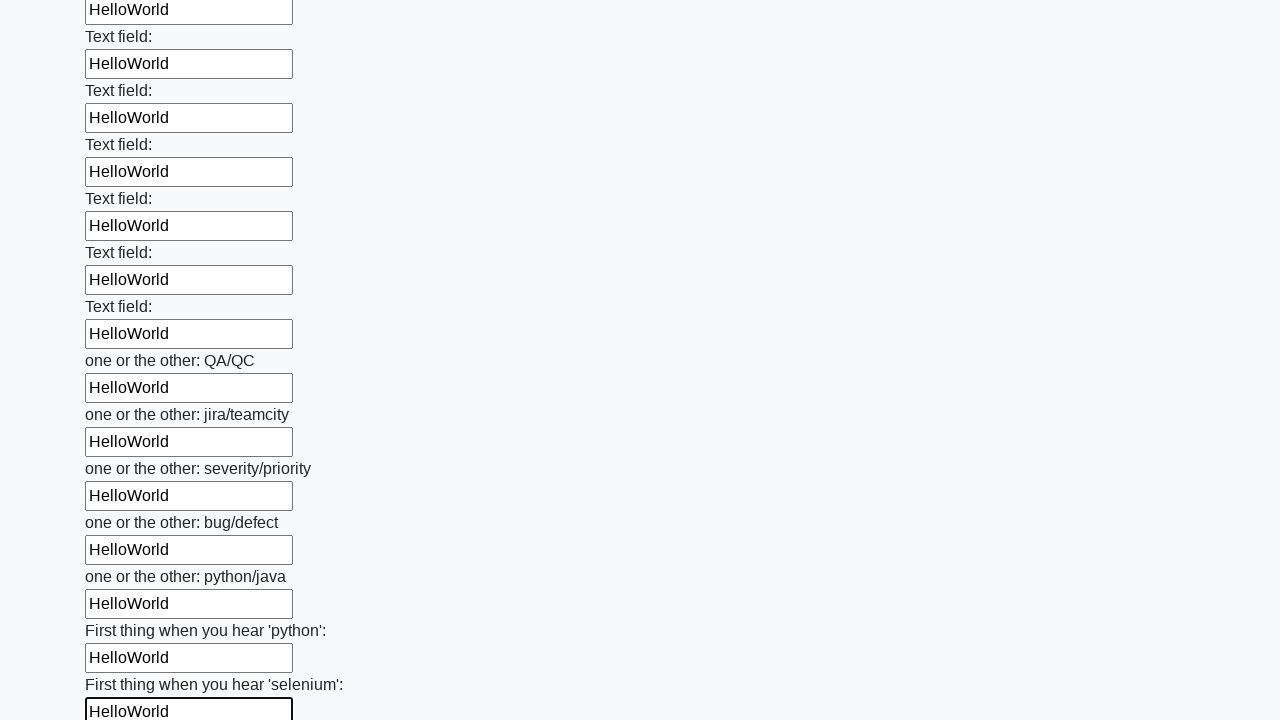

Filled an input field with 'HelloWorld' on input >> nth=94
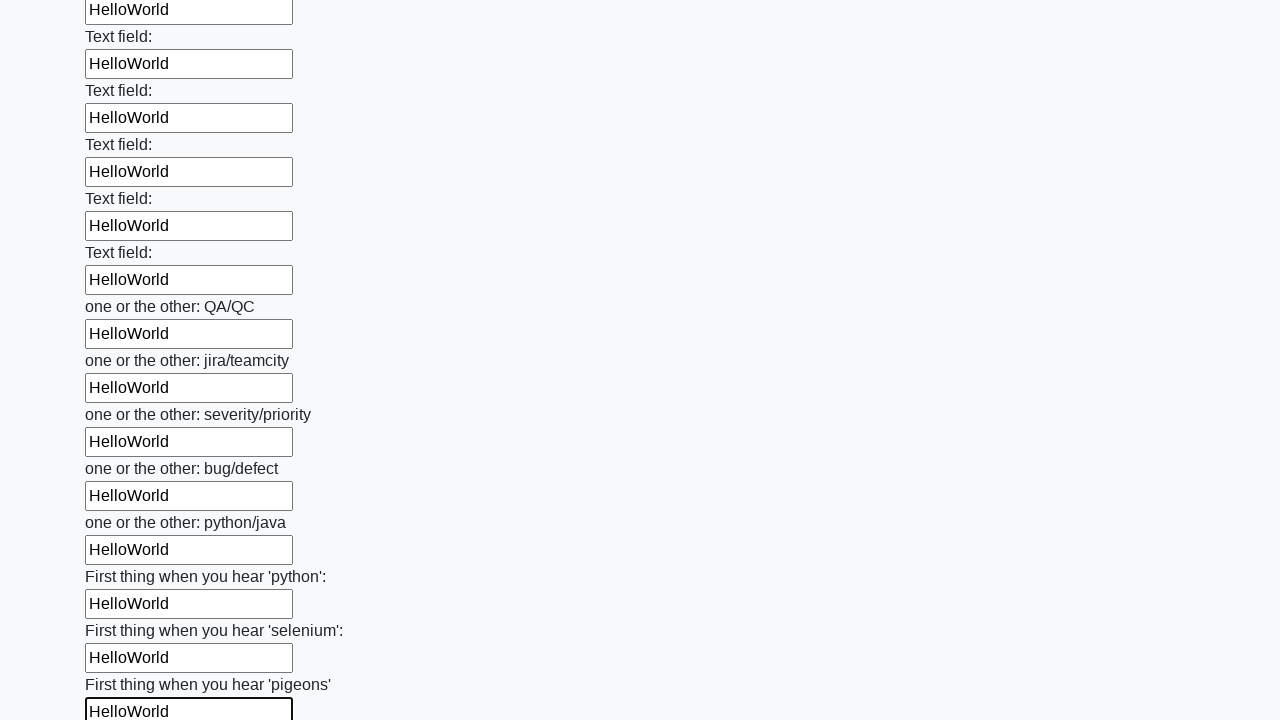

Filled an input field with 'HelloWorld' on input >> nth=95
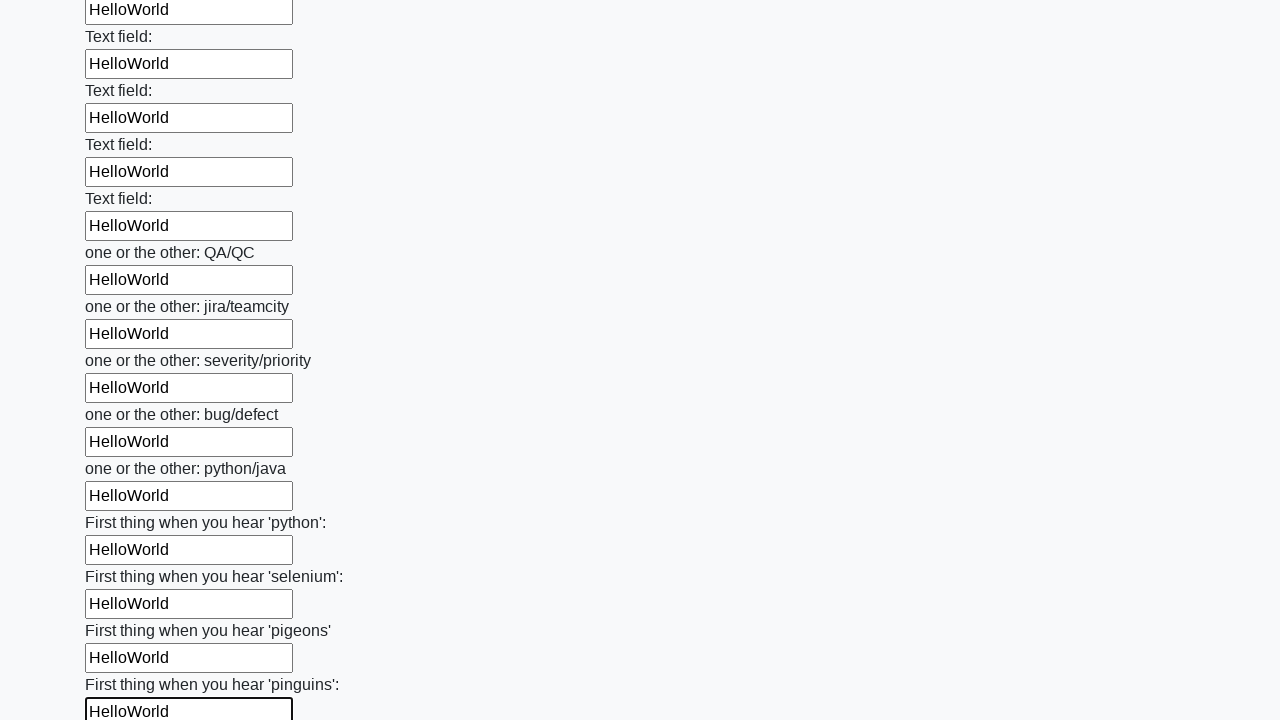

Filled an input field with 'HelloWorld' on input >> nth=96
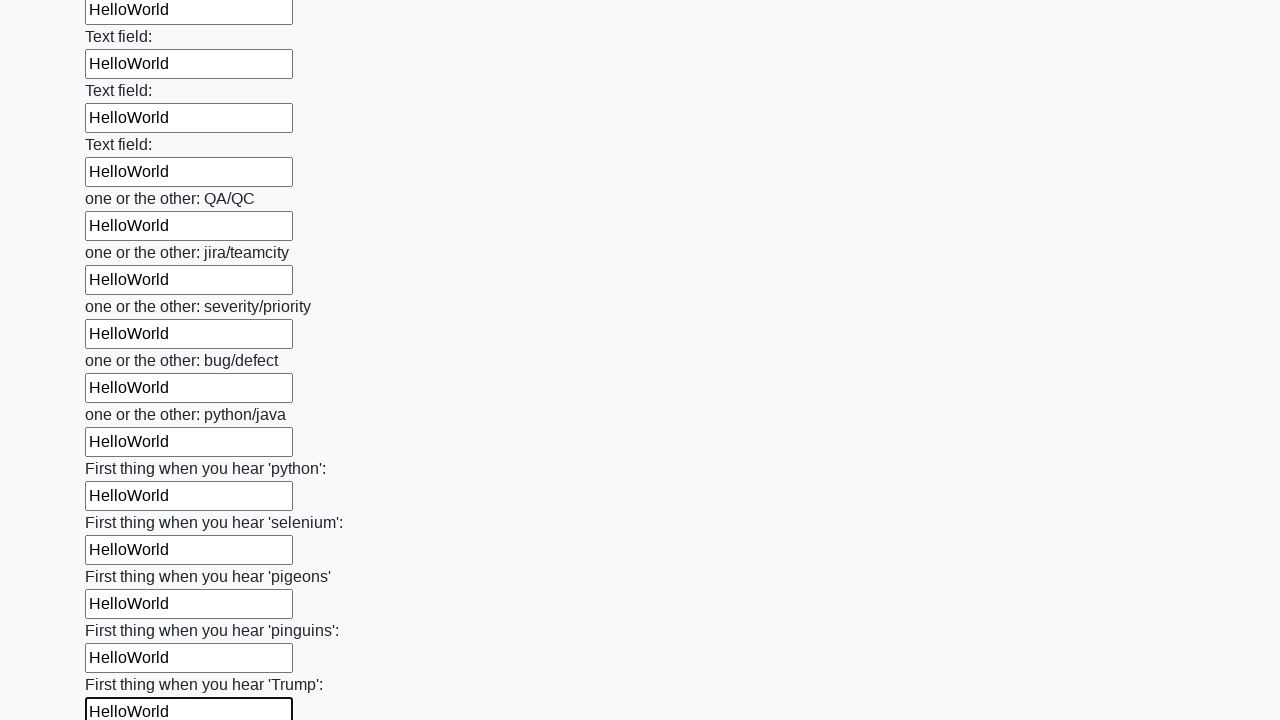

Filled an input field with 'HelloWorld' on input >> nth=97
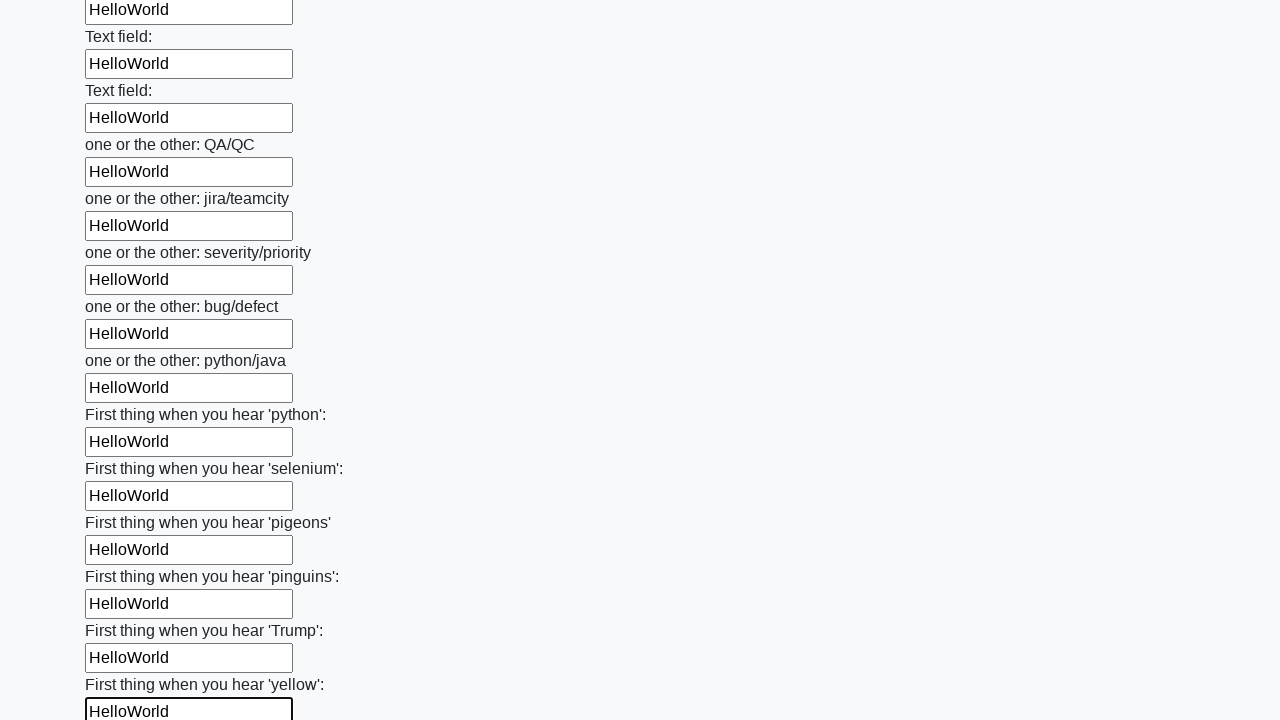

Filled an input field with 'HelloWorld' on input >> nth=98
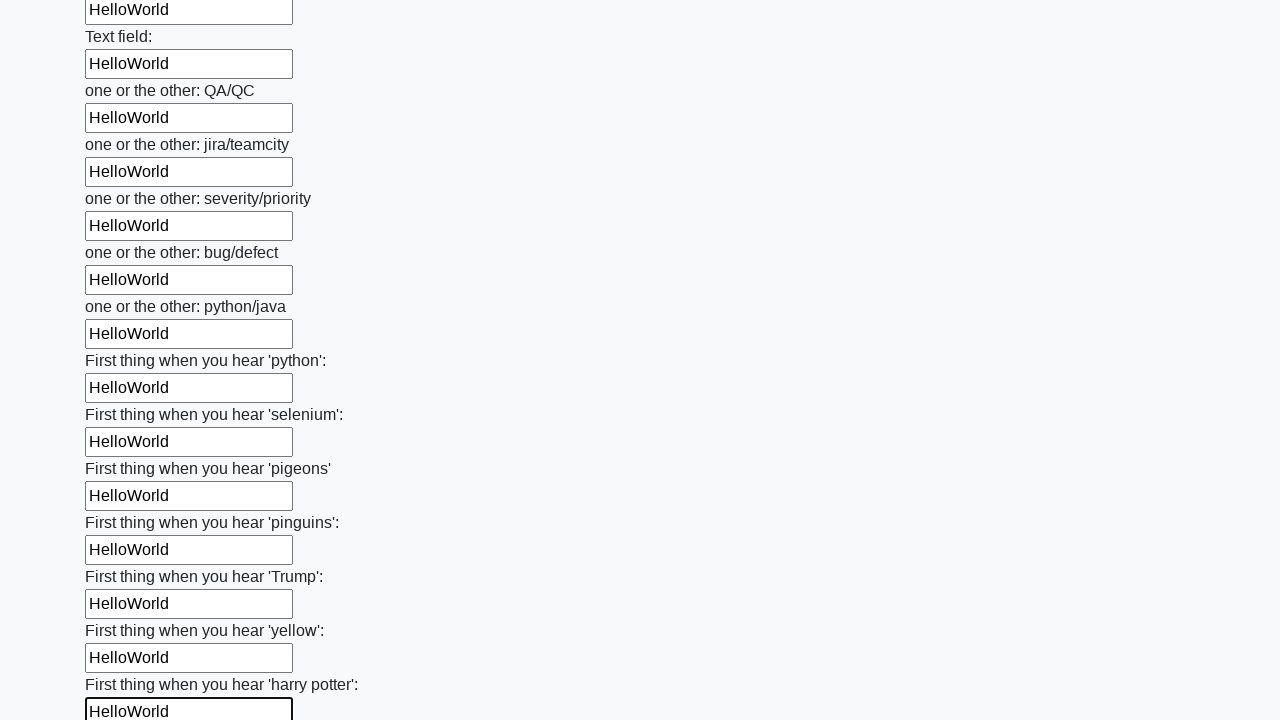

Filled an input field with 'HelloWorld' on input >> nth=99
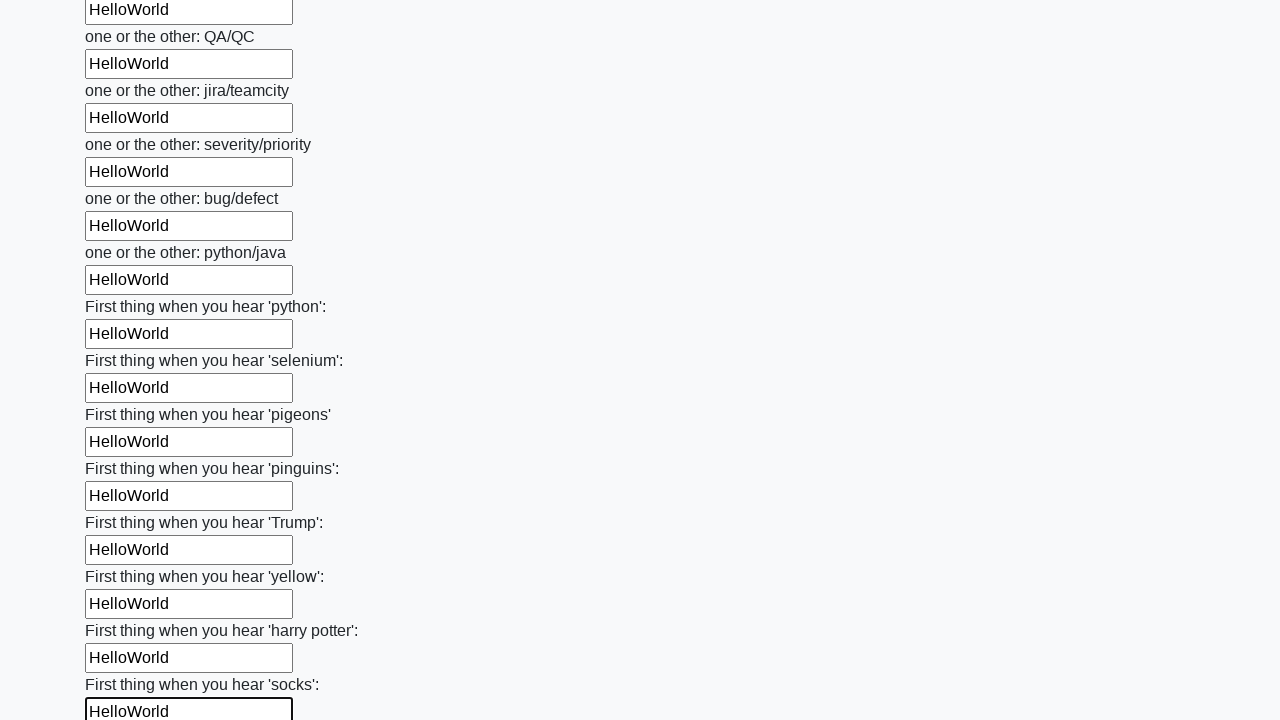

Clicked the submit button to submit the huge form at (123, 611) on button.btn
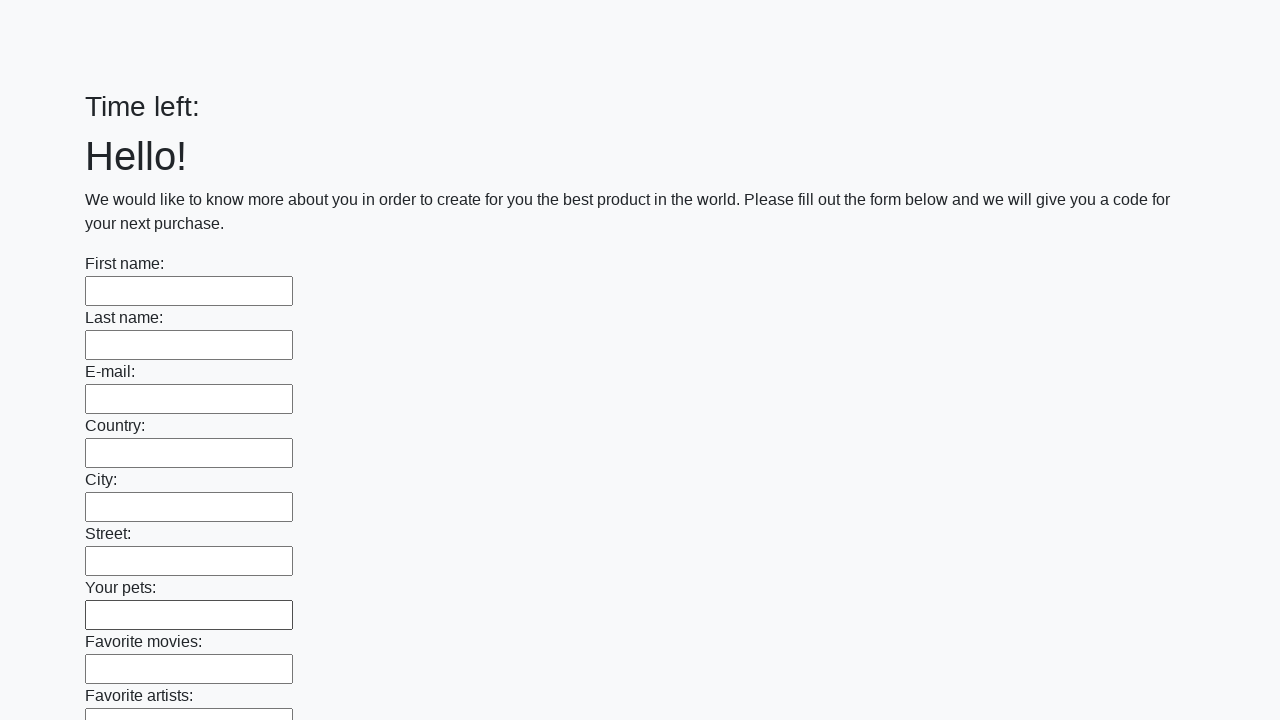

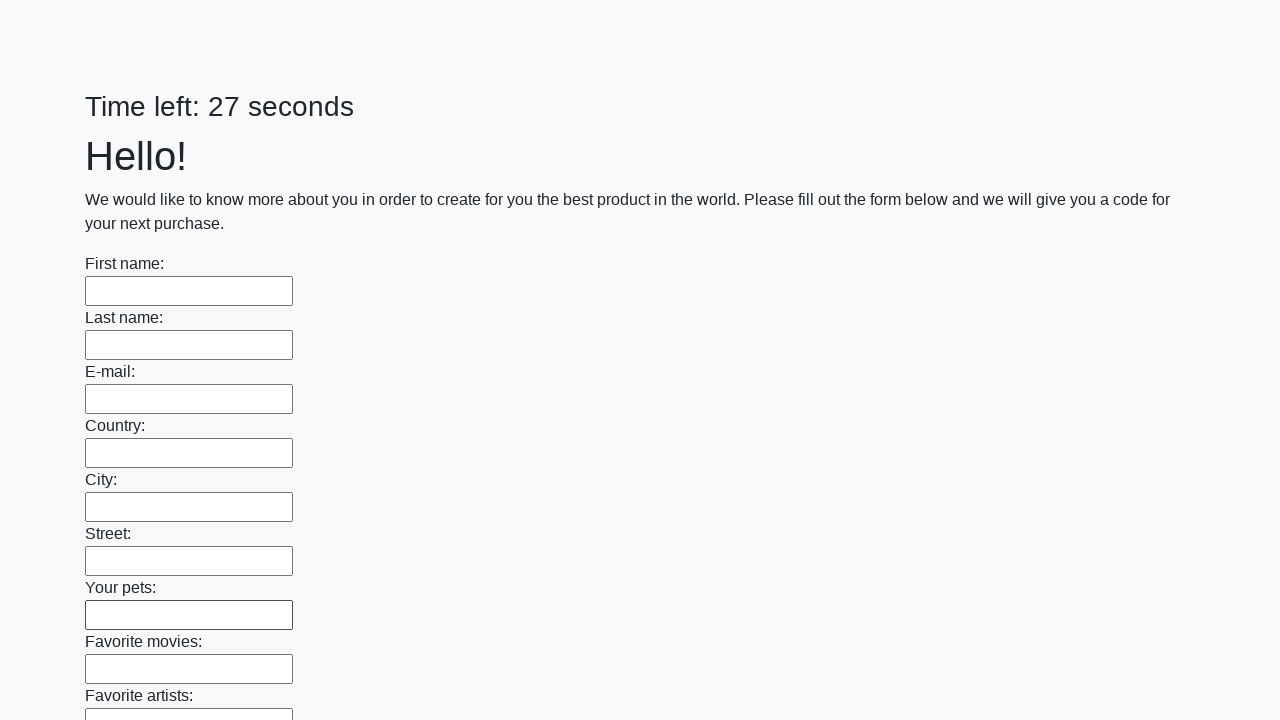